Tests filling a large form by entering values into all input fields and clicking the submit button

Starting URL: http://suninjuly.github.io/huge_form.html

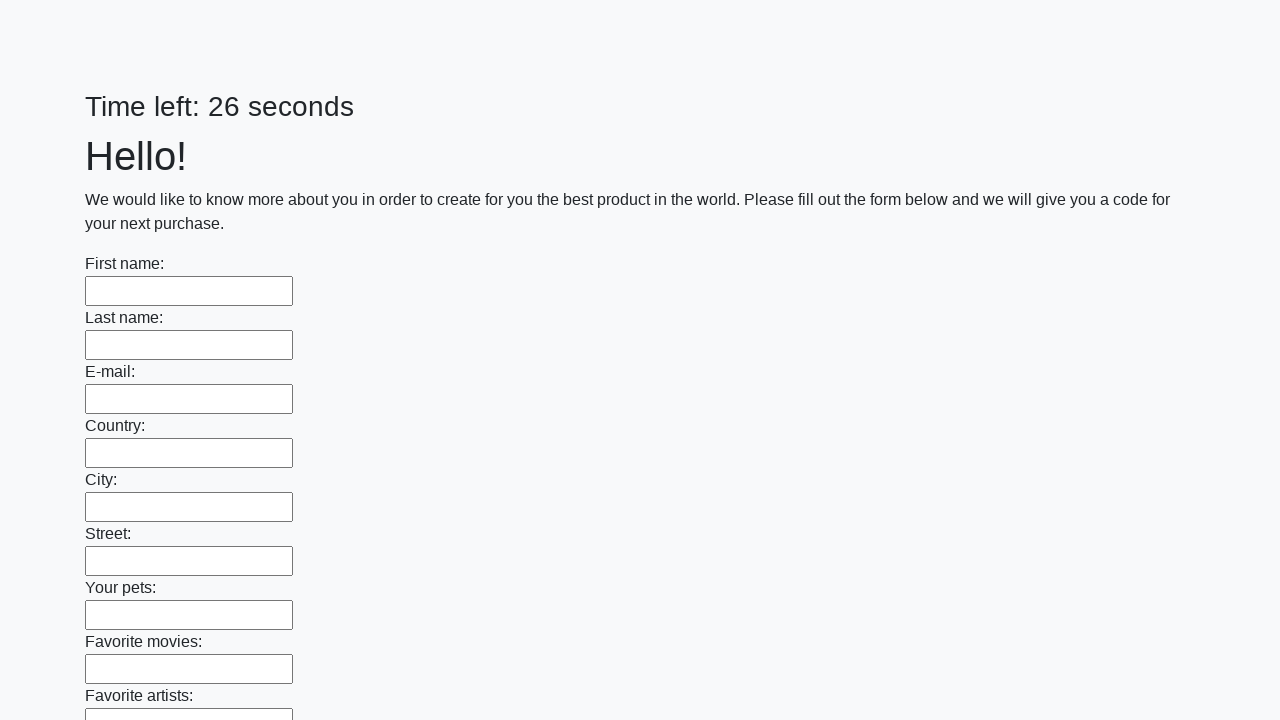

Navigated to huge form page
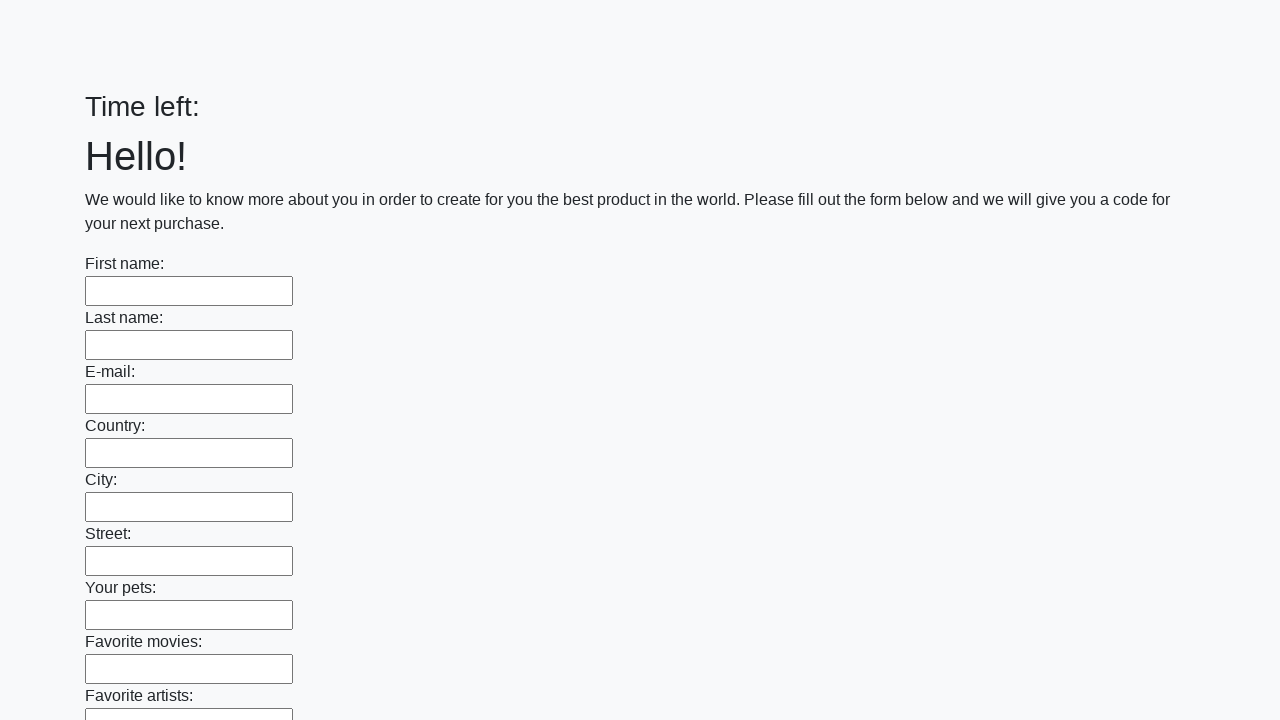

Filled input field with value '123' on input >> nth=0
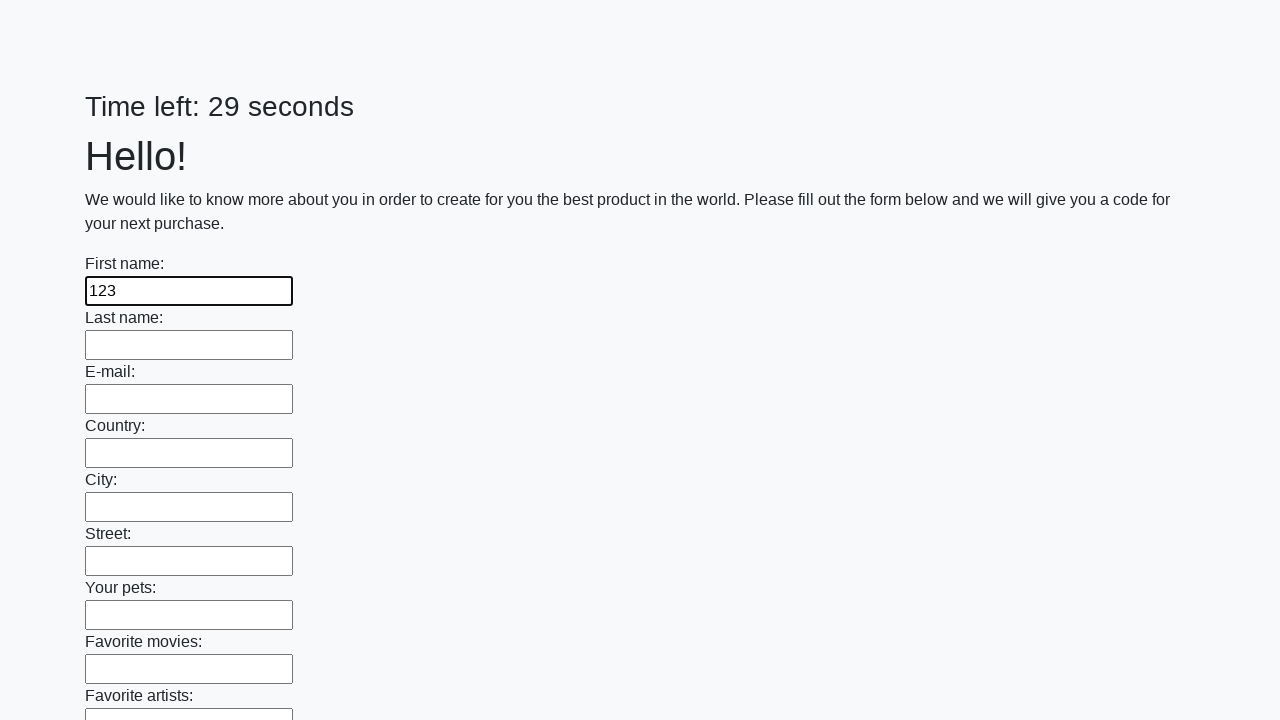

Filled input field with value '123' on input >> nth=1
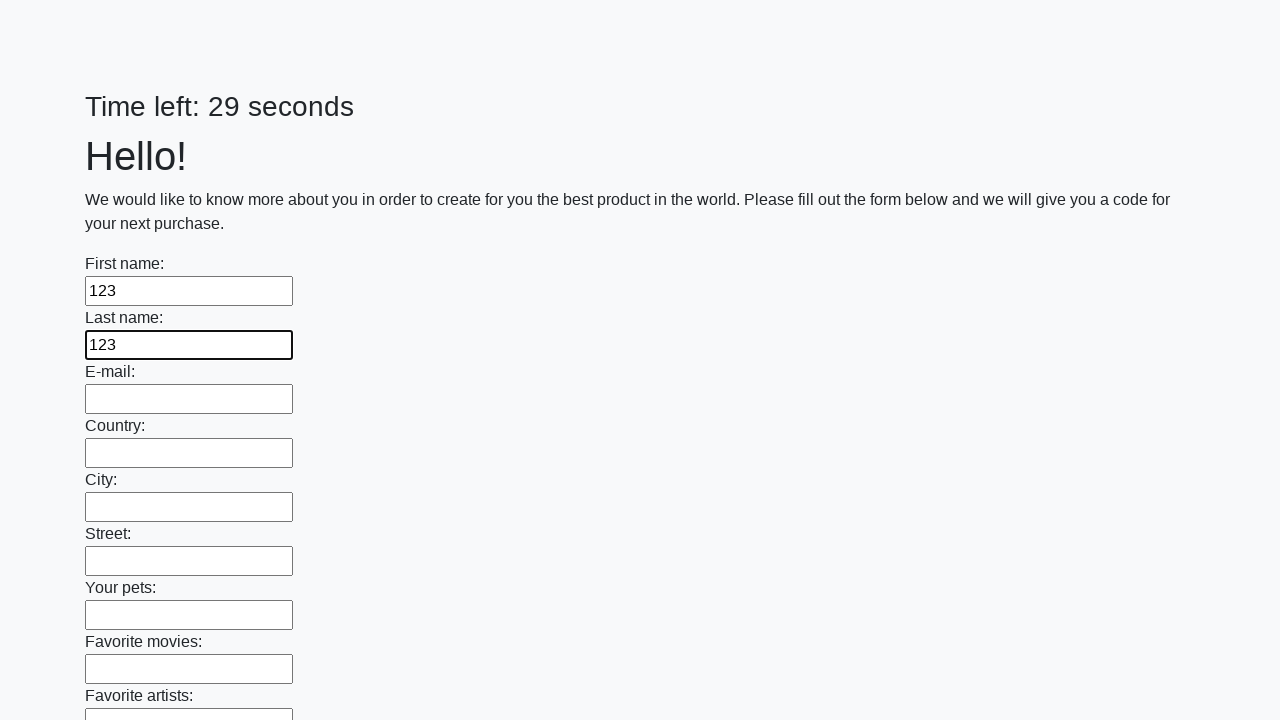

Filled input field with value '123' on input >> nth=2
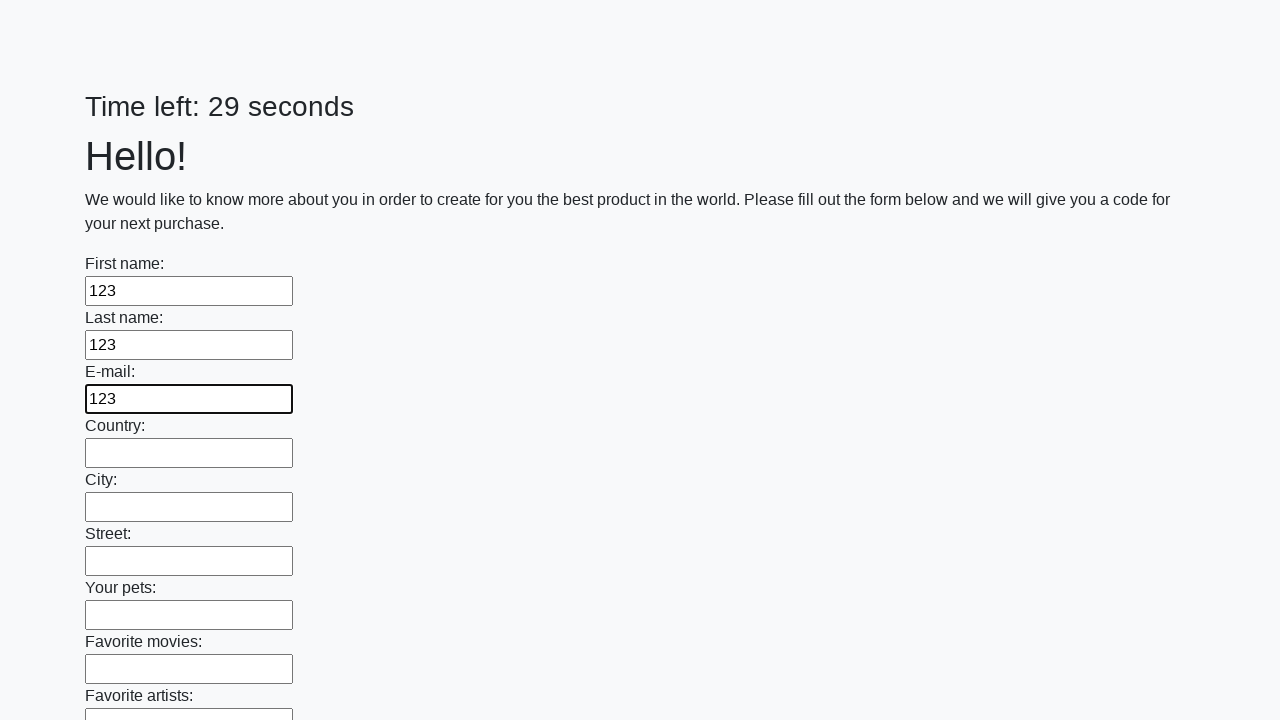

Filled input field with value '123' on input >> nth=3
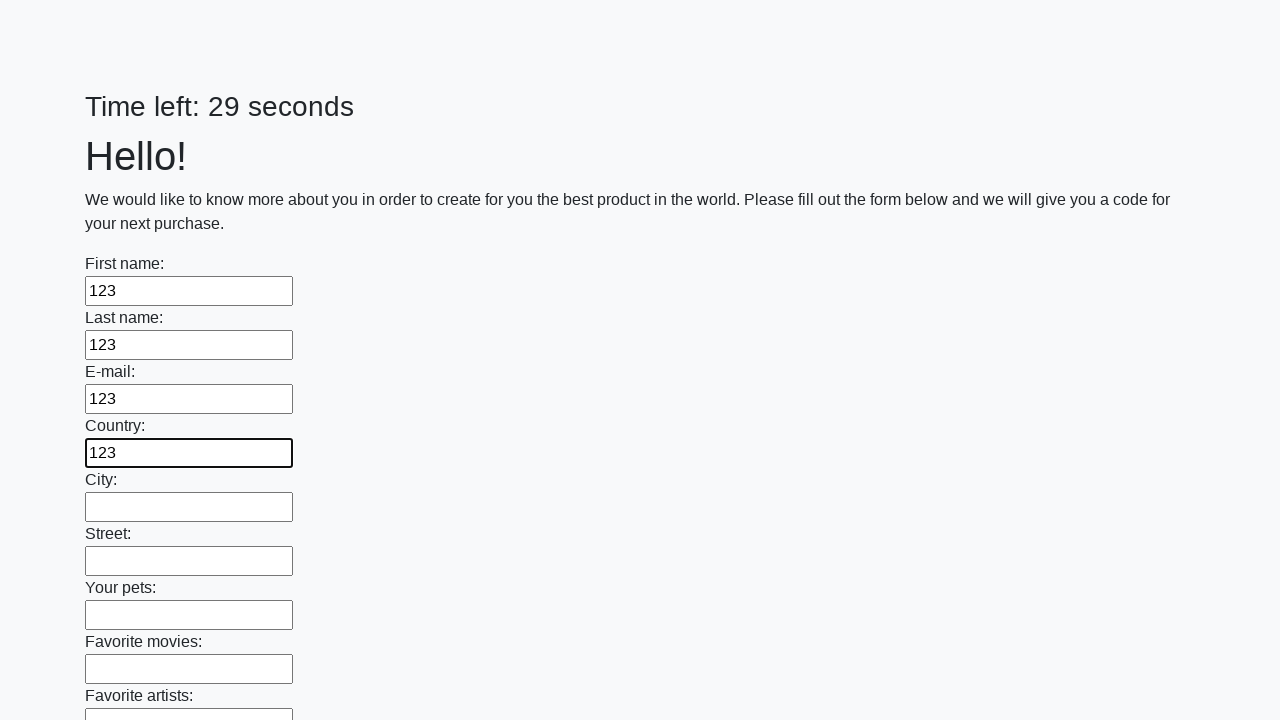

Filled input field with value '123' on input >> nth=4
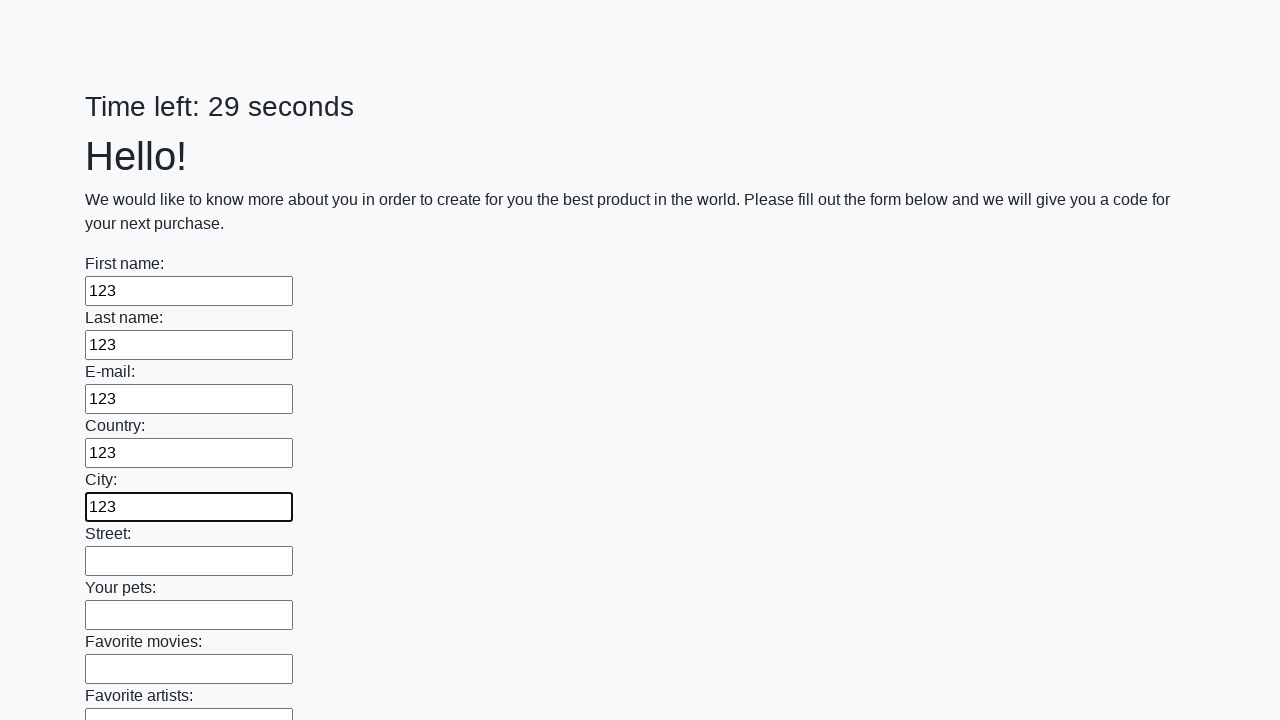

Filled input field with value '123' on input >> nth=5
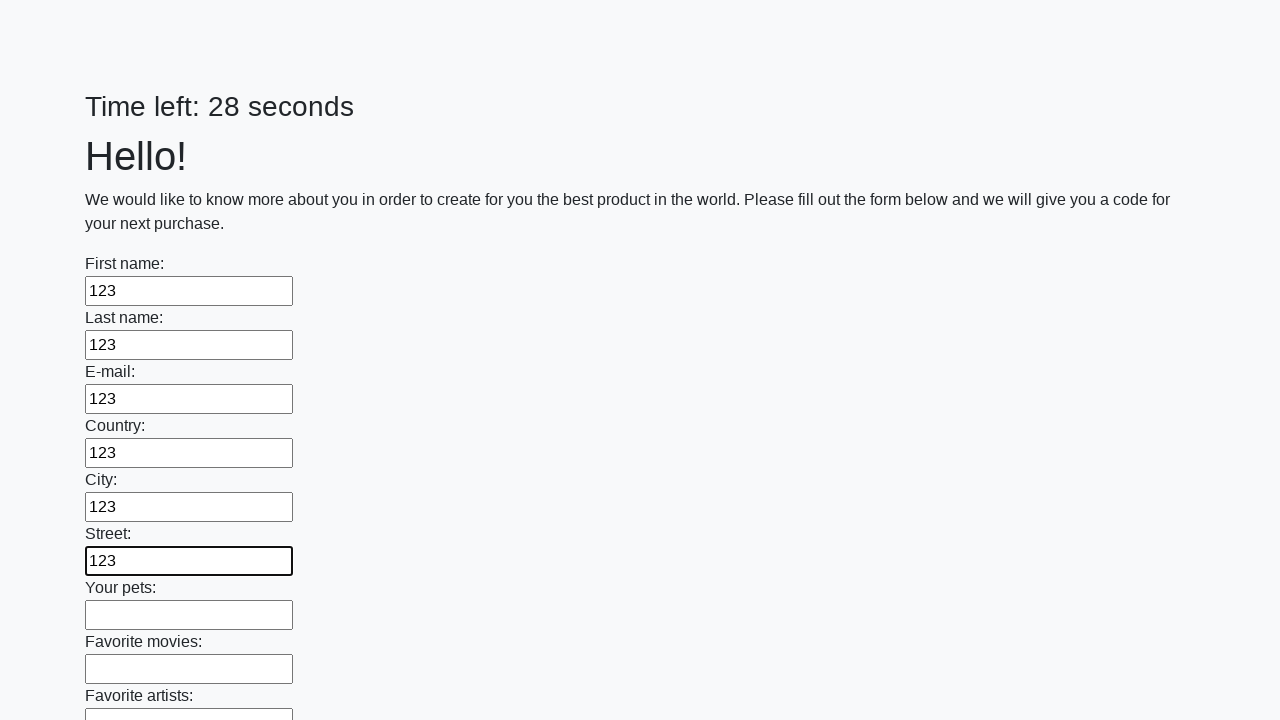

Filled input field with value '123' on input >> nth=6
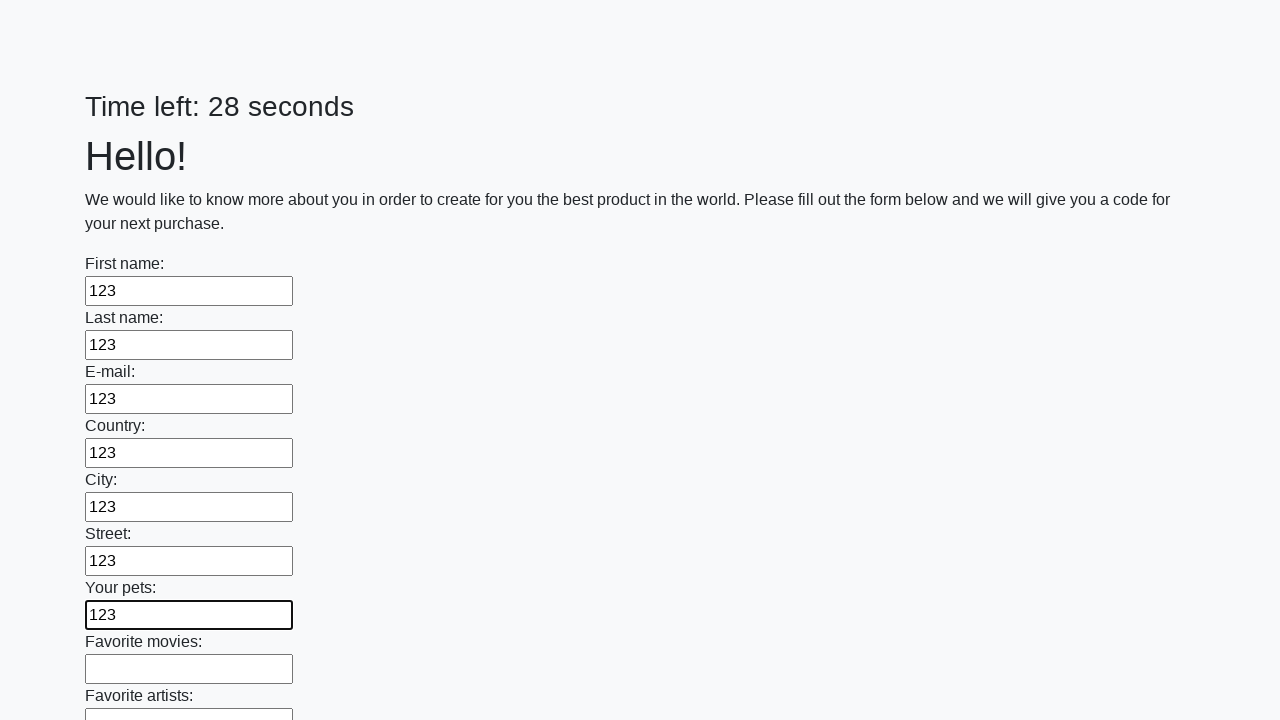

Filled input field with value '123' on input >> nth=7
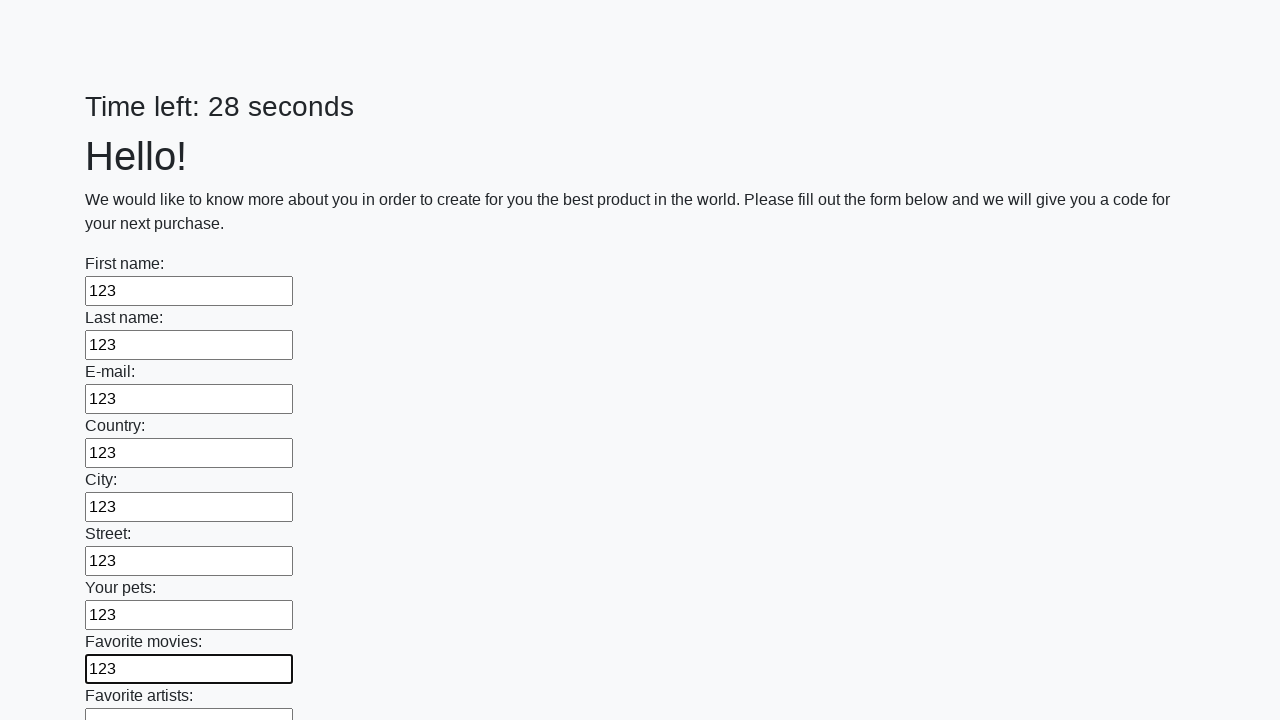

Filled input field with value '123' on input >> nth=8
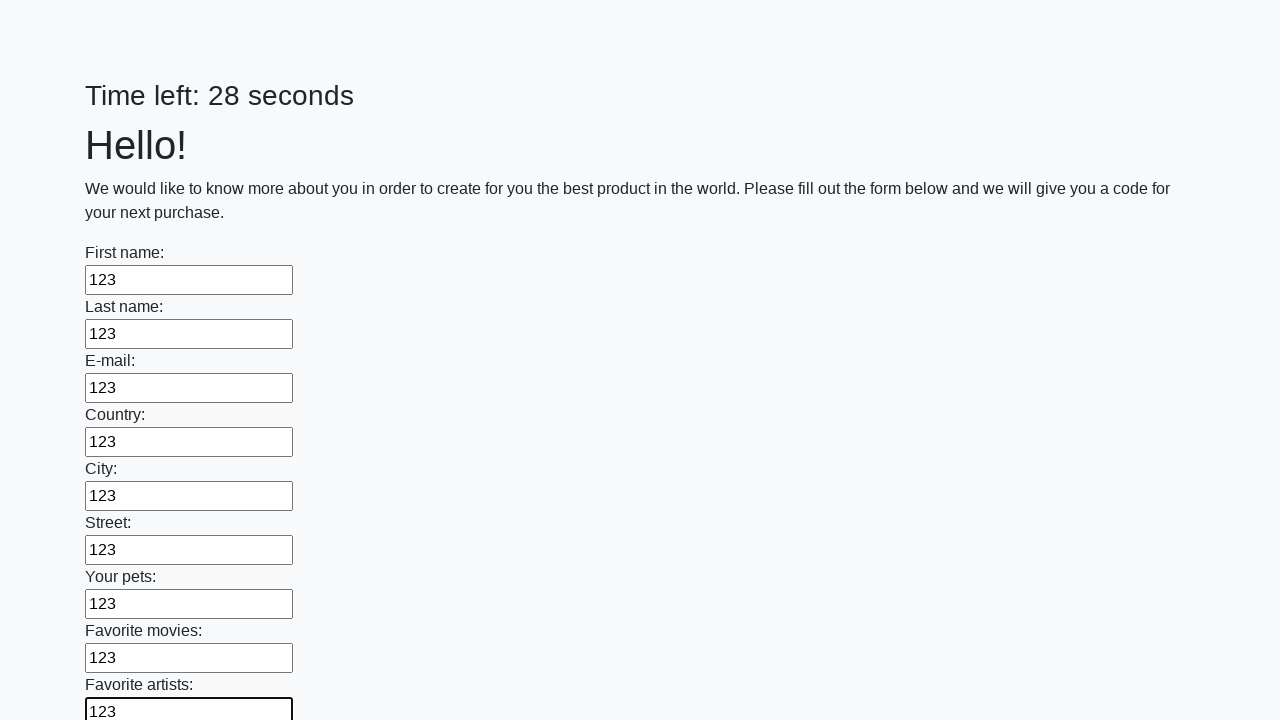

Filled input field with value '123' on input >> nth=9
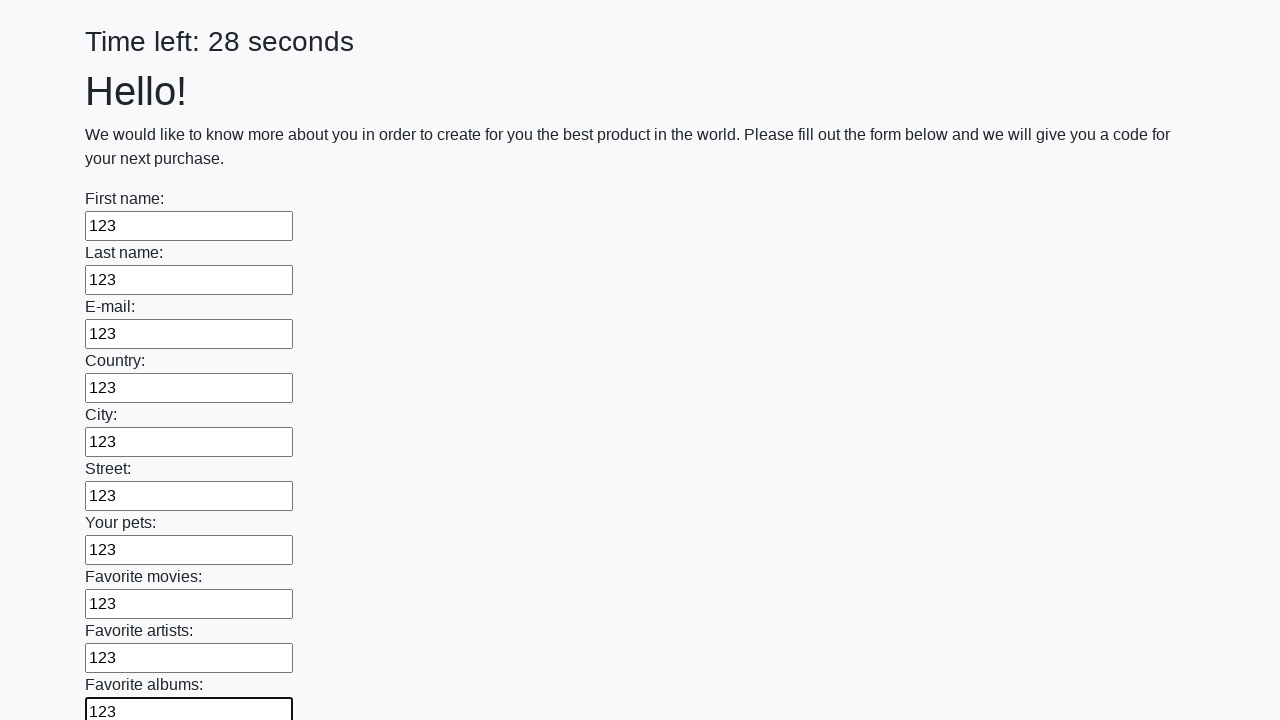

Filled input field with value '123' on input >> nth=10
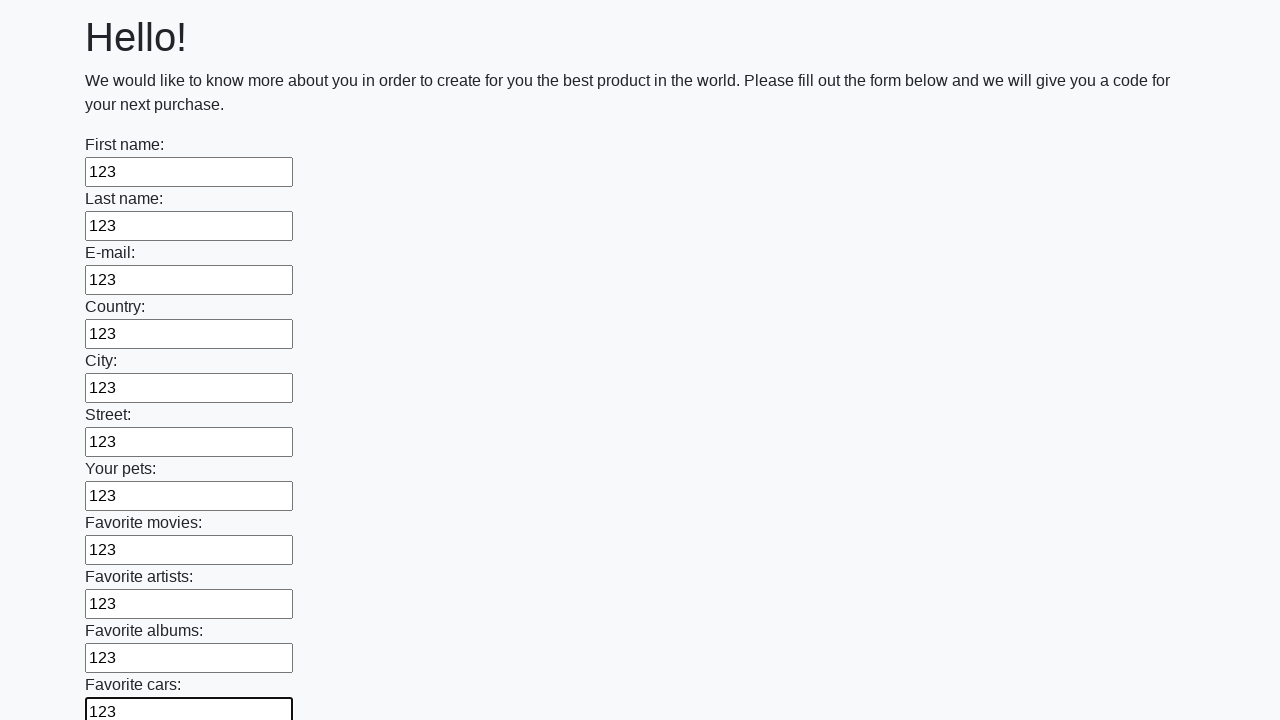

Filled input field with value '123' on input >> nth=11
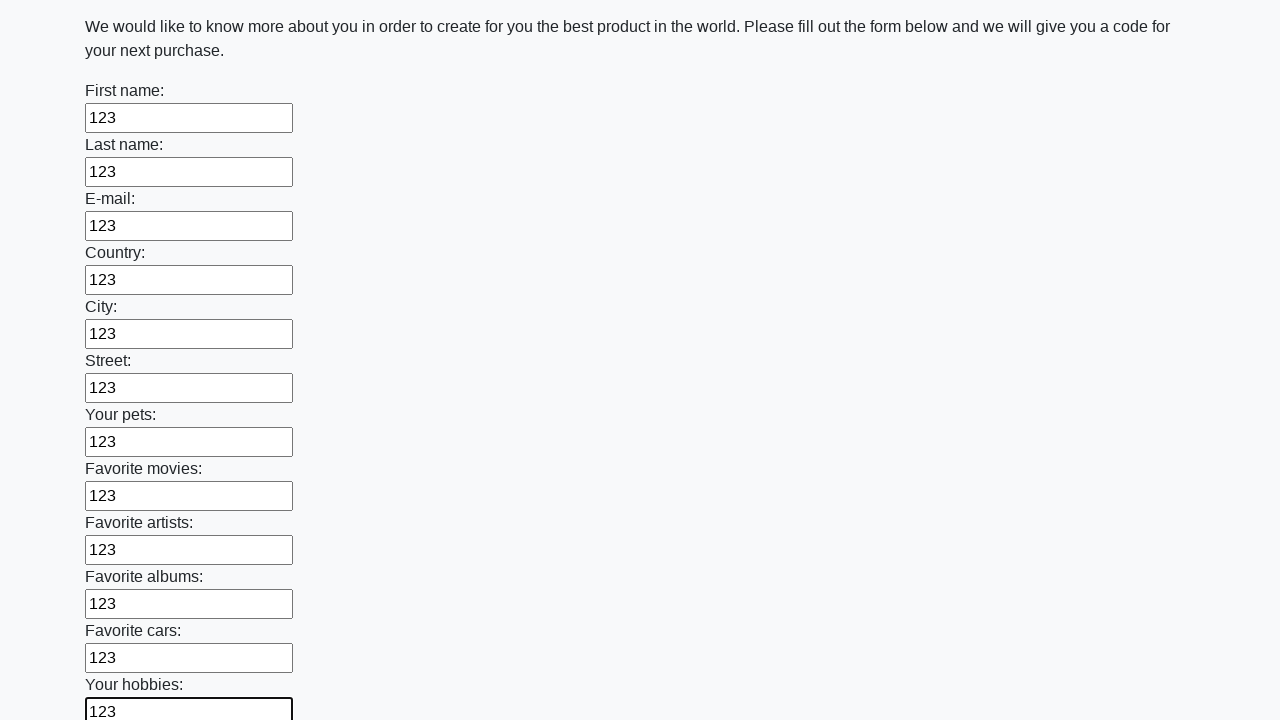

Filled input field with value '123' on input >> nth=12
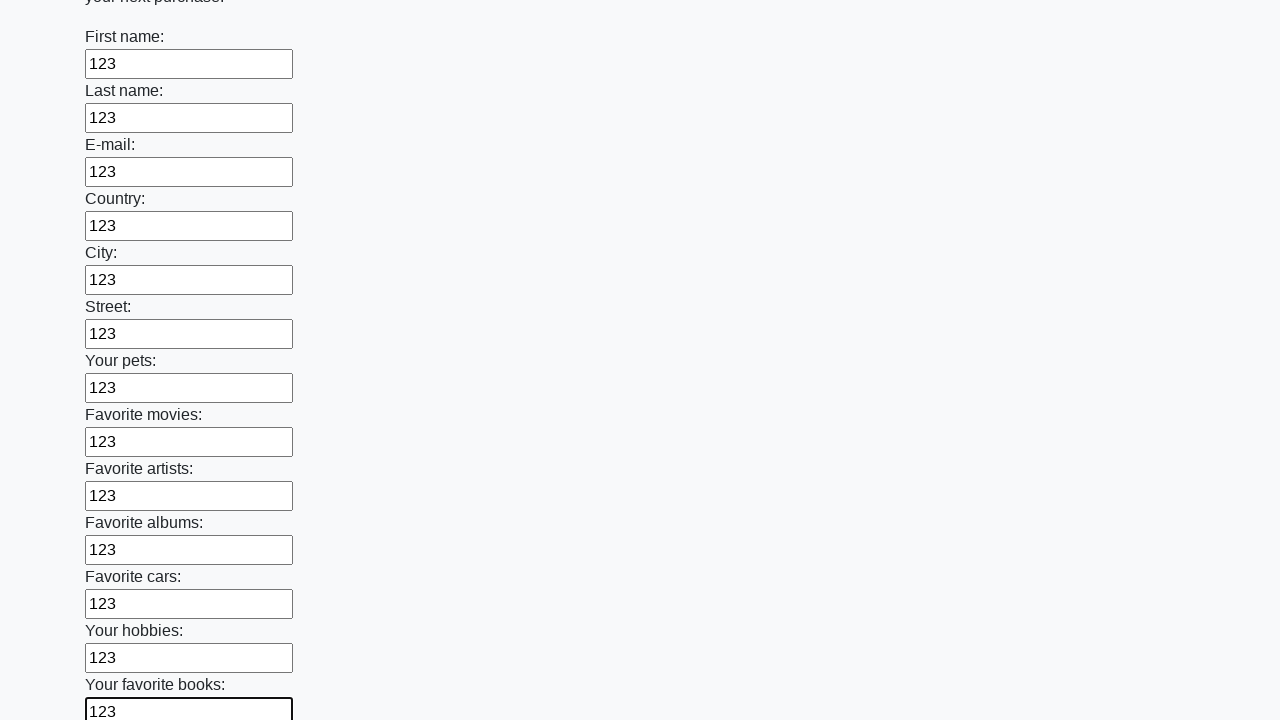

Filled input field with value '123' on input >> nth=13
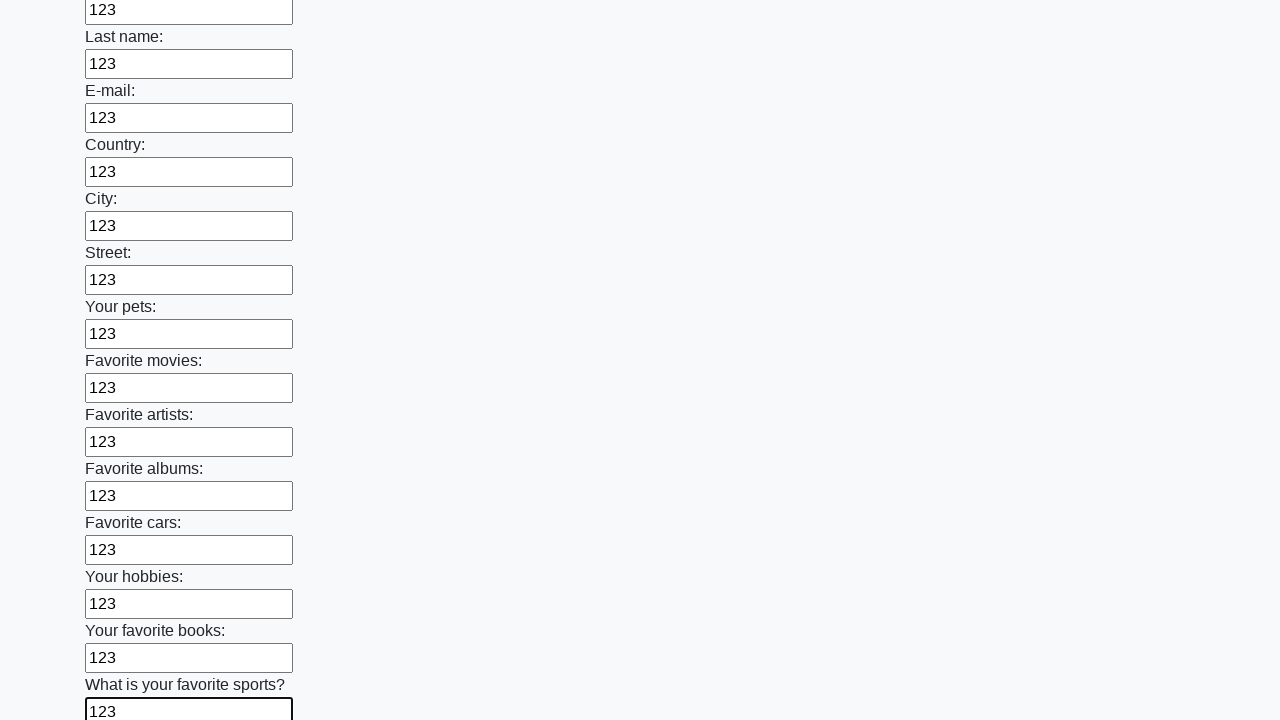

Filled input field with value '123' on input >> nth=14
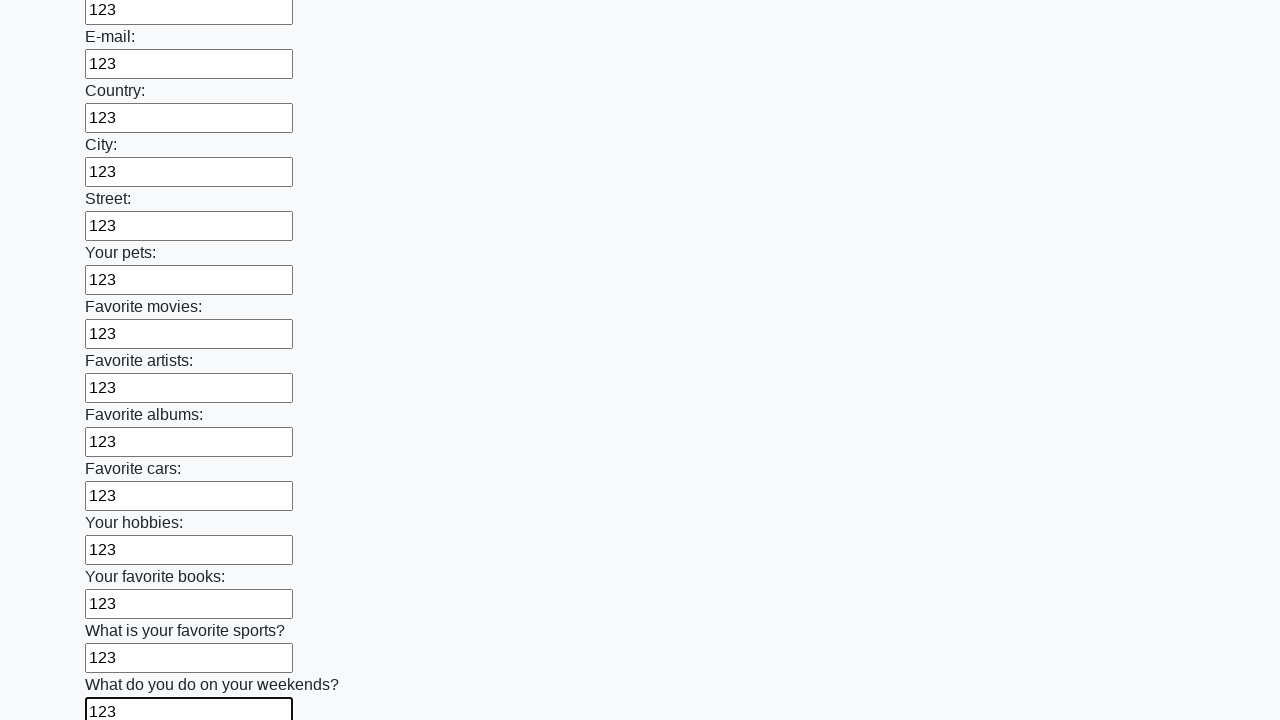

Filled input field with value '123' on input >> nth=15
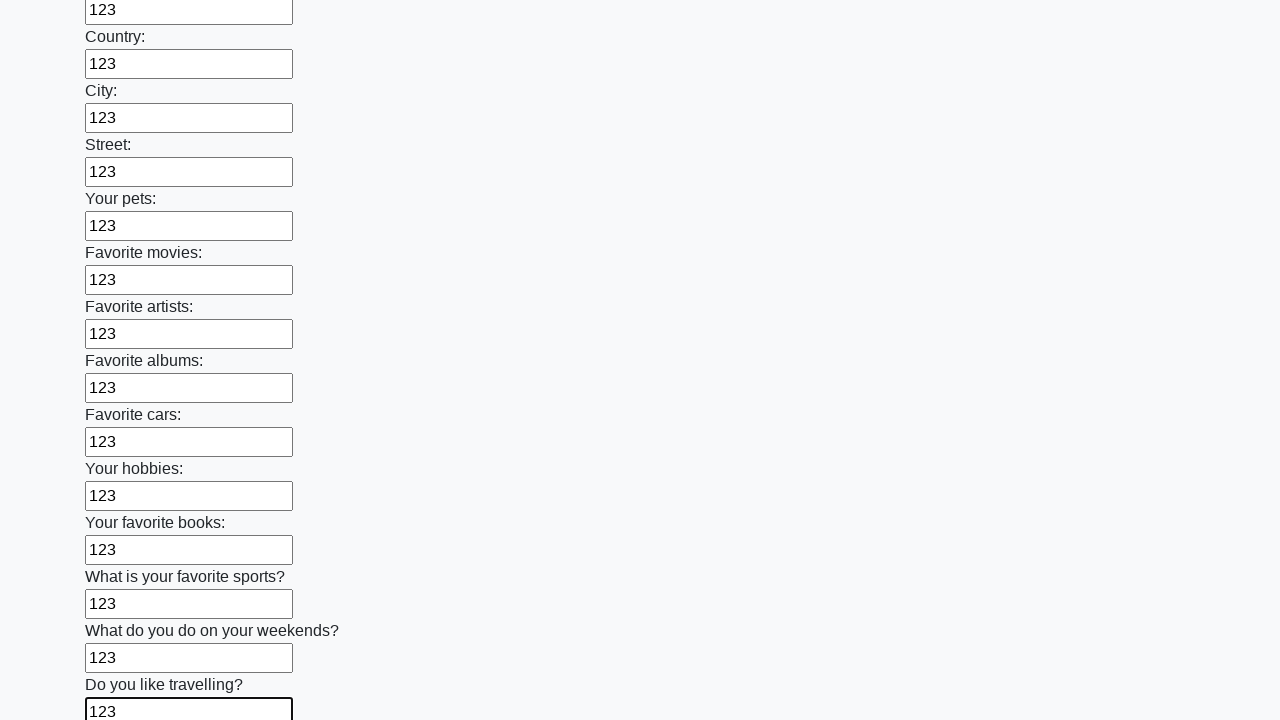

Filled input field with value '123' on input >> nth=16
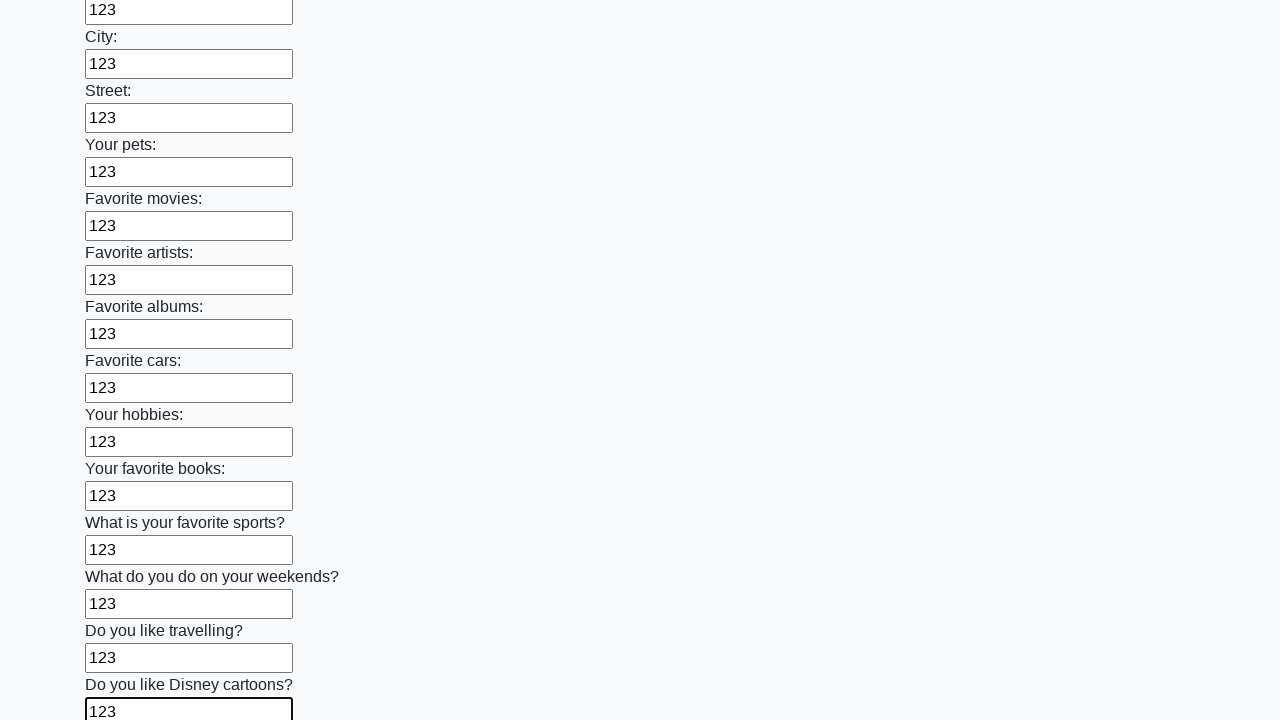

Filled input field with value '123' on input >> nth=17
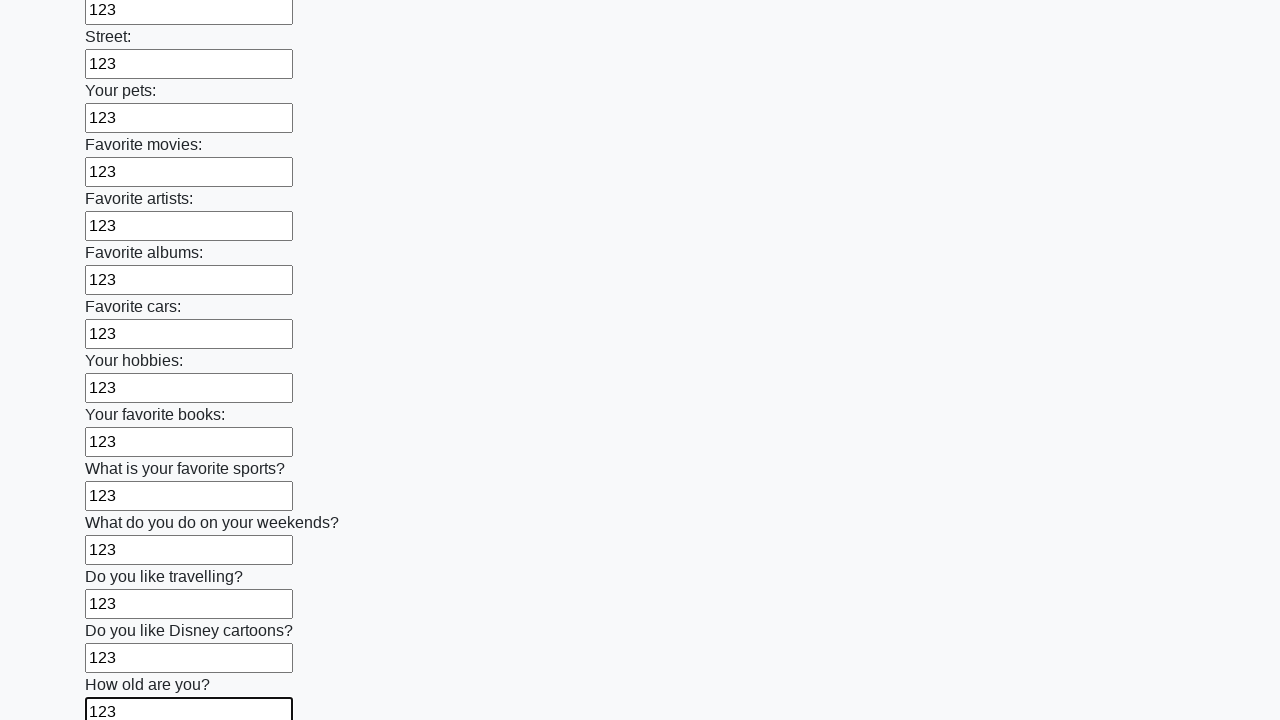

Filled input field with value '123' on input >> nth=18
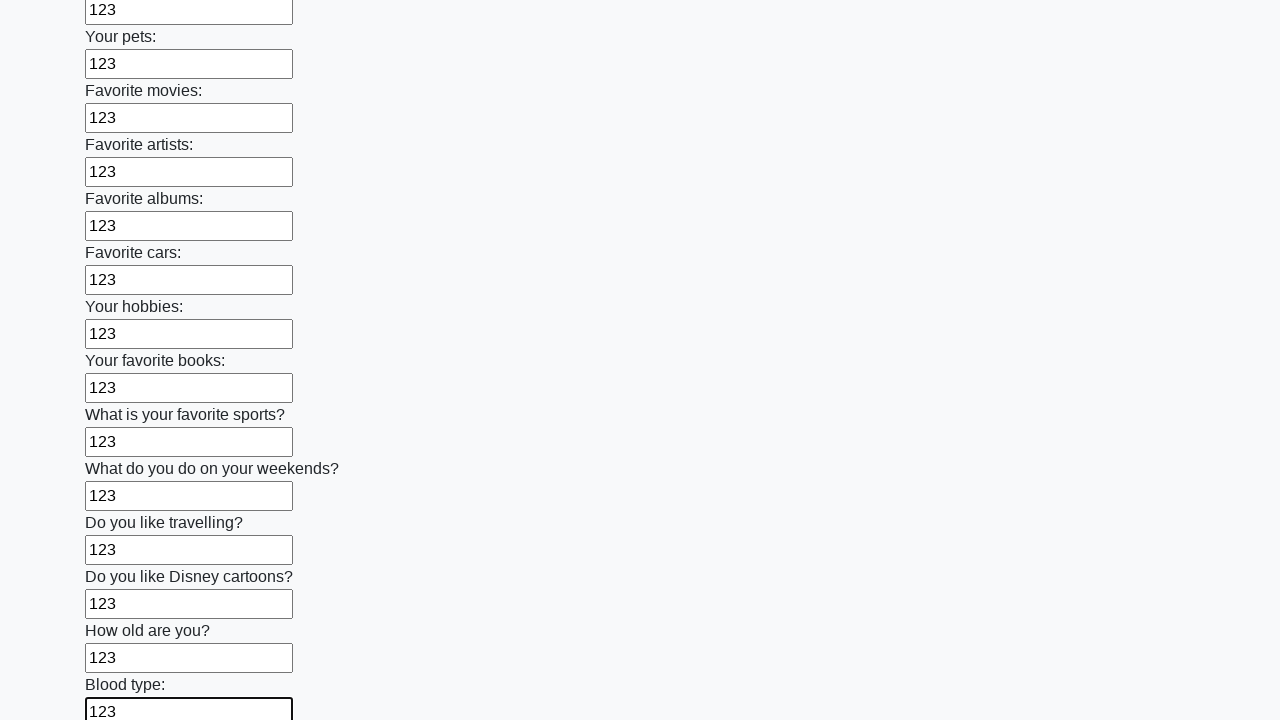

Filled input field with value '123' on input >> nth=19
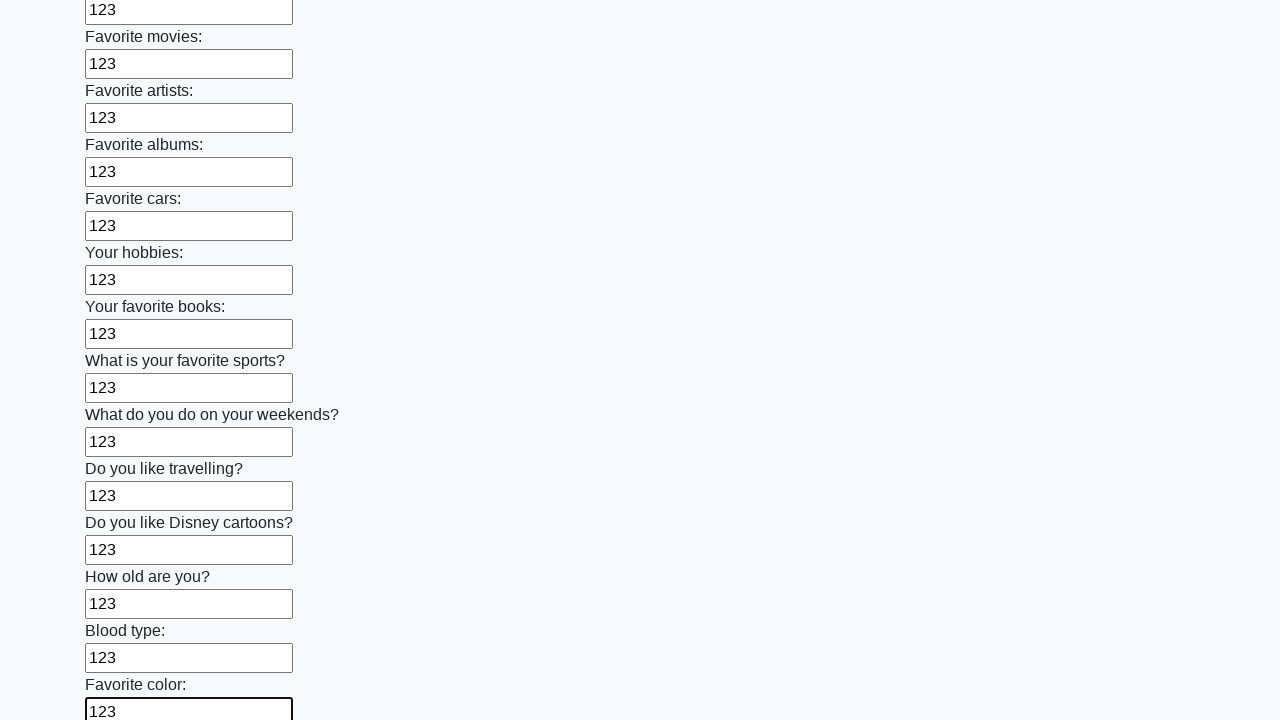

Filled input field with value '123' on input >> nth=20
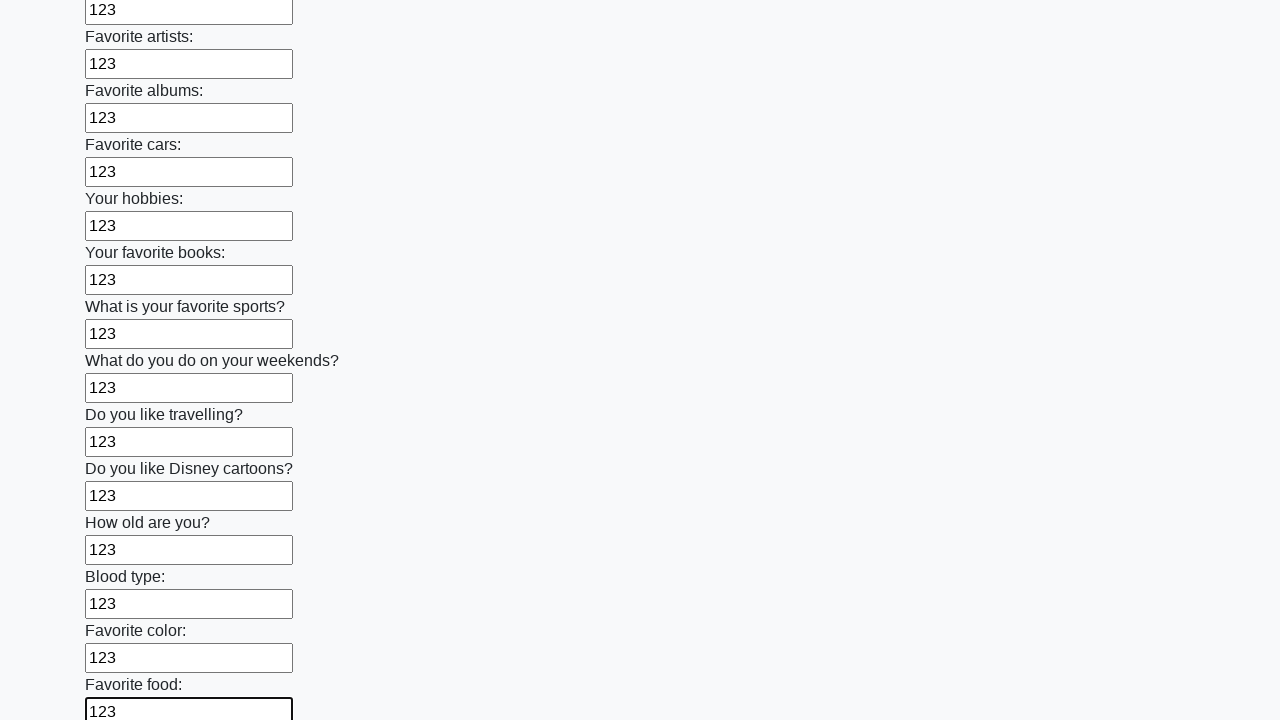

Filled input field with value '123' on input >> nth=21
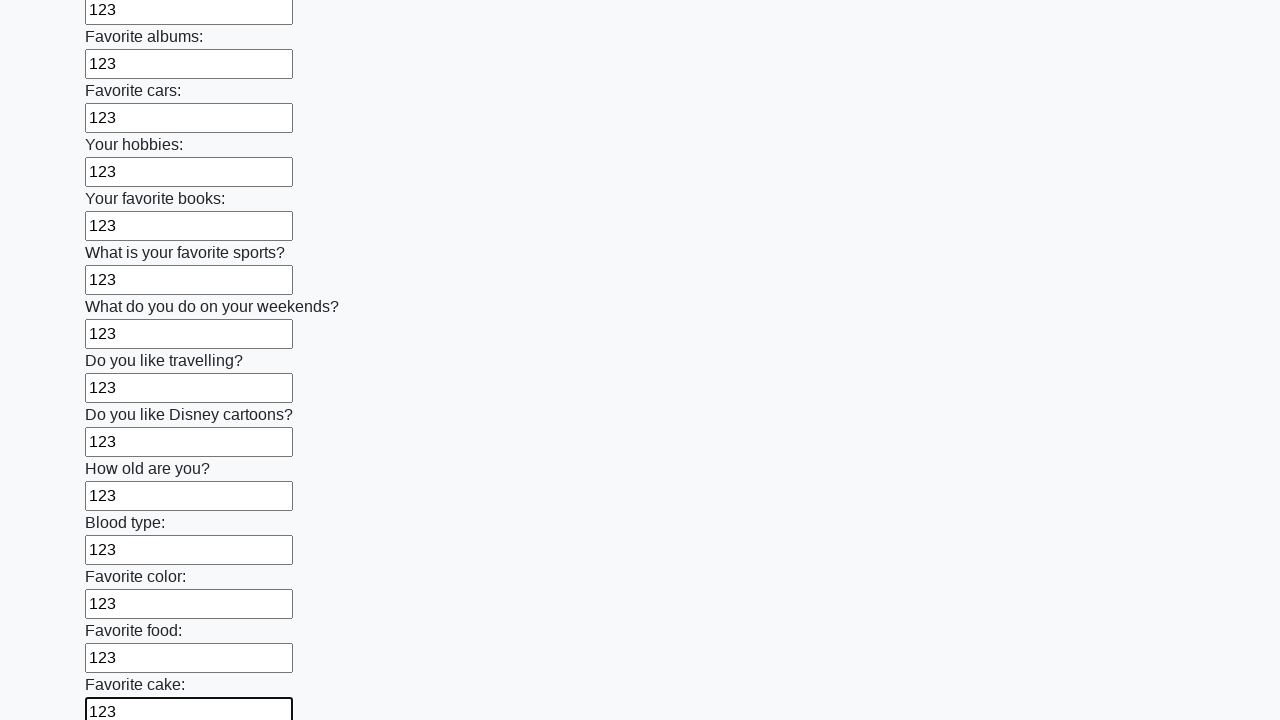

Filled input field with value '123' on input >> nth=22
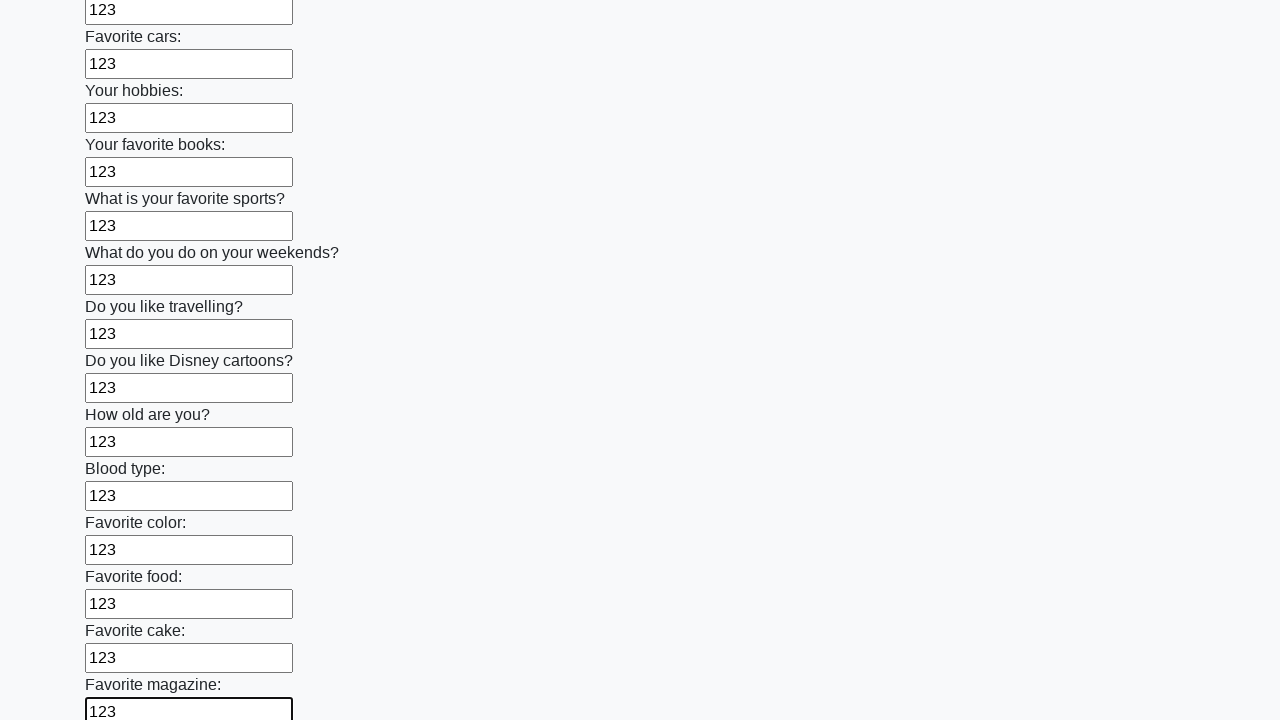

Filled input field with value '123' on input >> nth=23
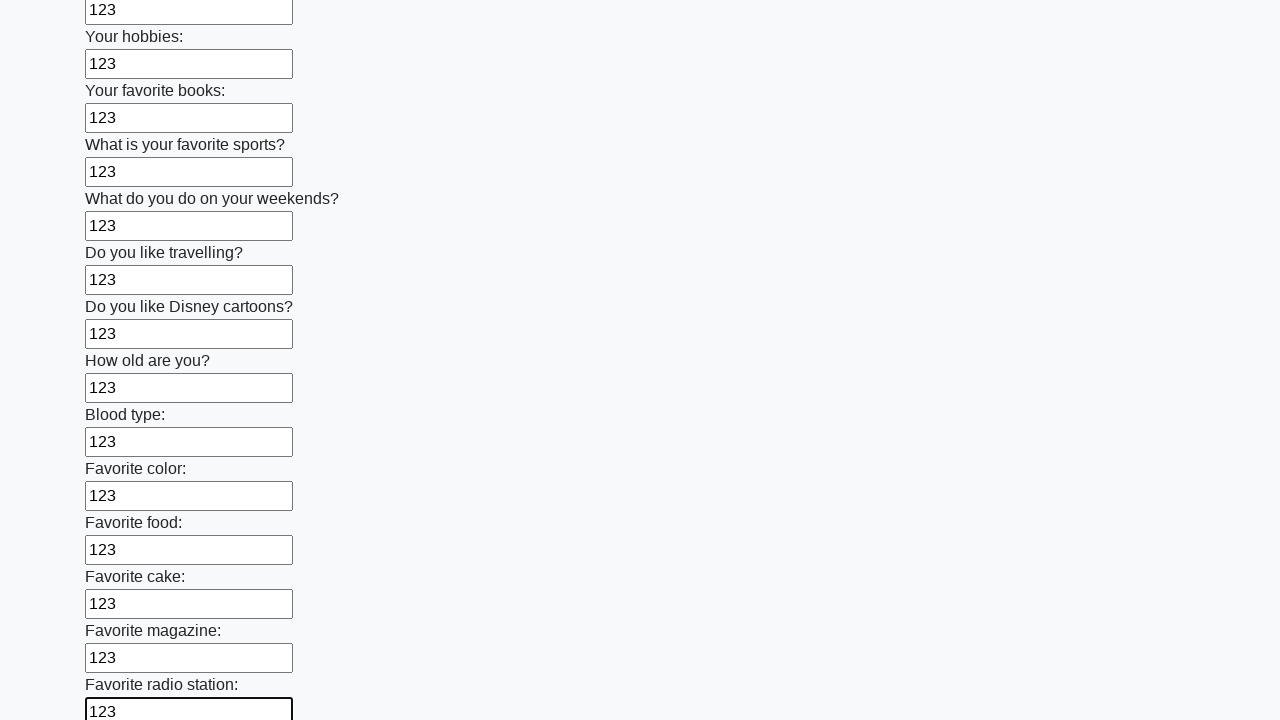

Filled input field with value '123' on input >> nth=24
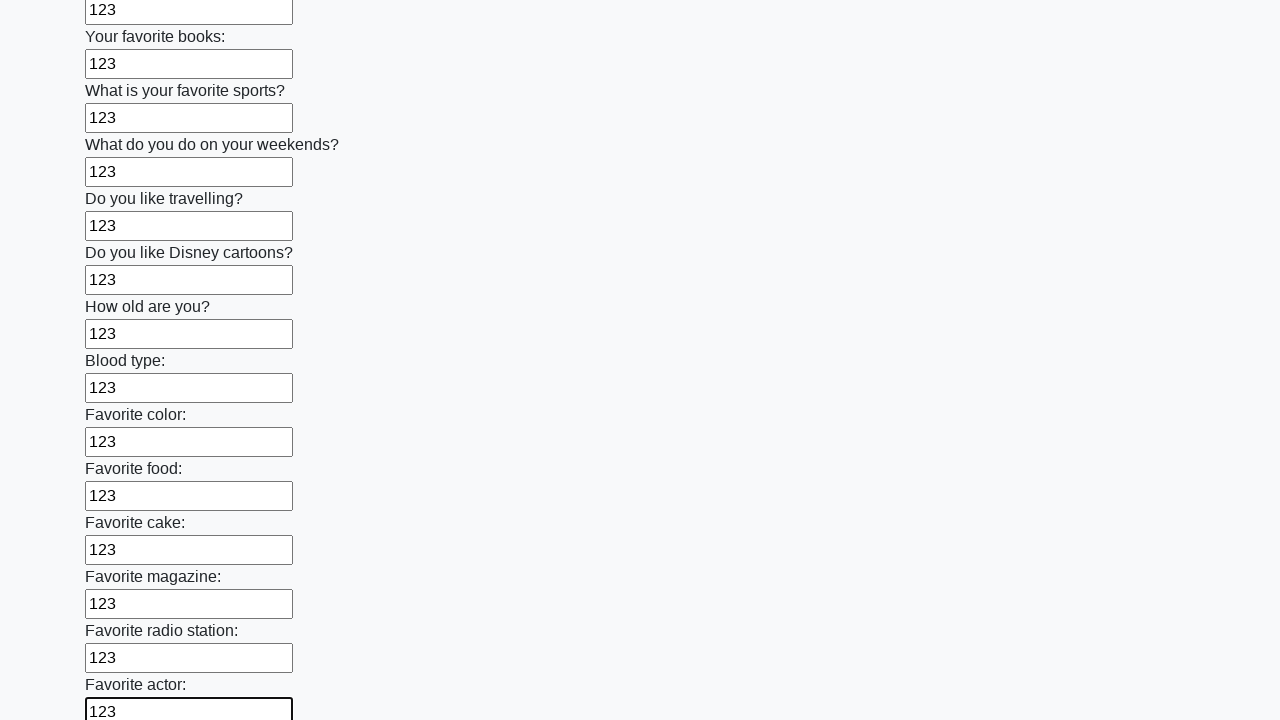

Filled input field with value '123' on input >> nth=25
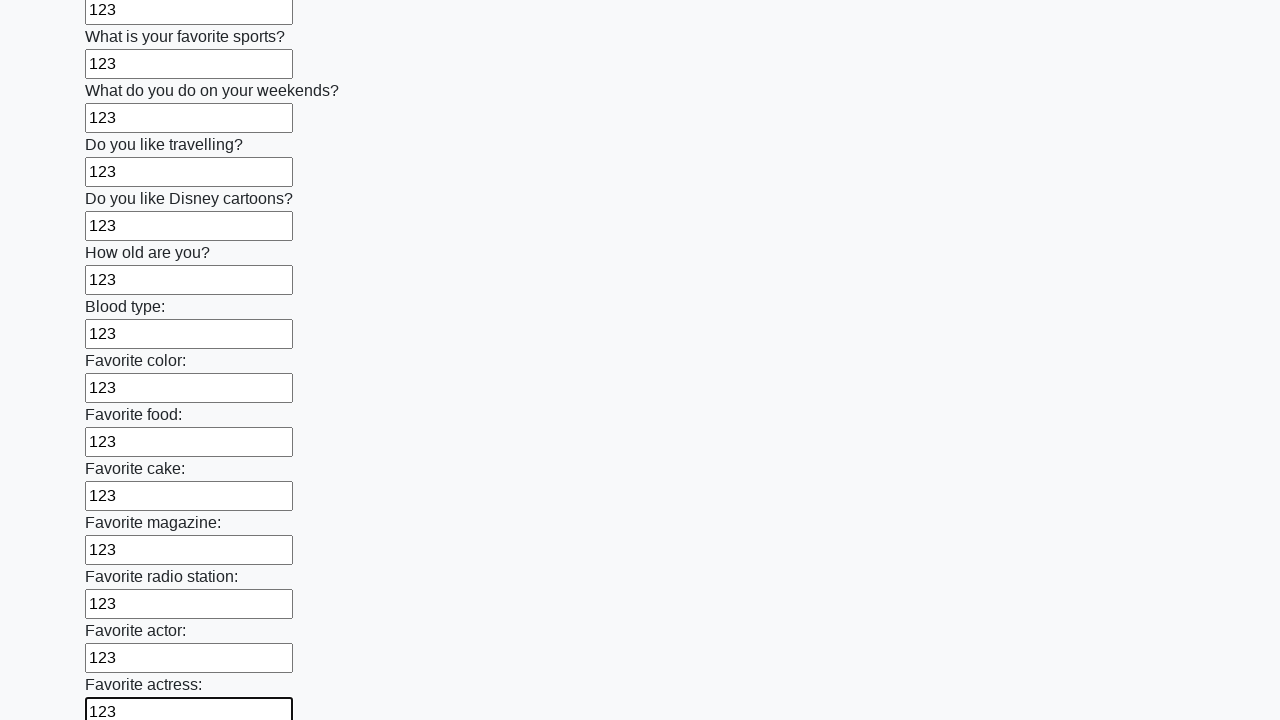

Filled input field with value '123' on input >> nth=26
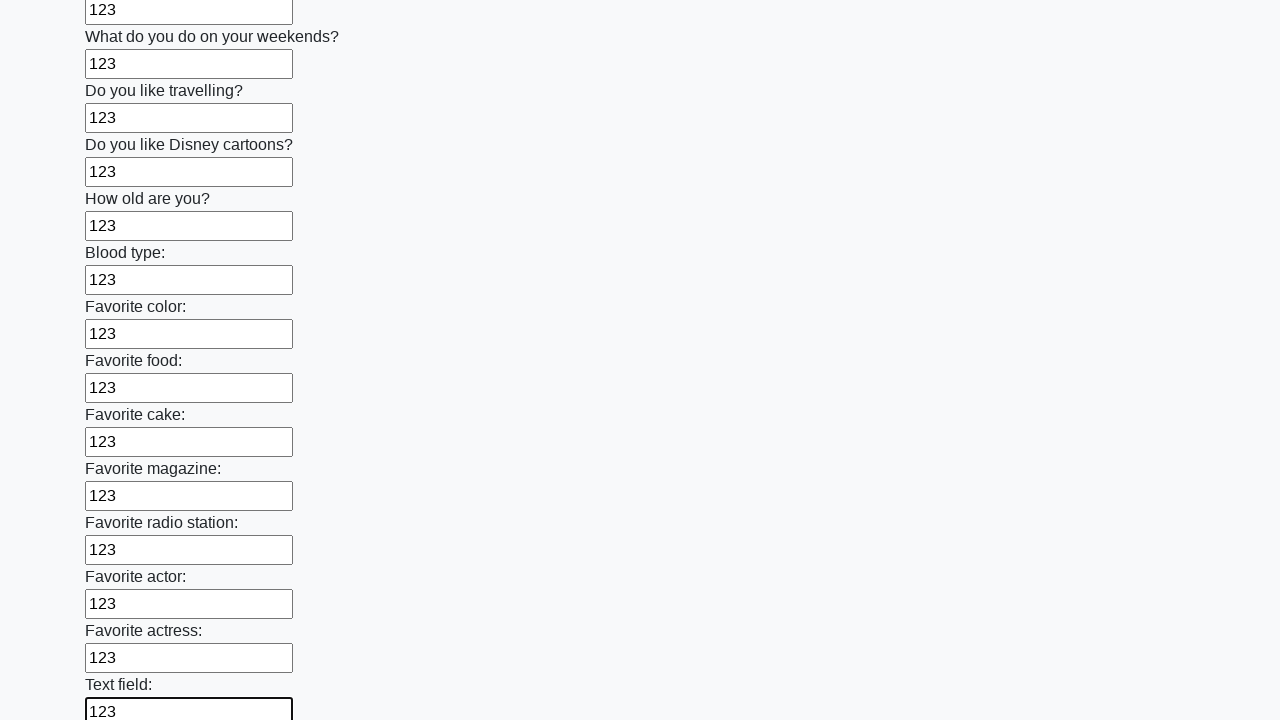

Filled input field with value '123' on input >> nth=27
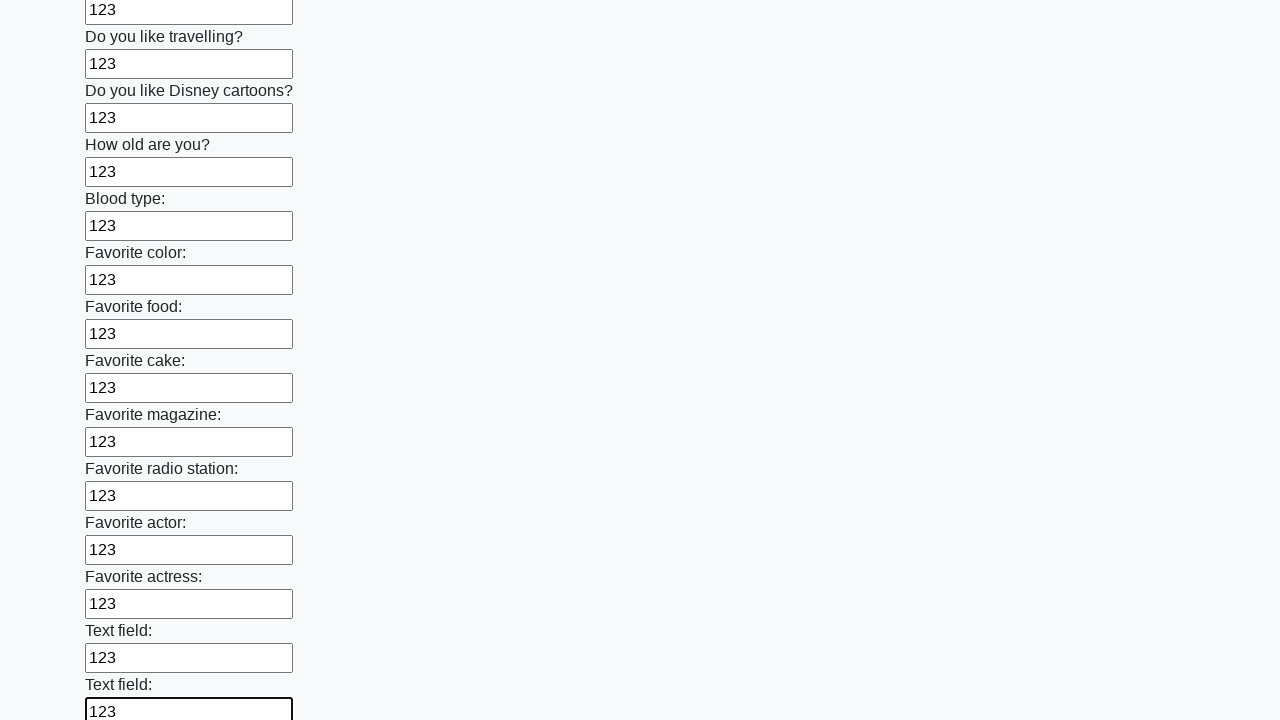

Filled input field with value '123' on input >> nth=28
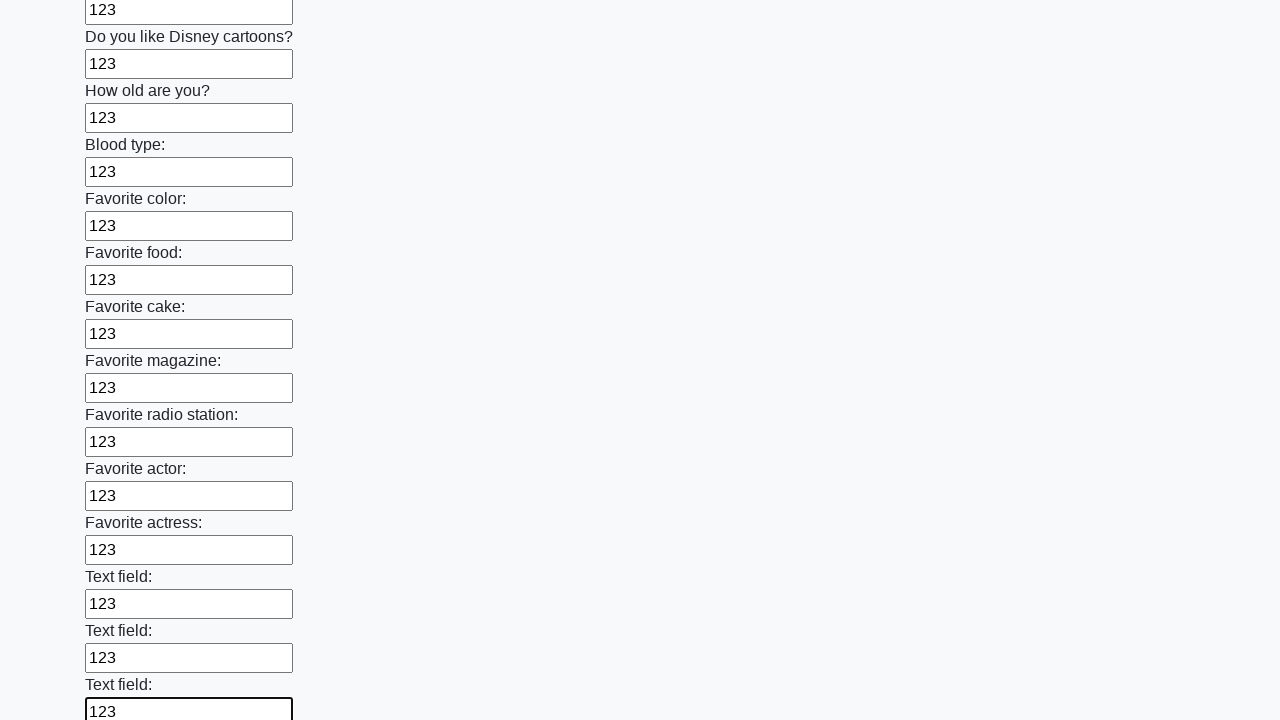

Filled input field with value '123' on input >> nth=29
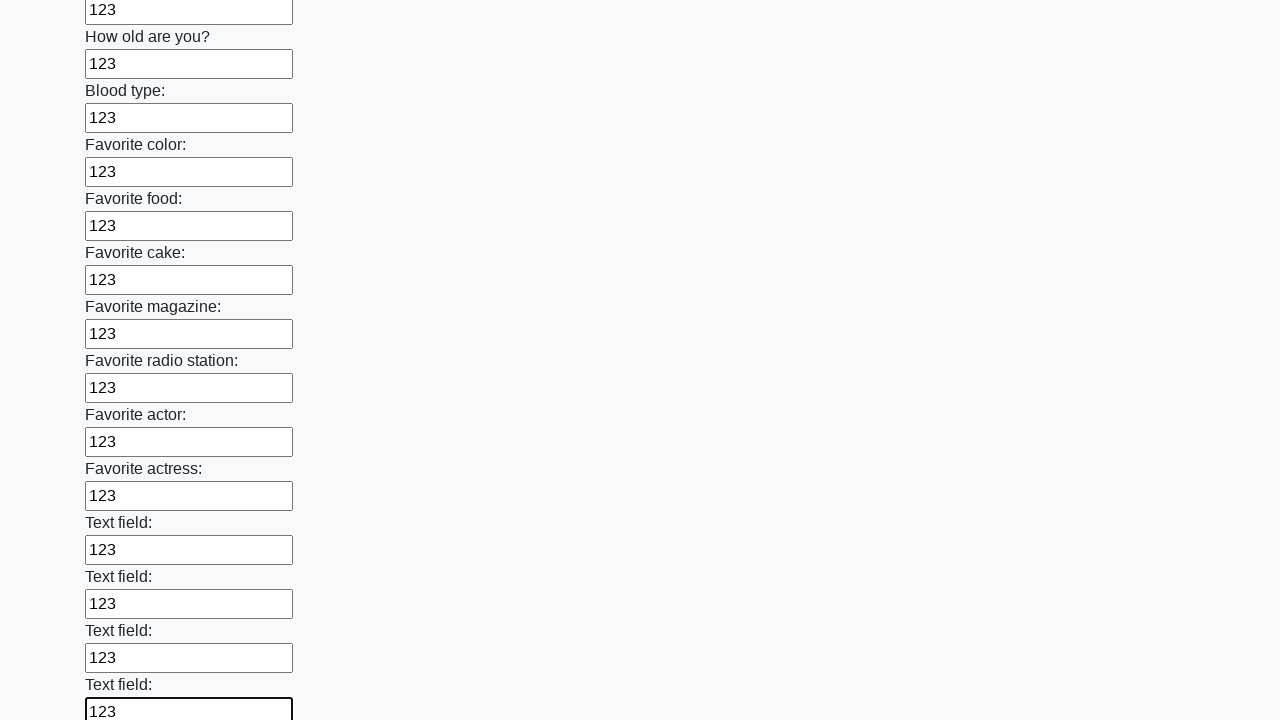

Filled input field with value '123' on input >> nth=30
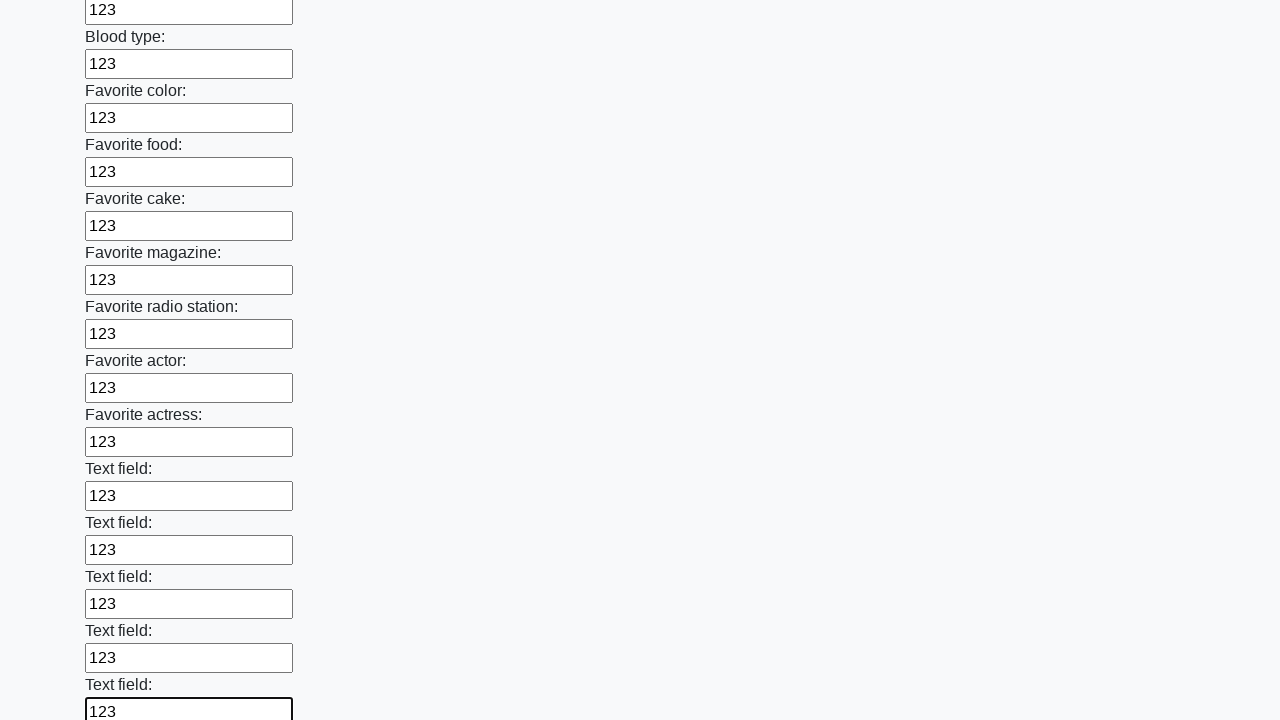

Filled input field with value '123' on input >> nth=31
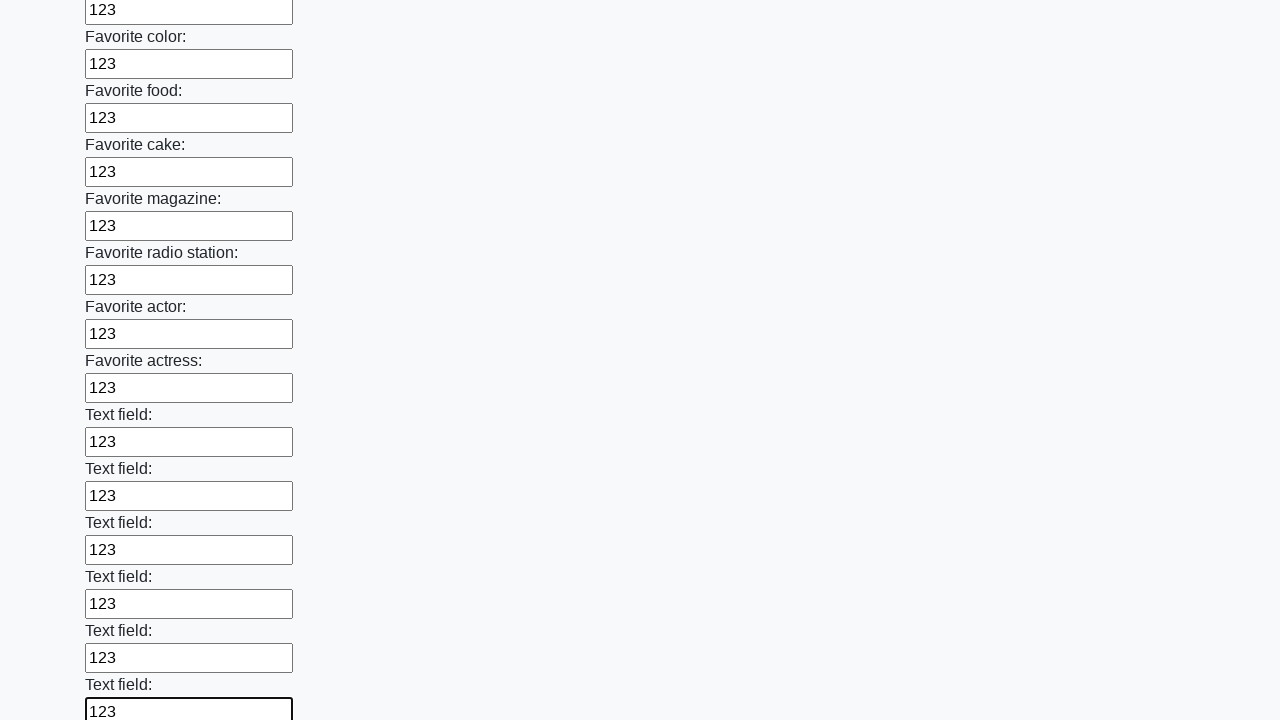

Filled input field with value '123' on input >> nth=32
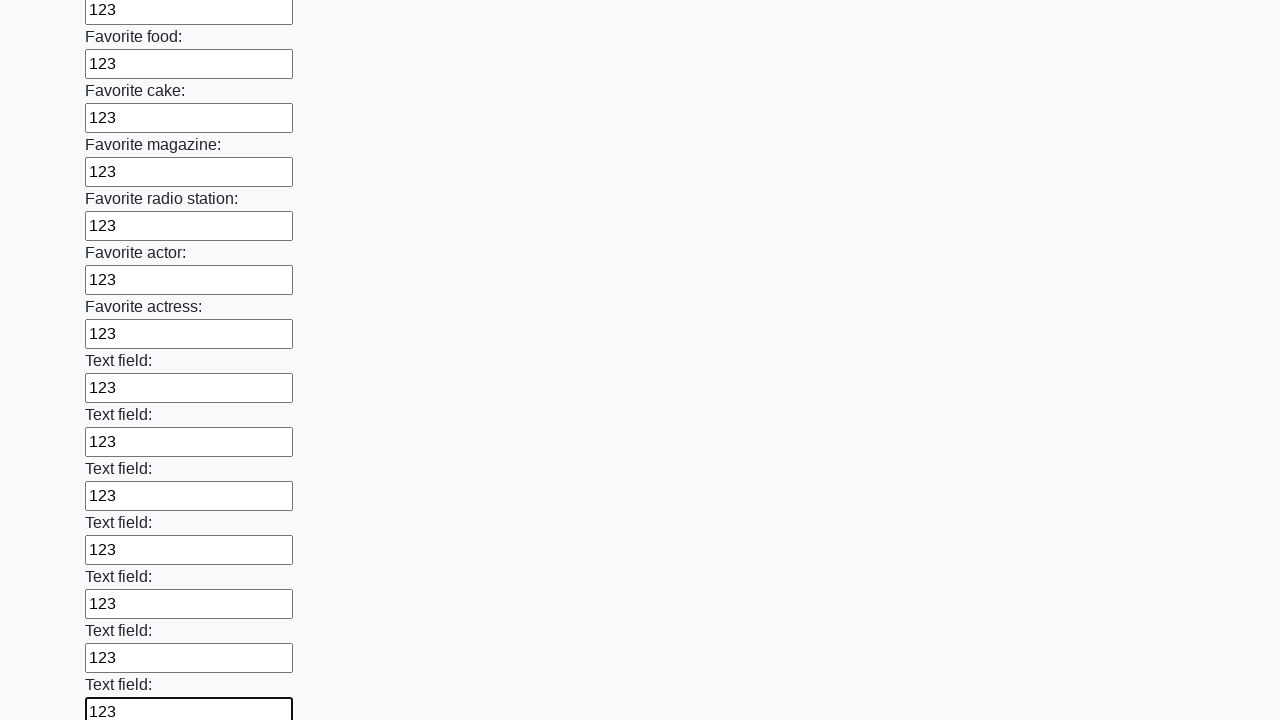

Filled input field with value '123' on input >> nth=33
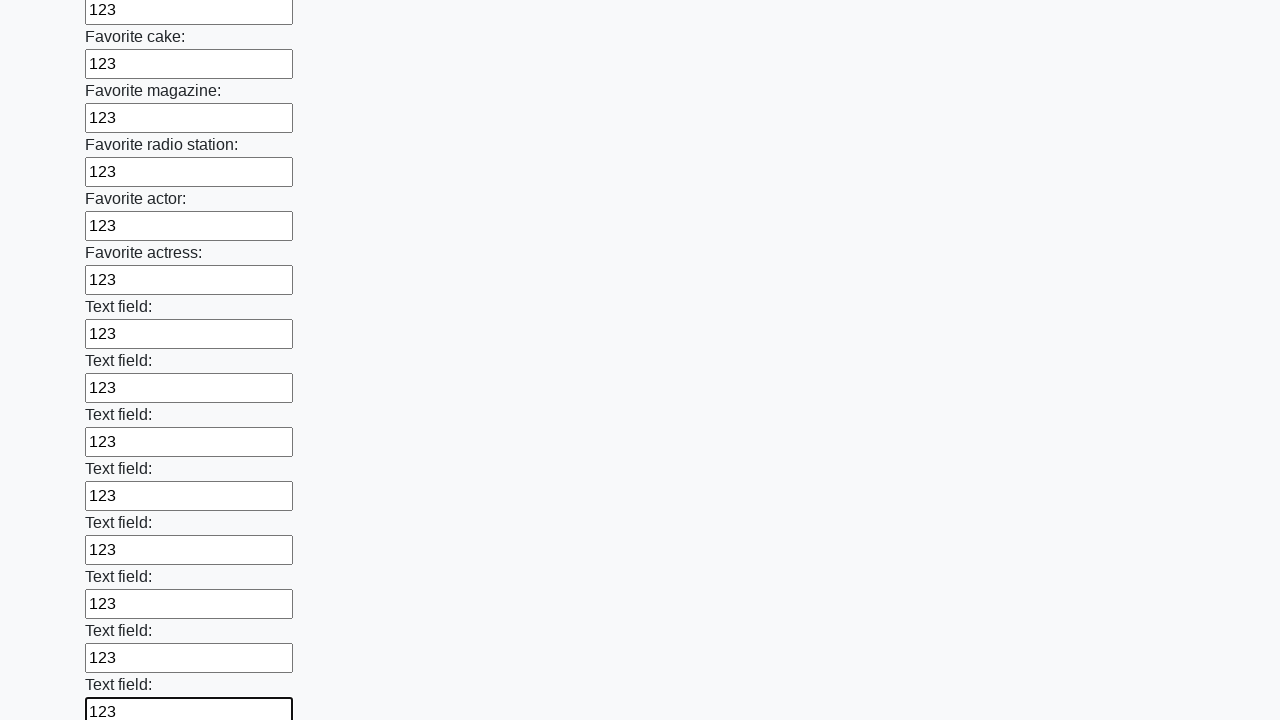

Filled input field with value '123' on input >> nth=34
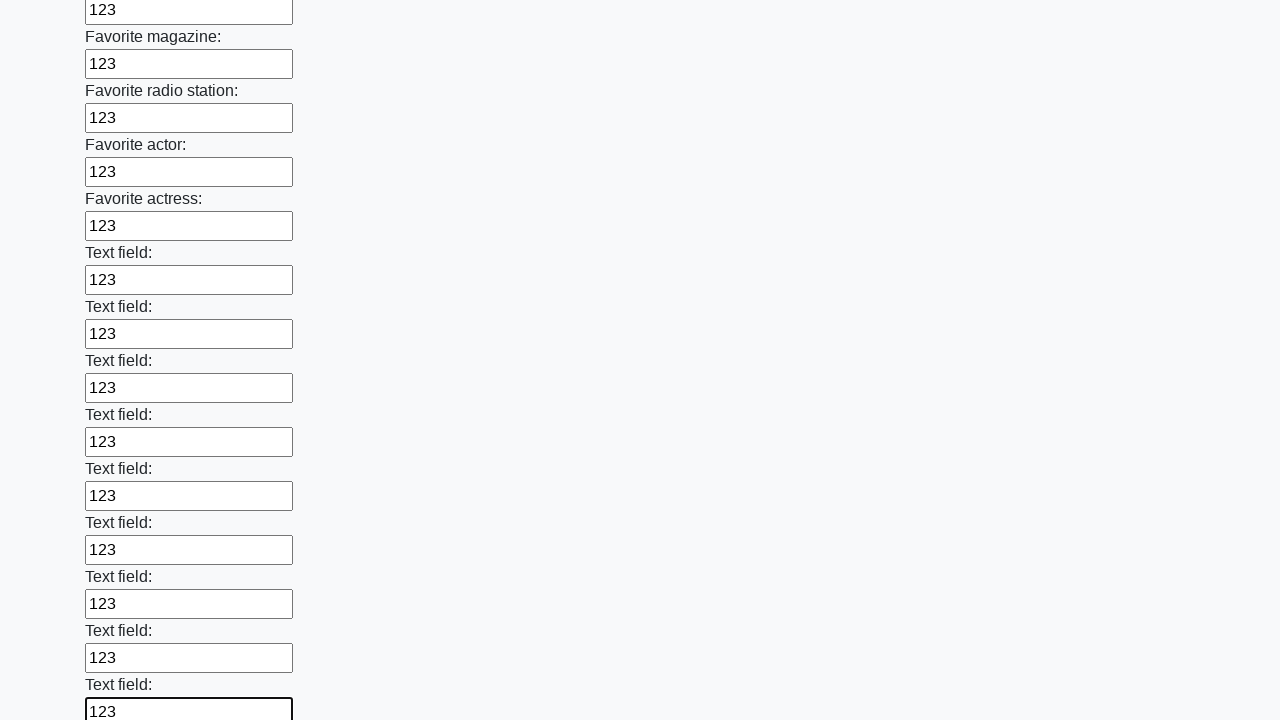

Filled input field with value '123' on input >> nth=35
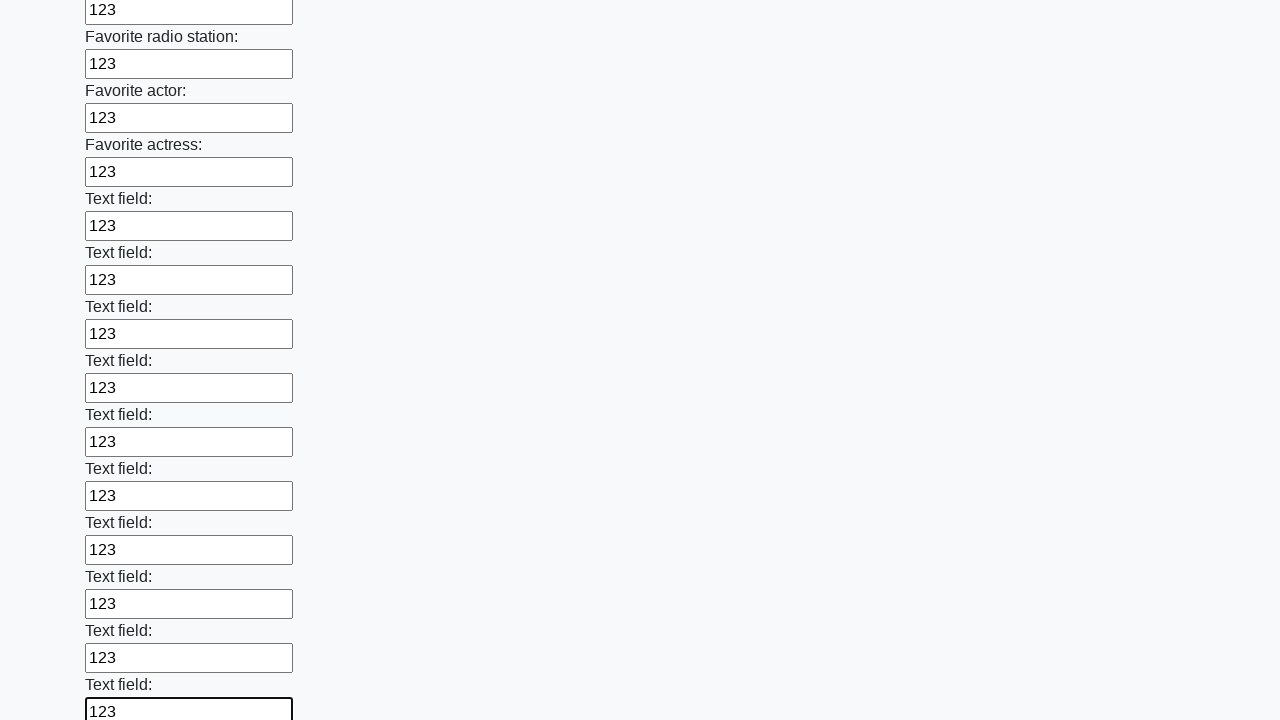

Filled input field with value '123' on input >> nth=36
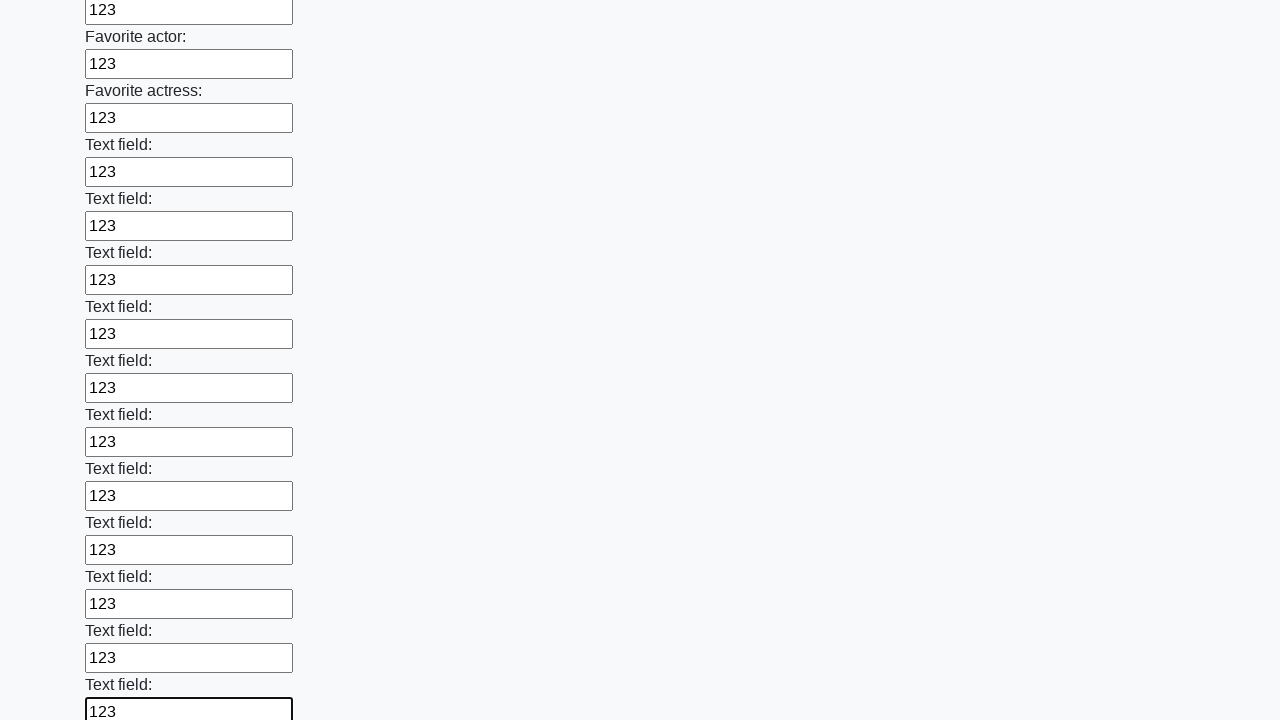

Filled input field with value '123' on input >> nth=37
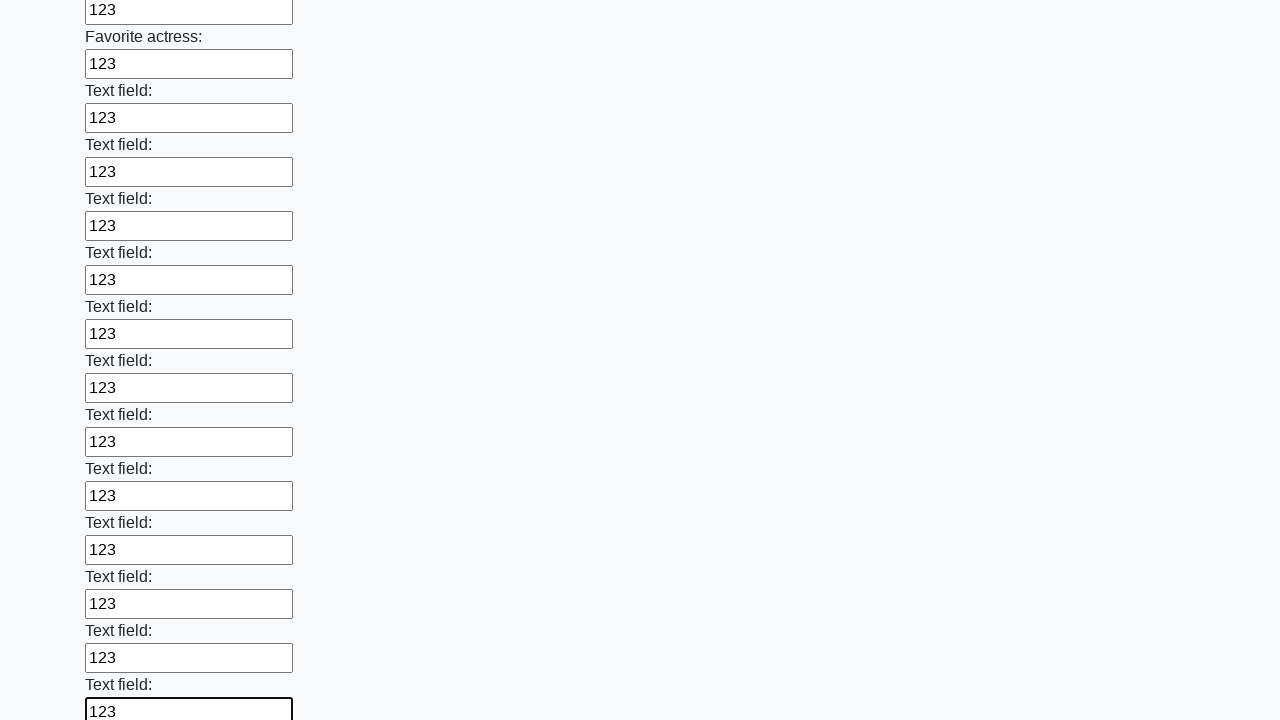

Filled input field with value '123' on input >> nth=38
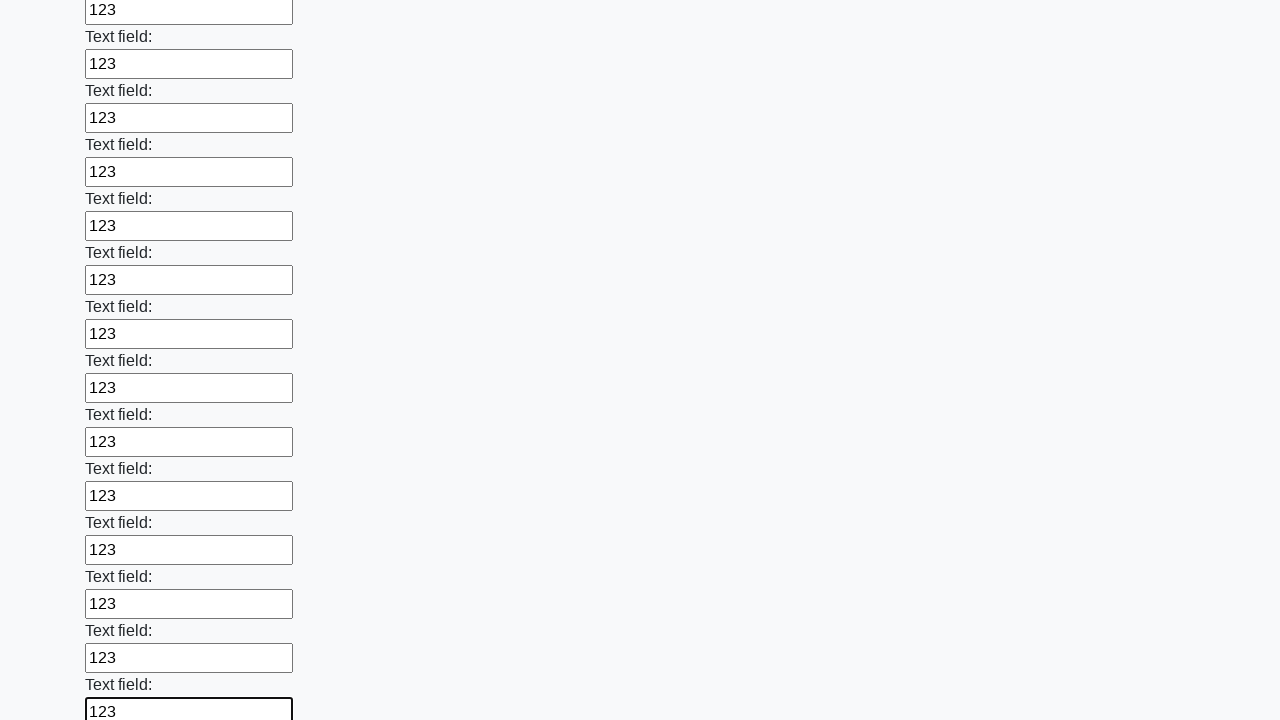

Filled input field with value '123' on input >> nth=39
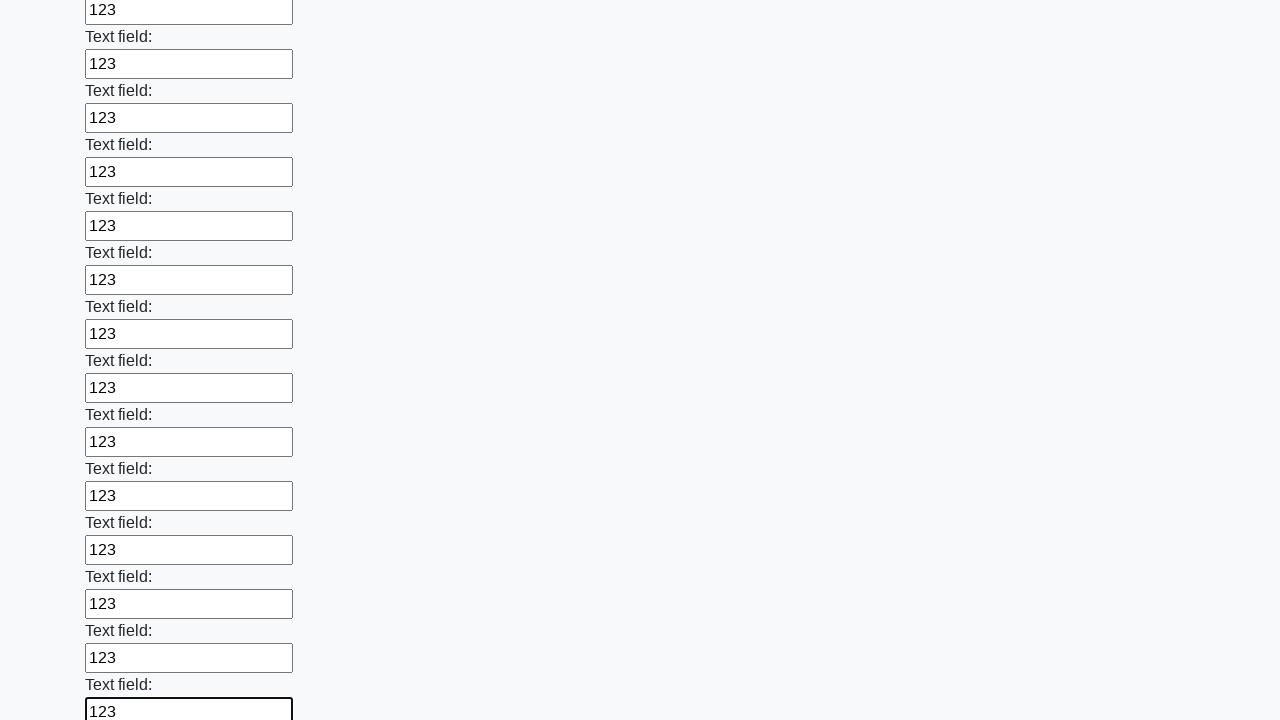

Filled input field with value '123' on input >> nth=40
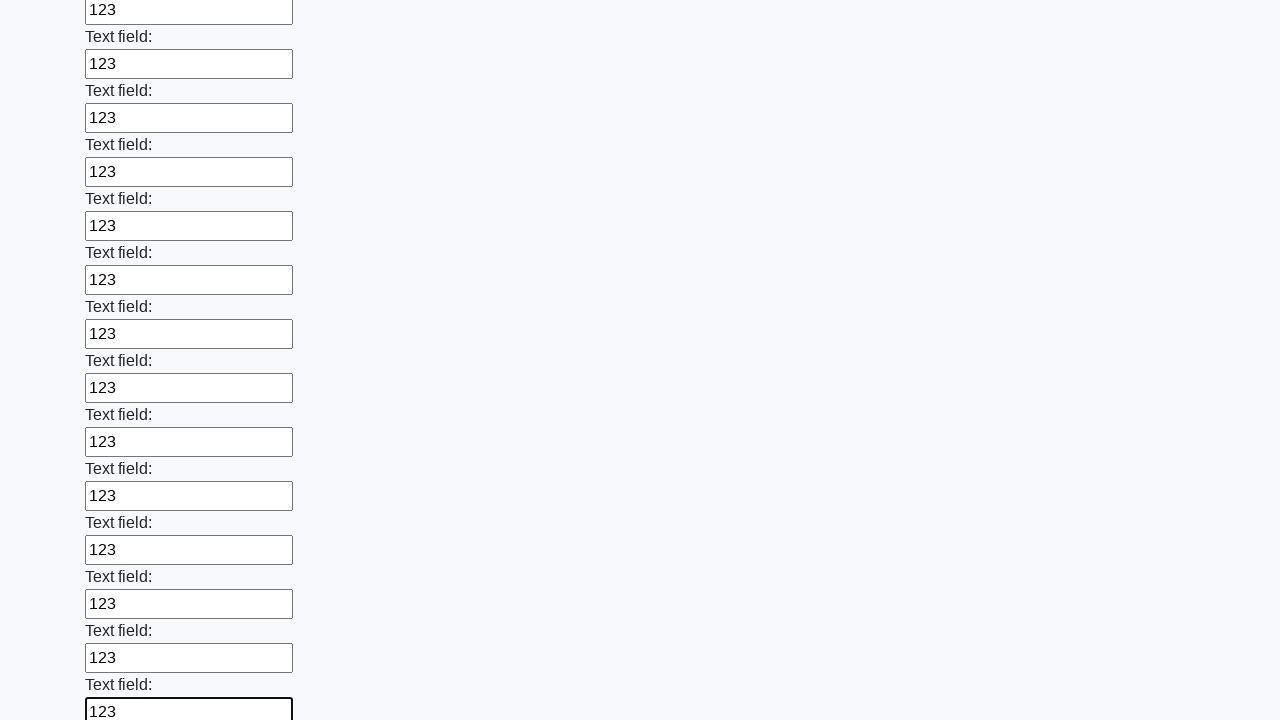

Filled input field with value '123' on input >> nth=41
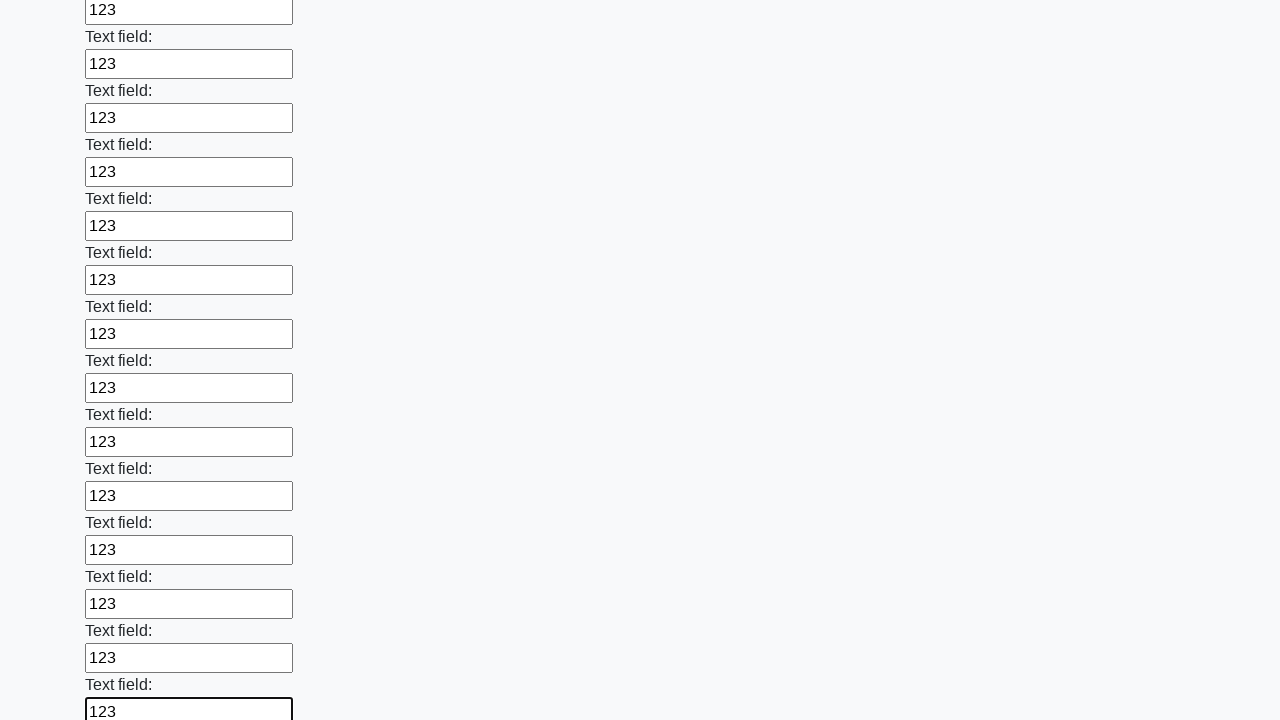

Filled input field with value '123' on input >> nth=42
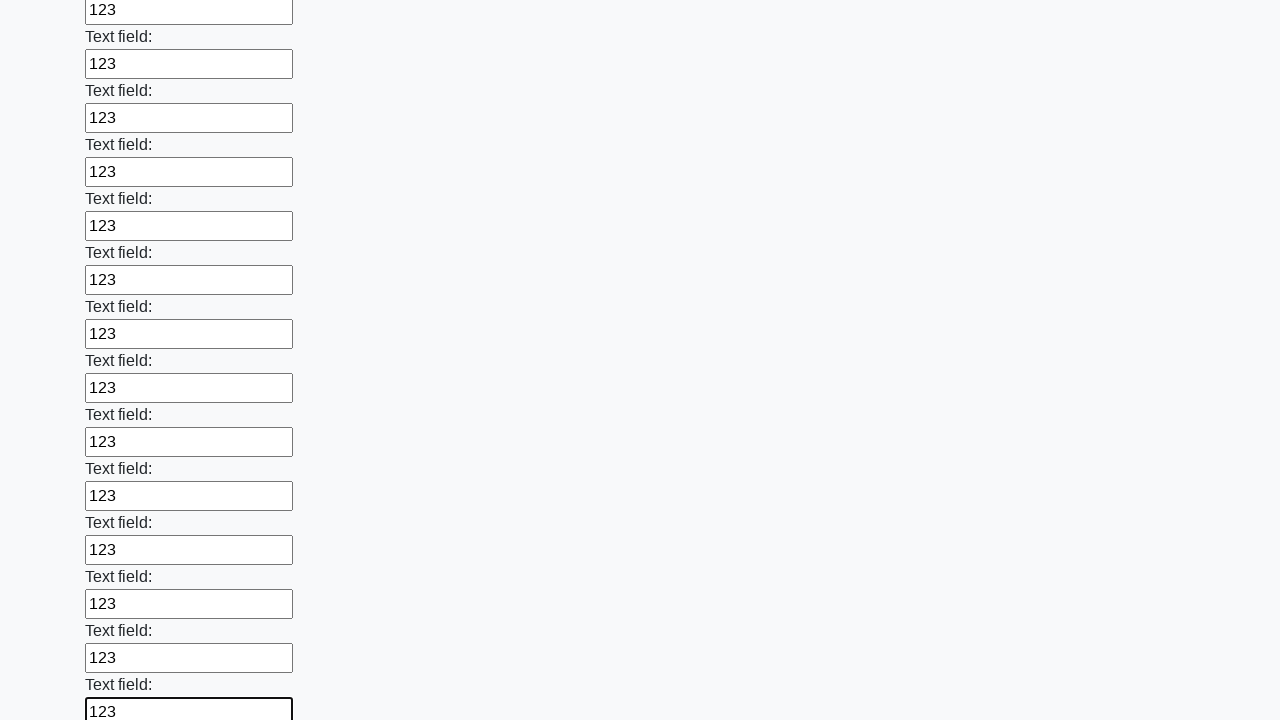

Filled input field with value '123' on input >> nth=43
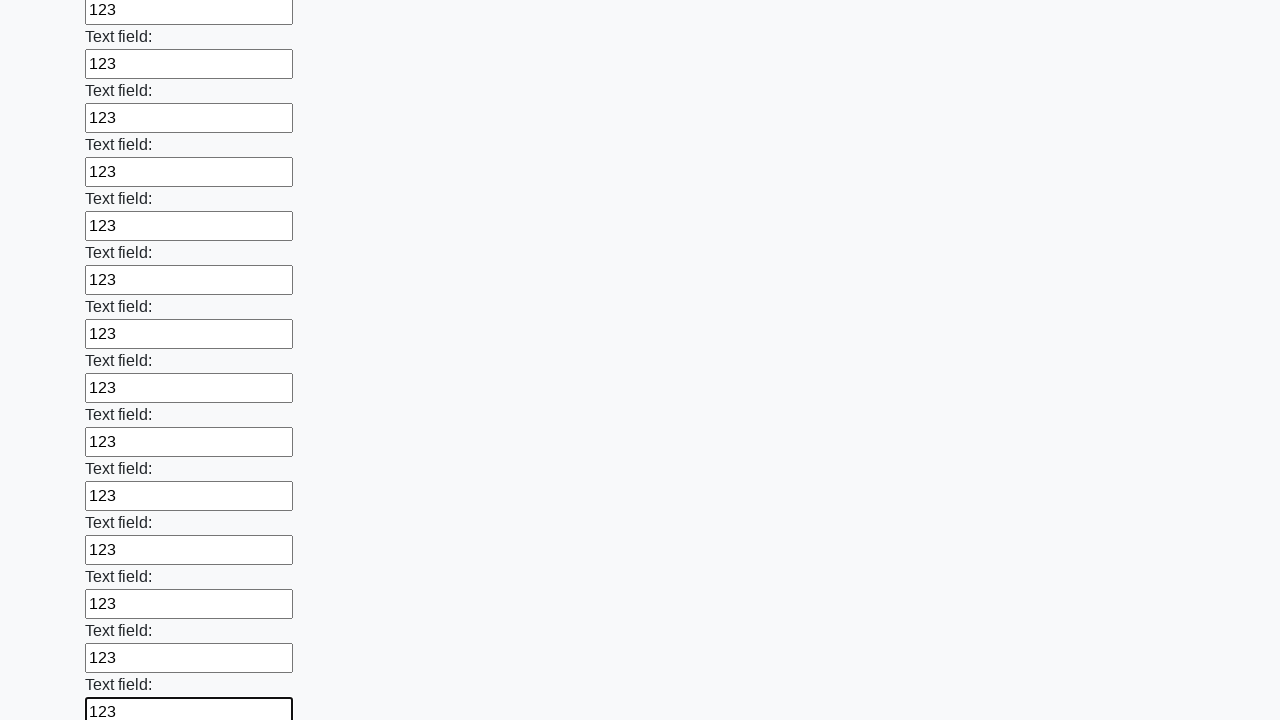

Filled input field with value '123' on input >> nth=44
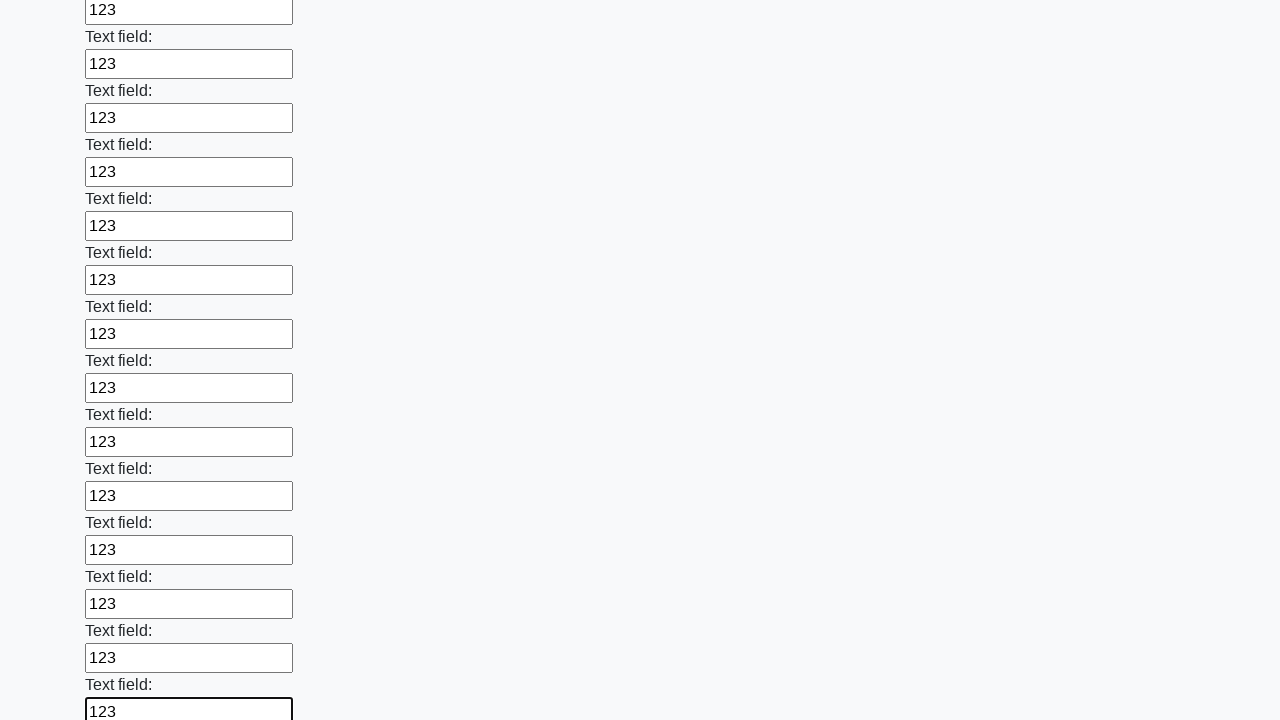

Filled input field with value '123' on input >> nth=45
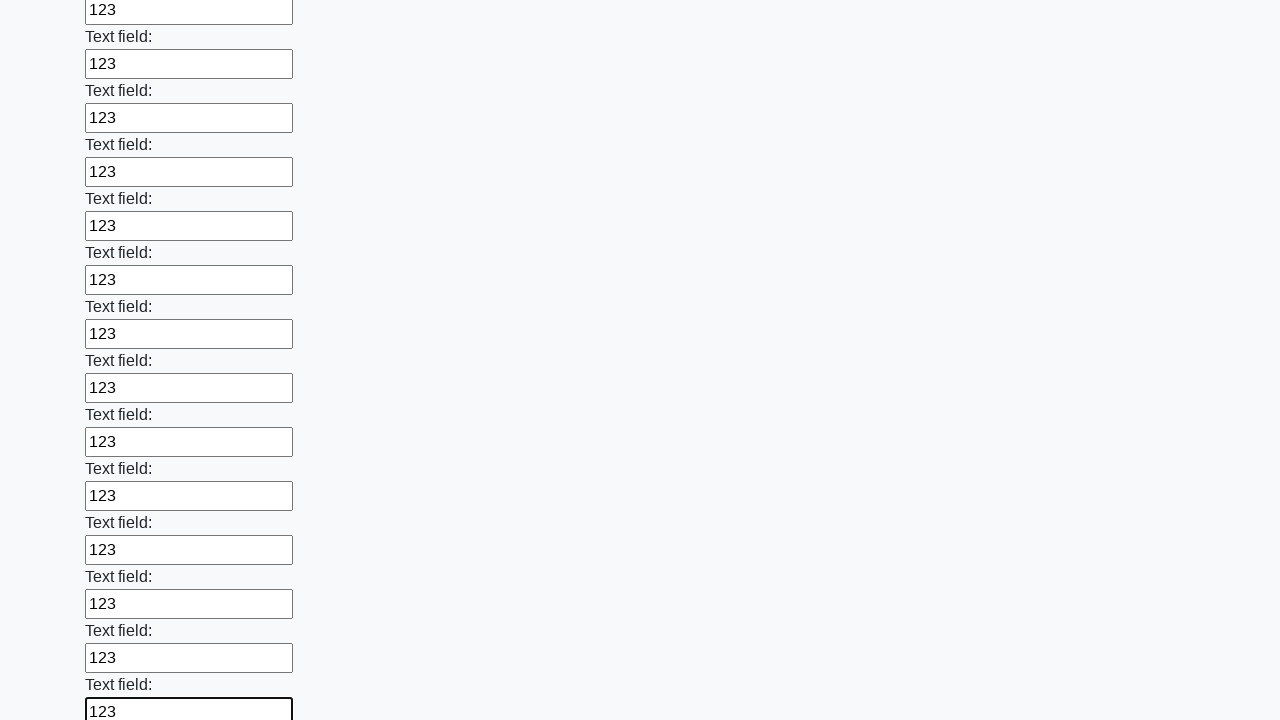

Filled input field with value '123' on input >> nth=46
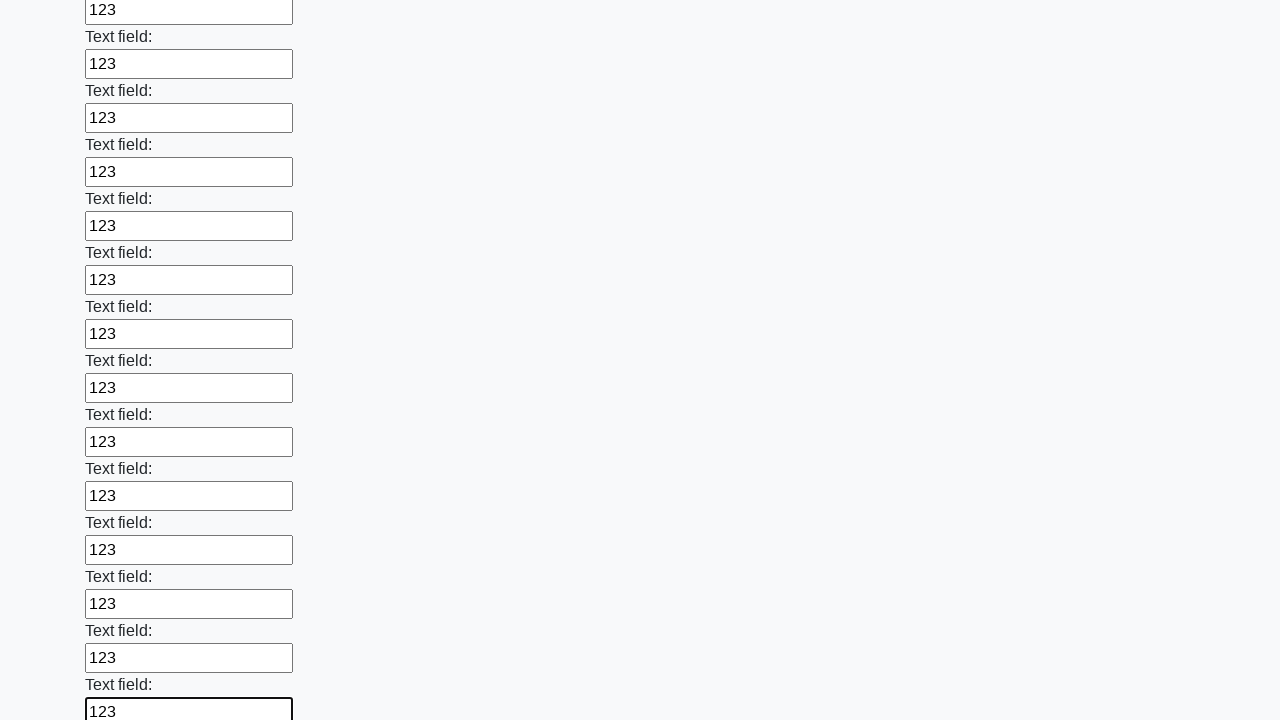

Filled input field with value '123' on input >> nth=47
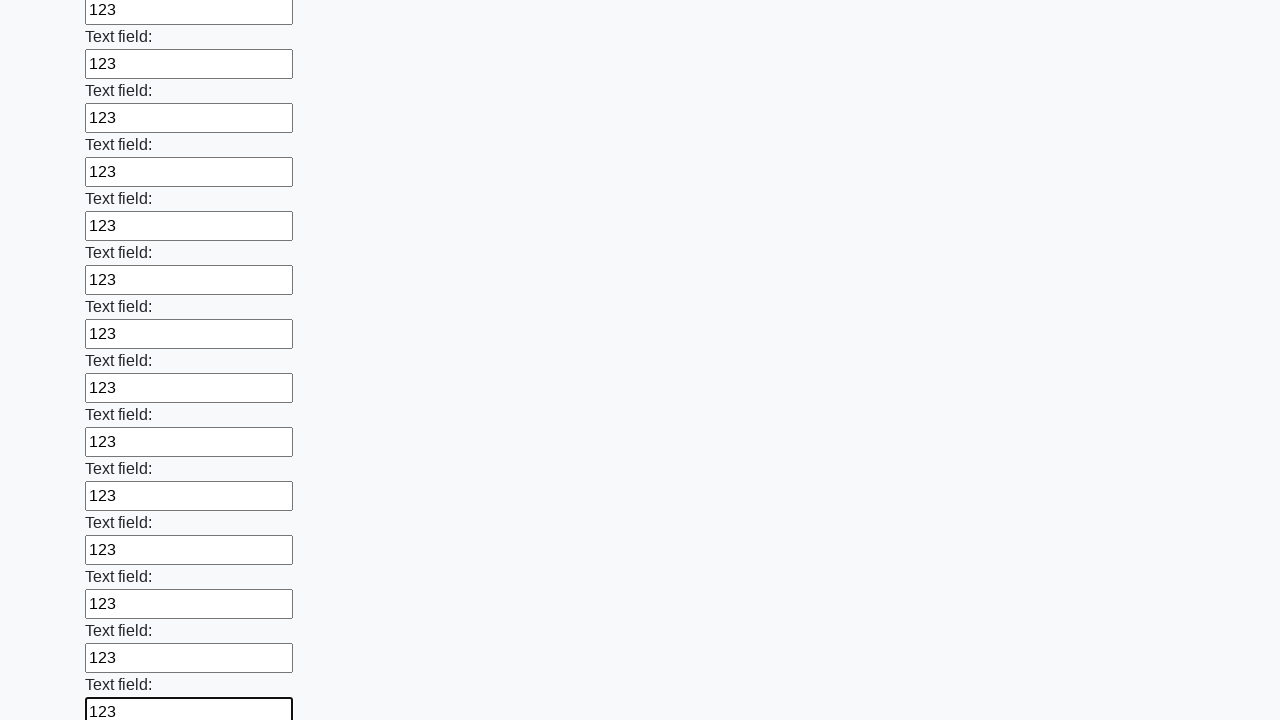

Filled input field with value '123' on input >> nth=48
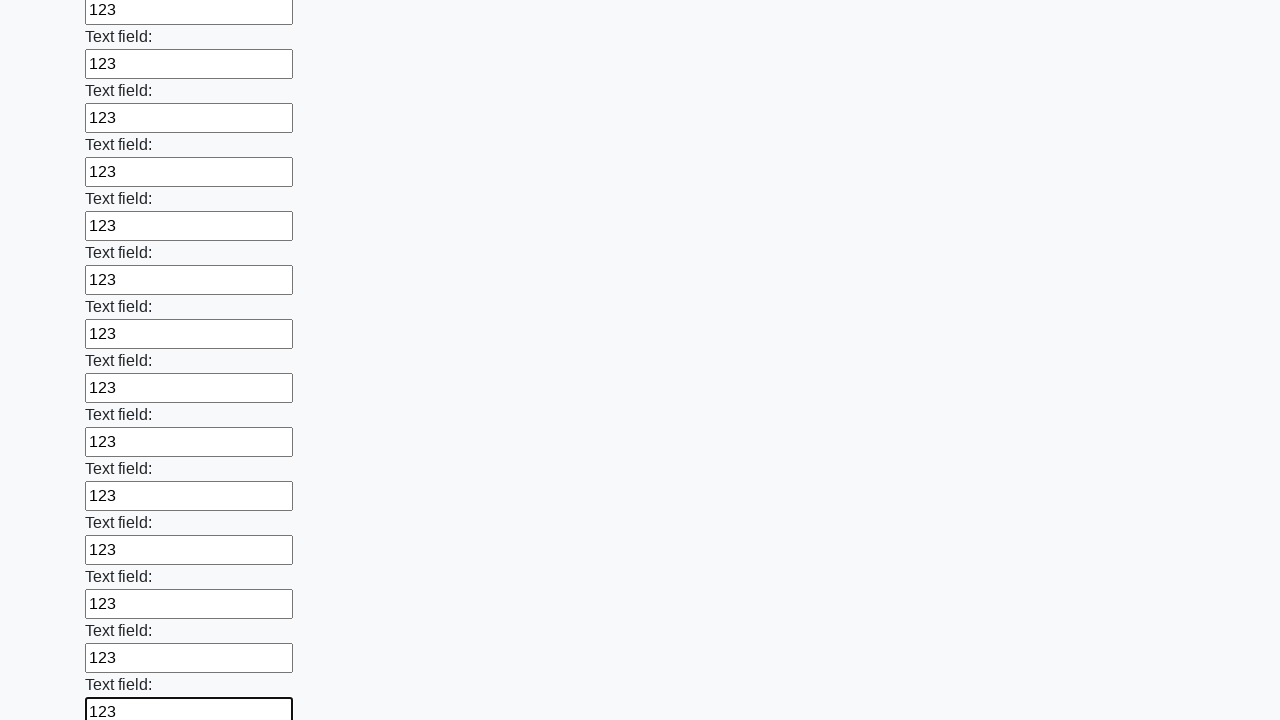

Filled input field with value '123' on input >> nth=49
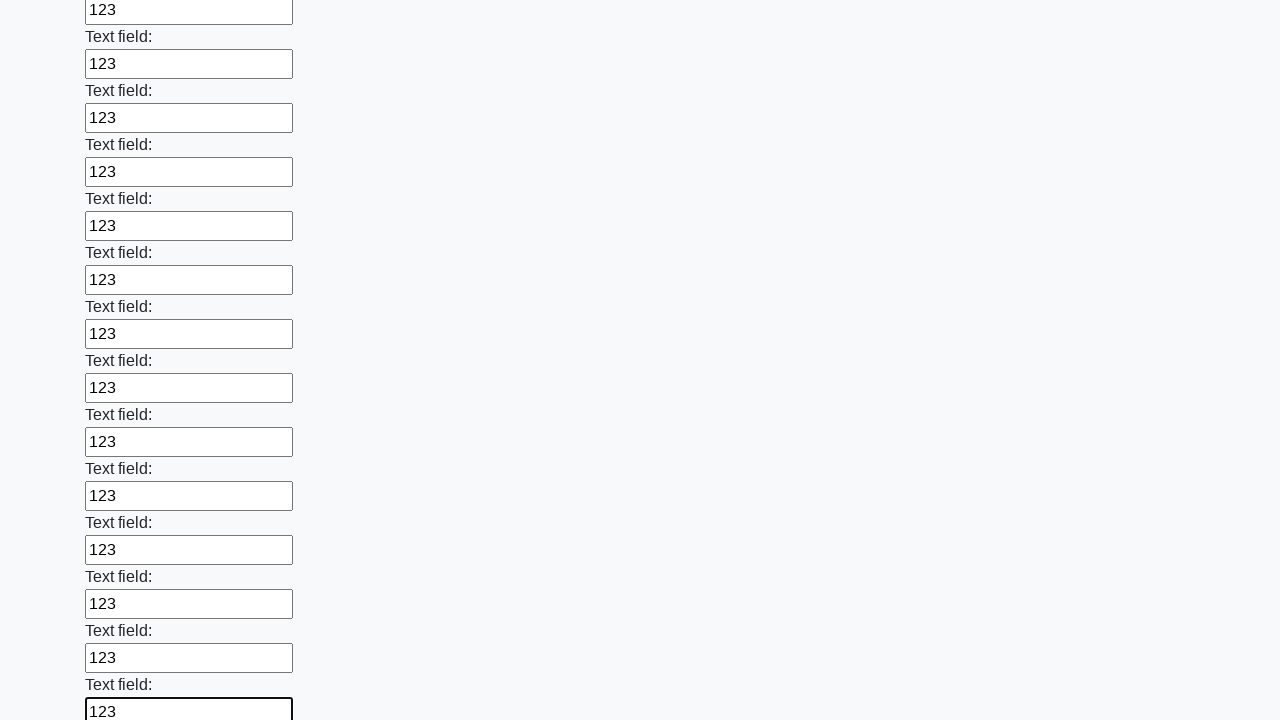

Filled input field with value '123' on input >> nth=50
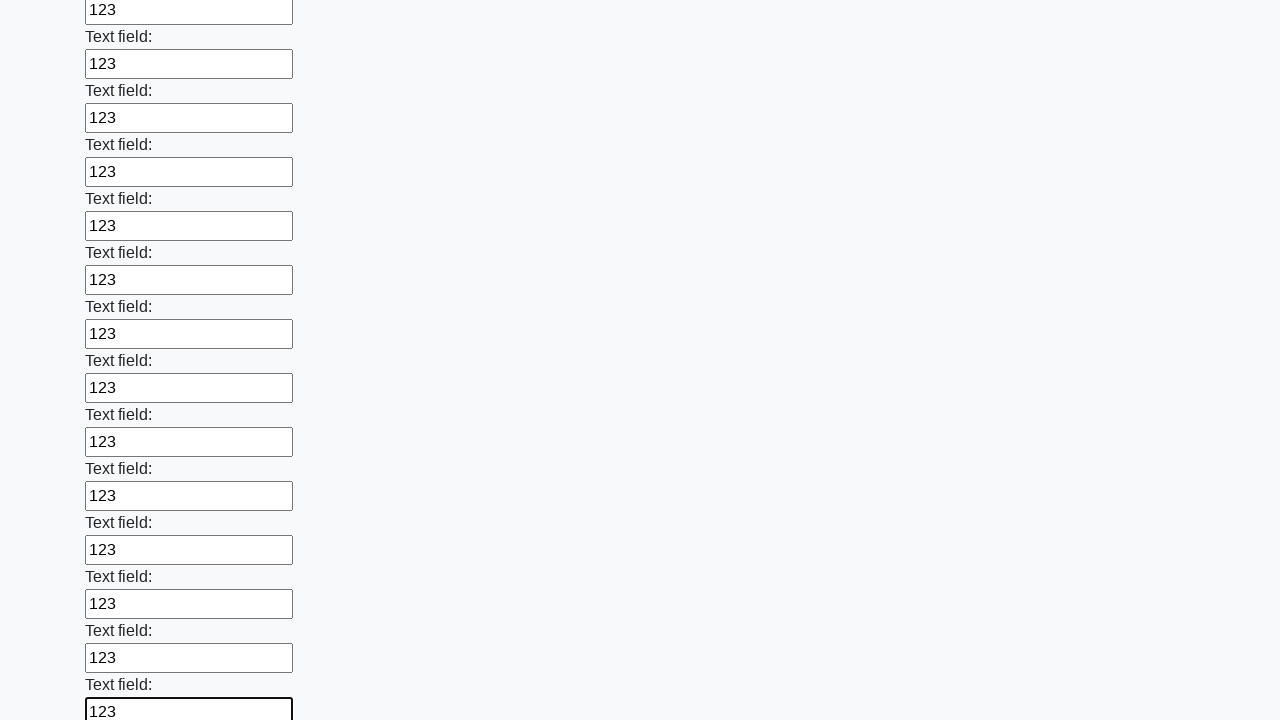

Filled input field with value '123' on input >> nth=51
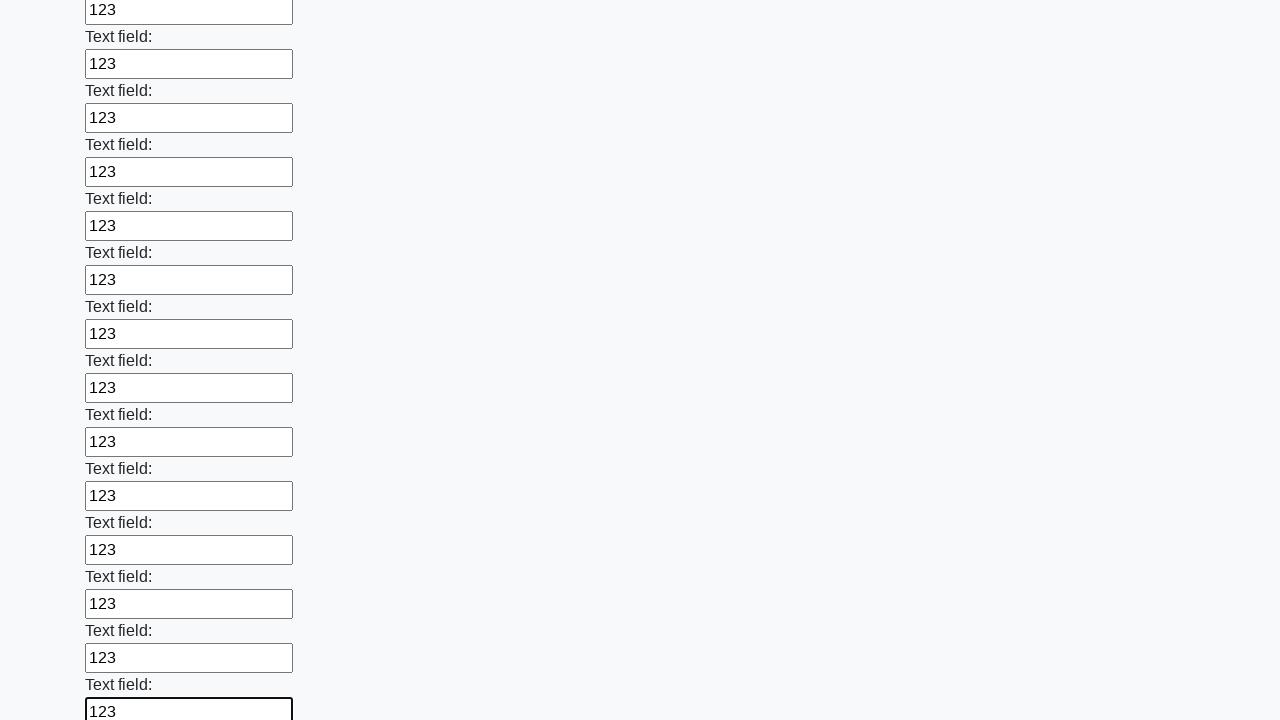

Filled input field with value '123' on input >> nth=52
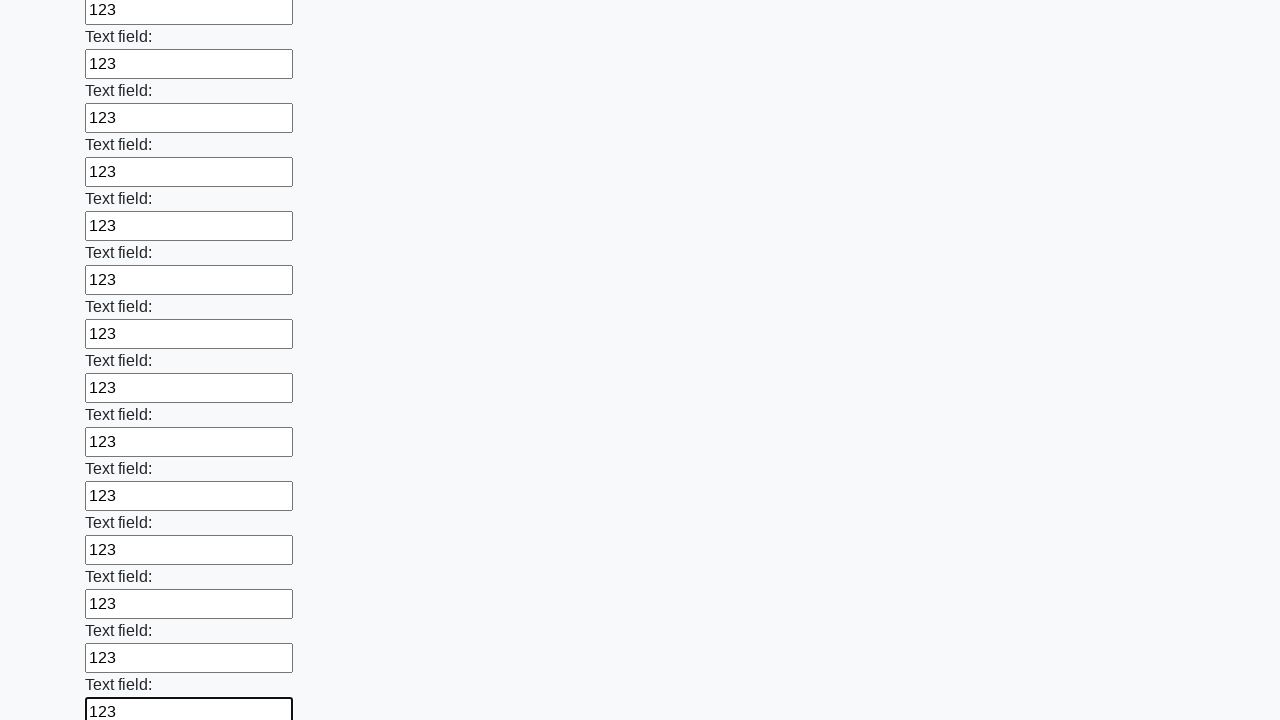

Filled input field with value '123' on input >> nth=53
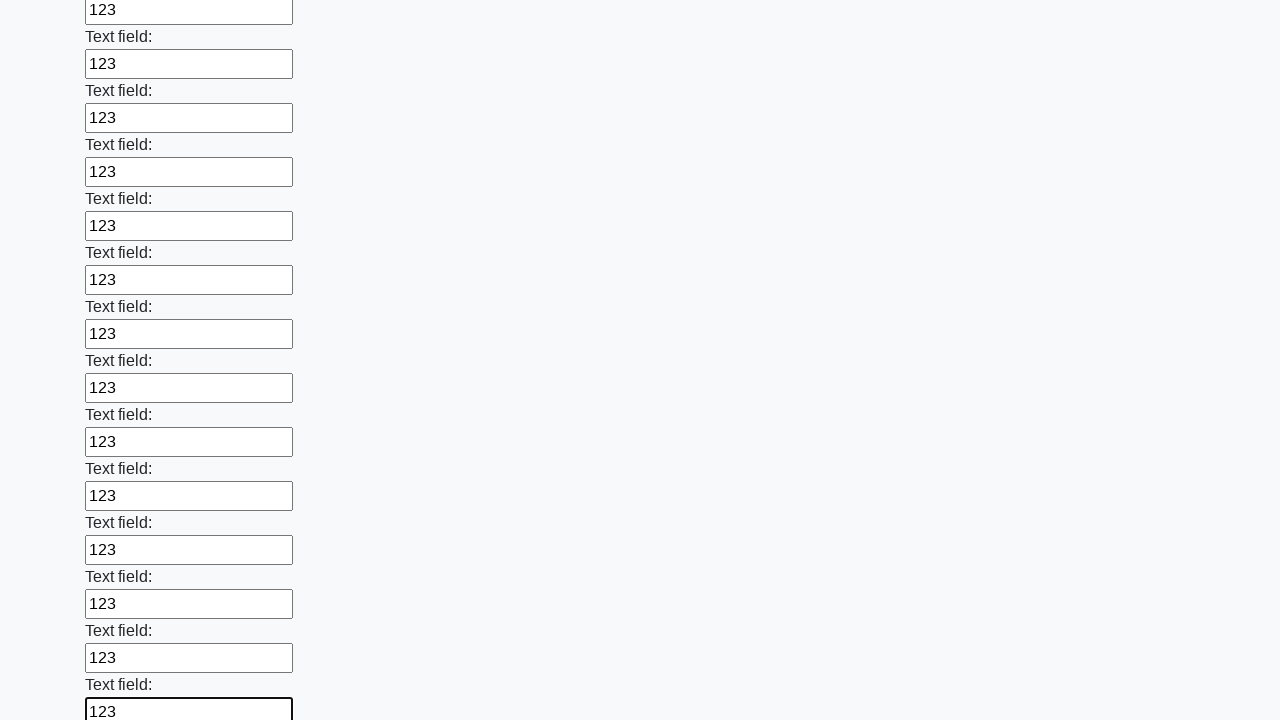

Filled input field with value '123' on input >> nth=54
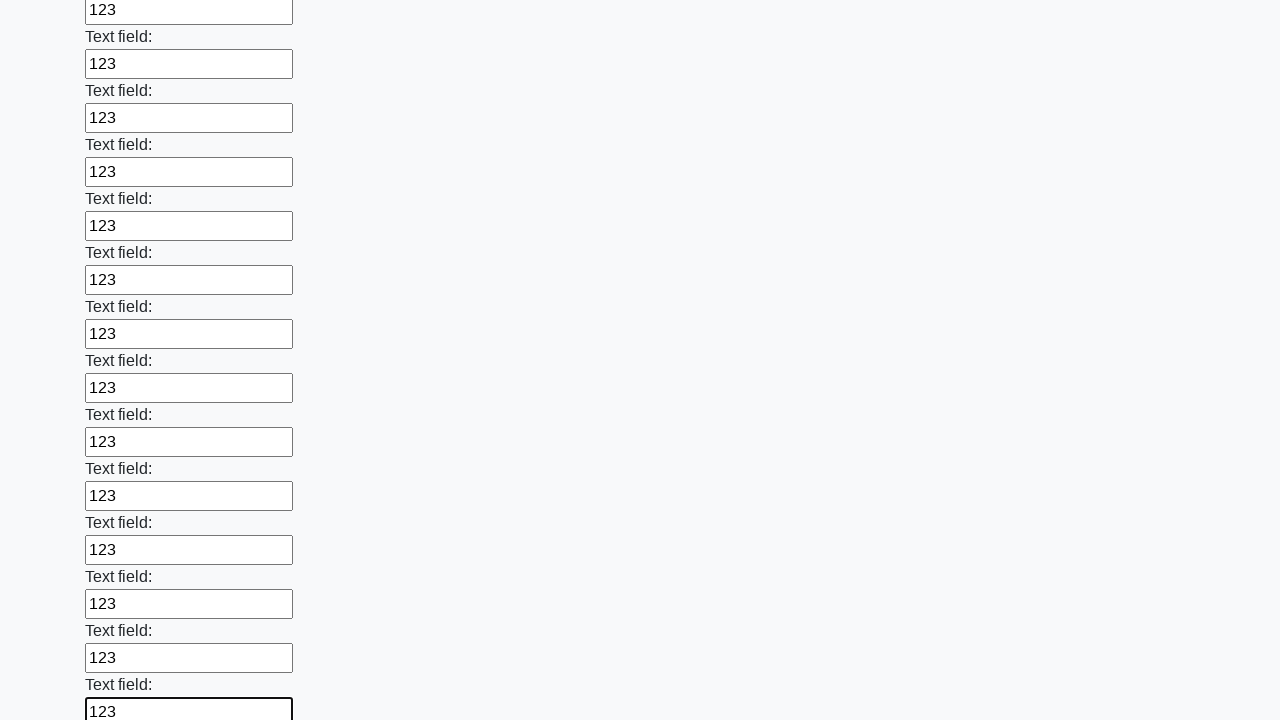

Filled input field with value '123' on input >> nth=55
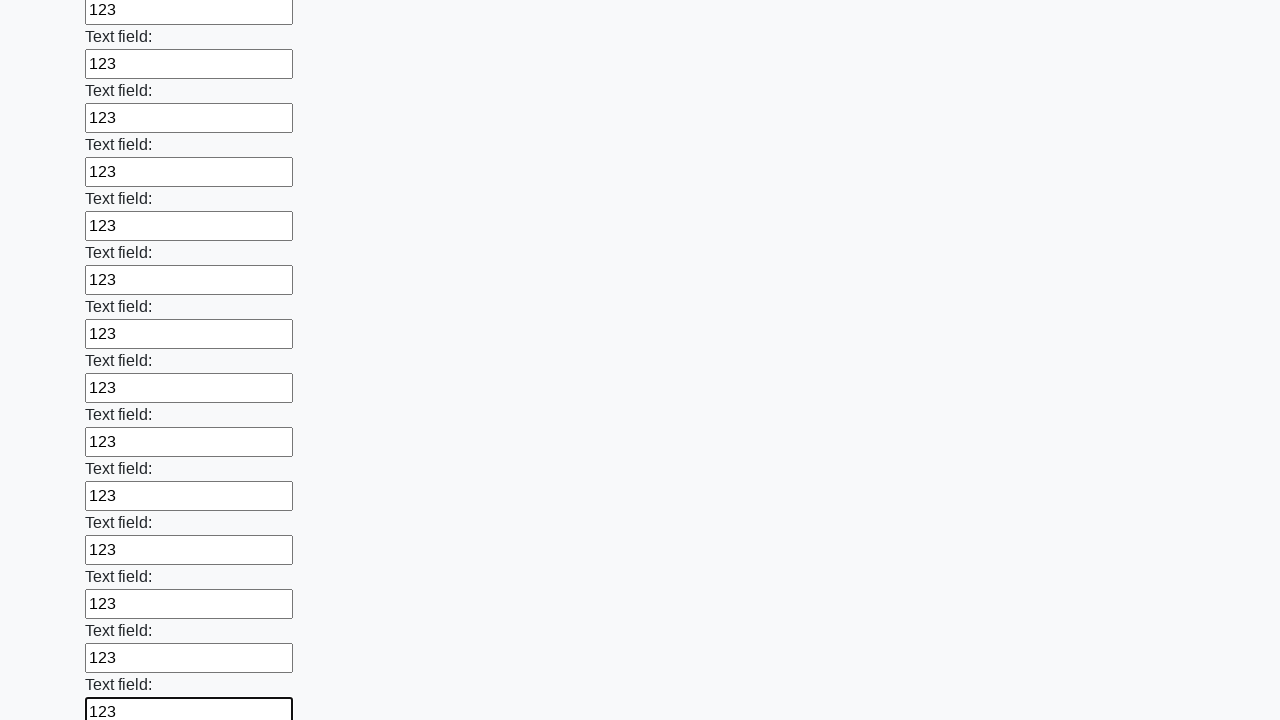

Filled input field with value '123' on input >> nth=56
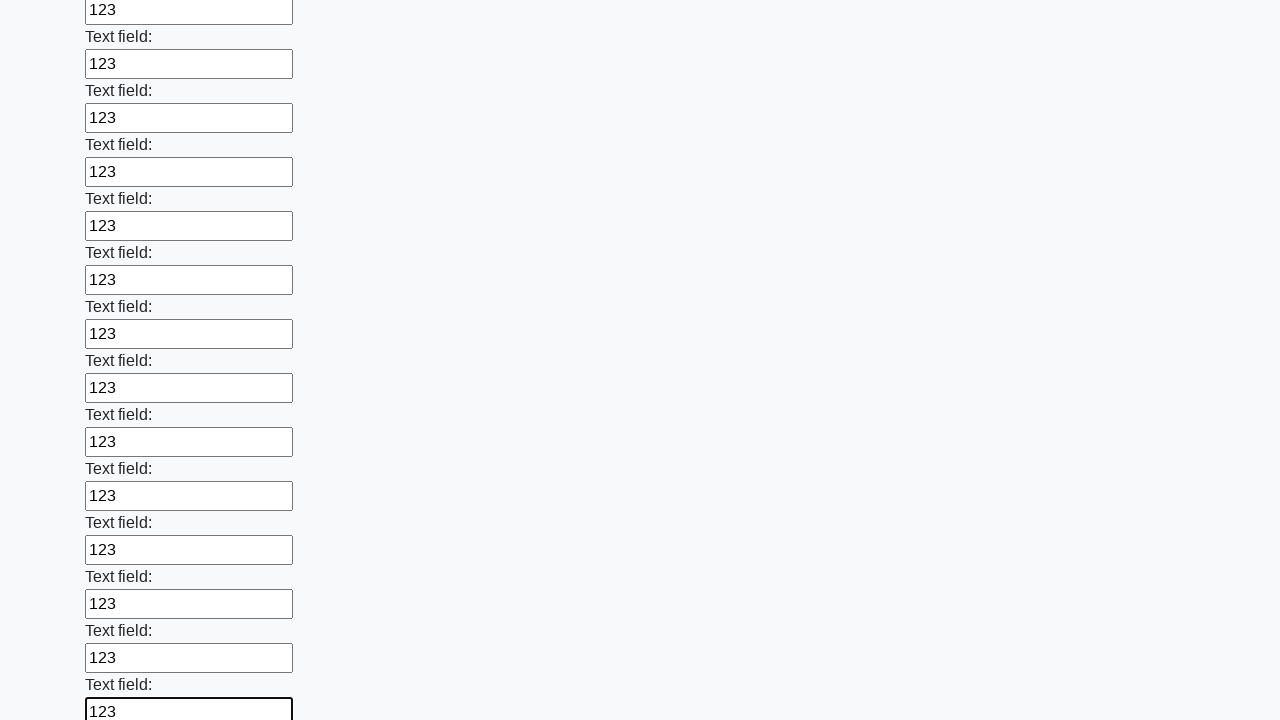

Filled input field with value '123' on input >> nth=57
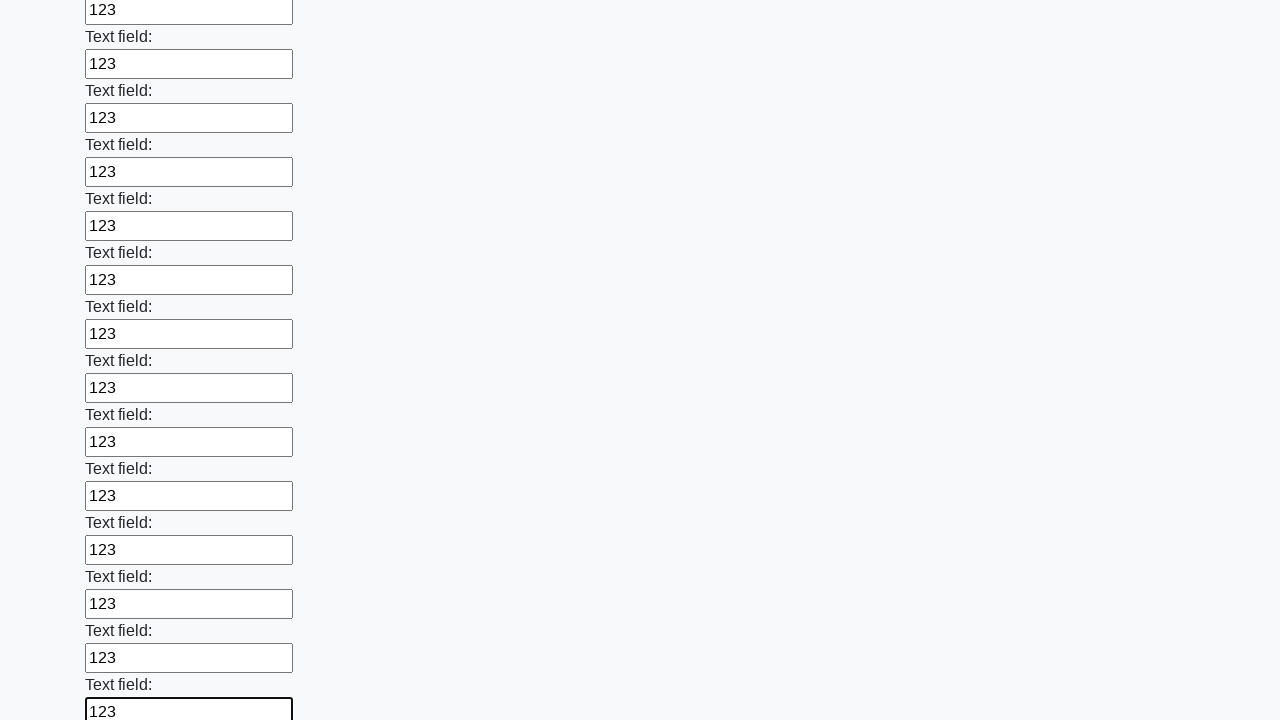

Filled input field with value '123' on input >> nth=58
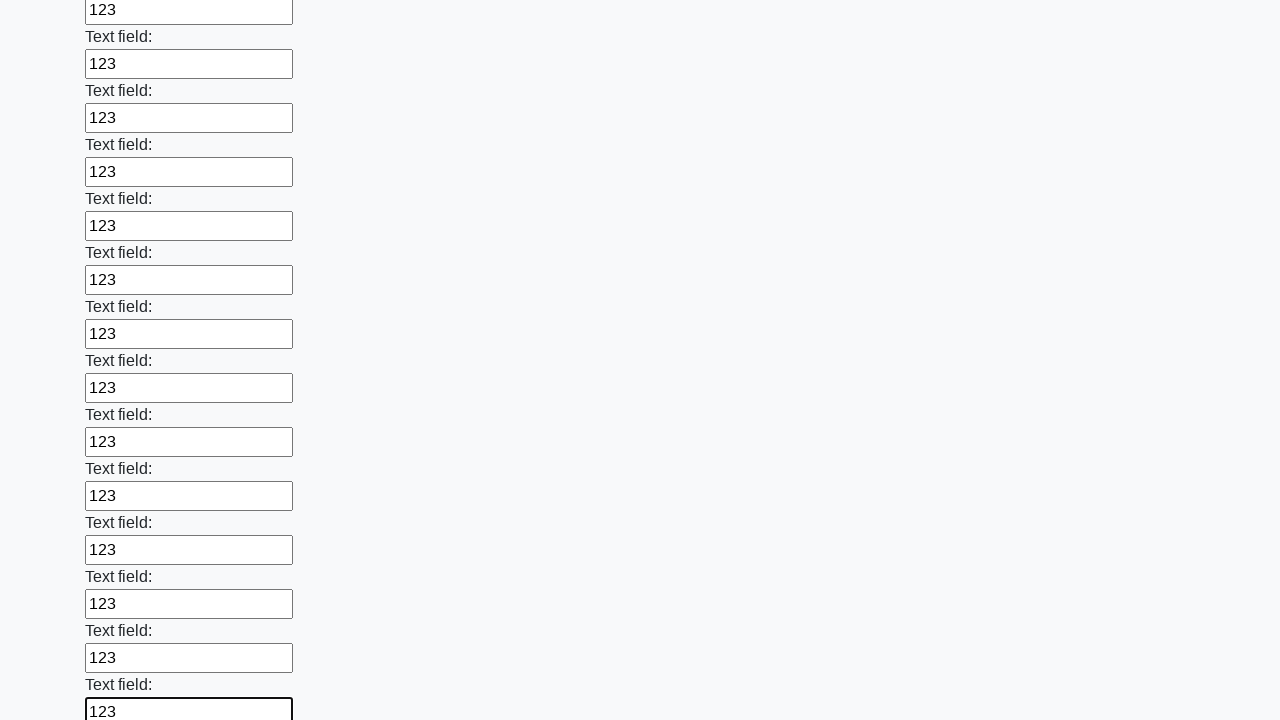

Filled input field with value '123' on input >> nth=59
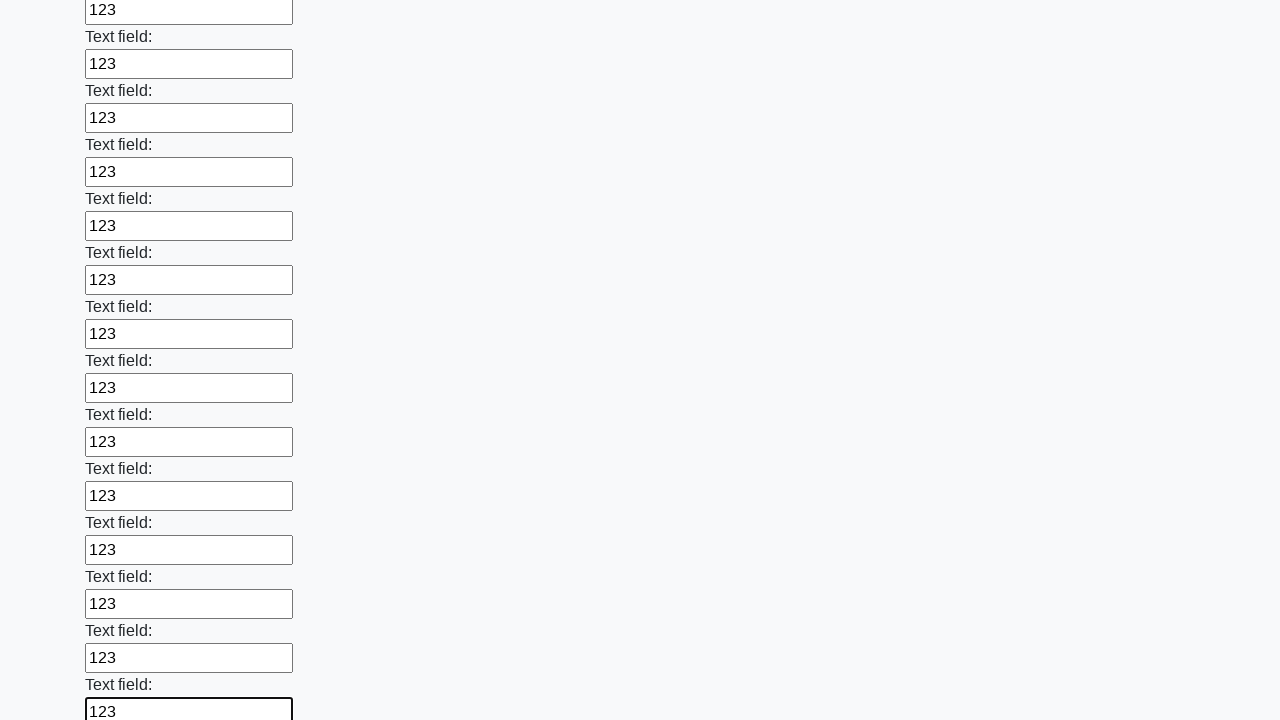

Filled input field with value '123' on input >> nth=60
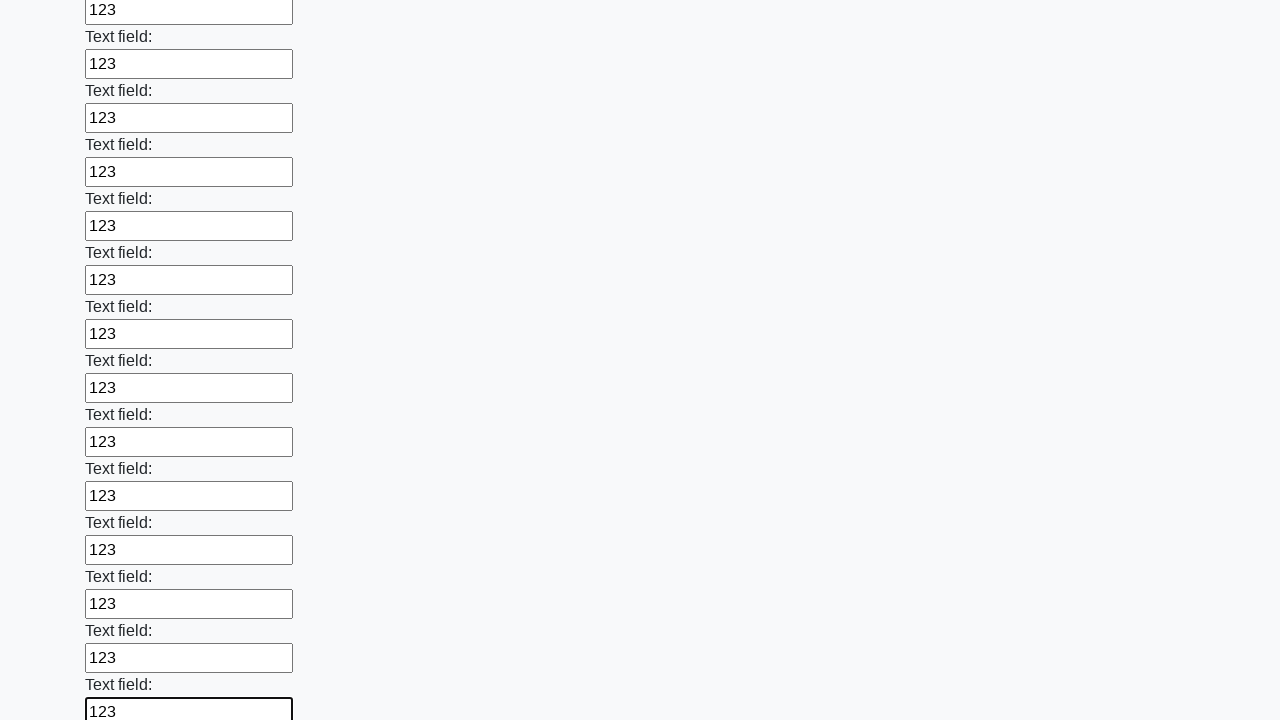

Filled input field with value '123' on input >> nth=61
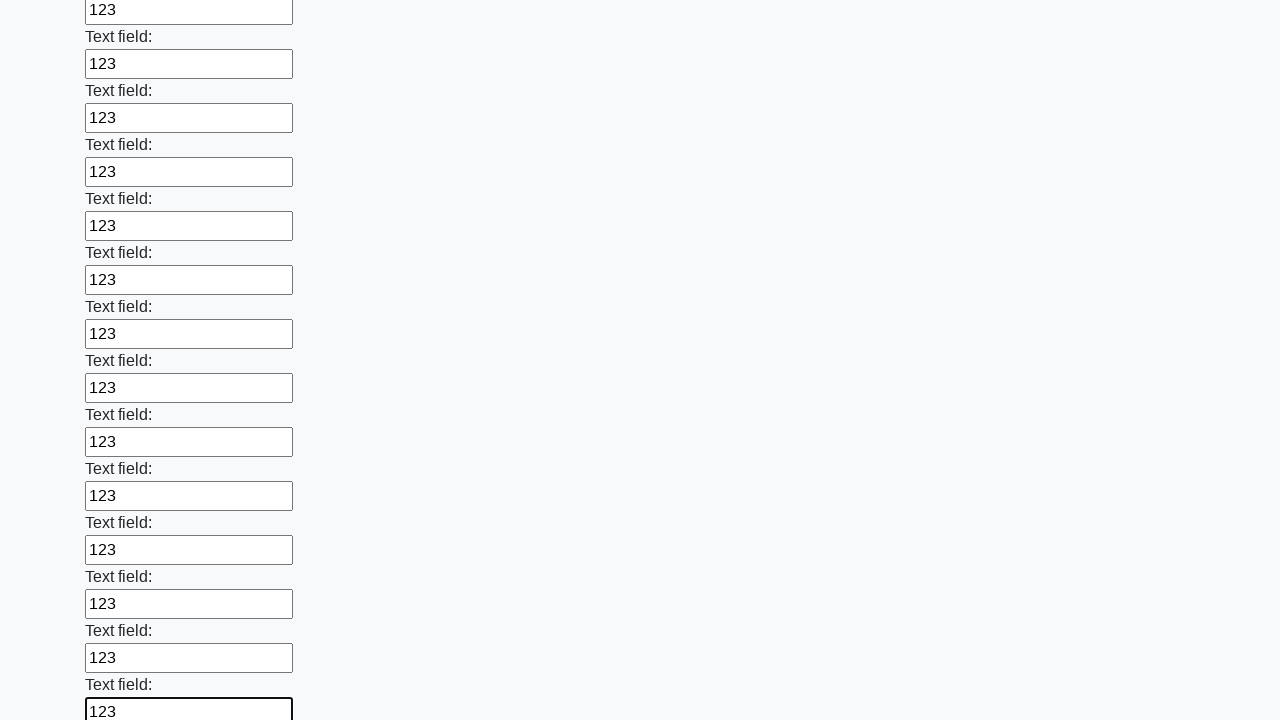

Filled input field with value '123' on input >> nth=62
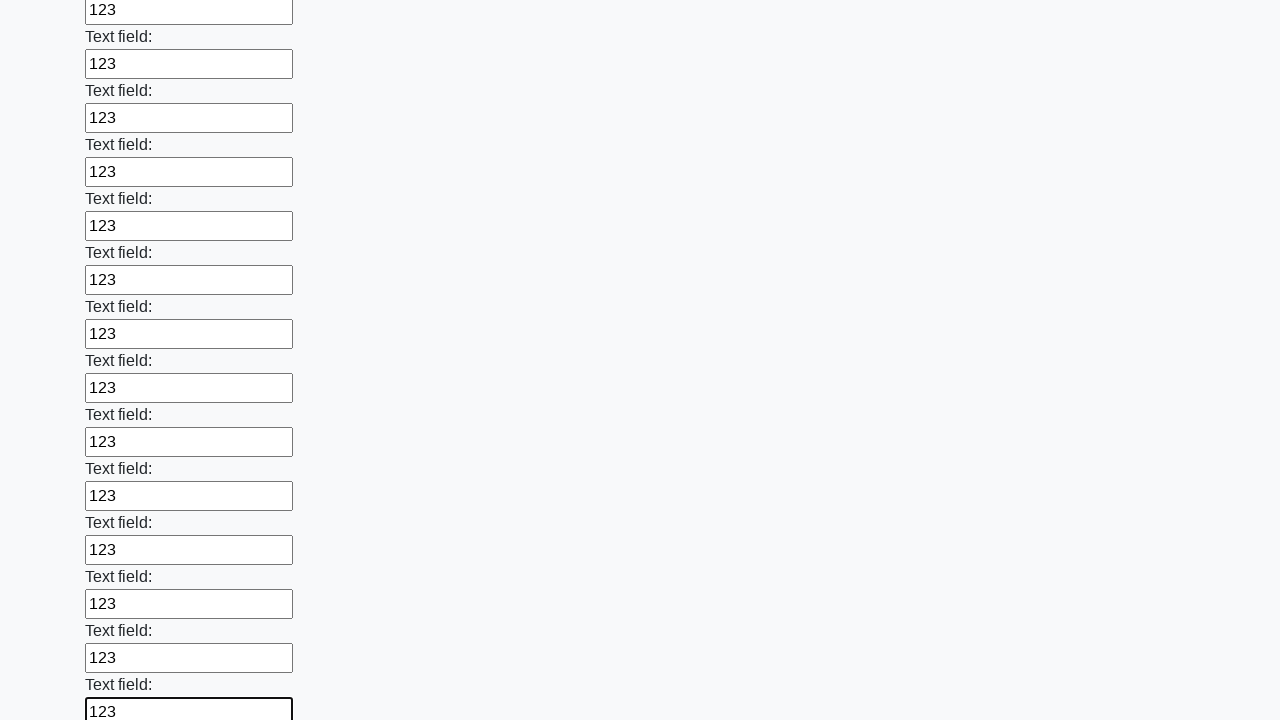

Filled input field with value '123' on input >> nth=63
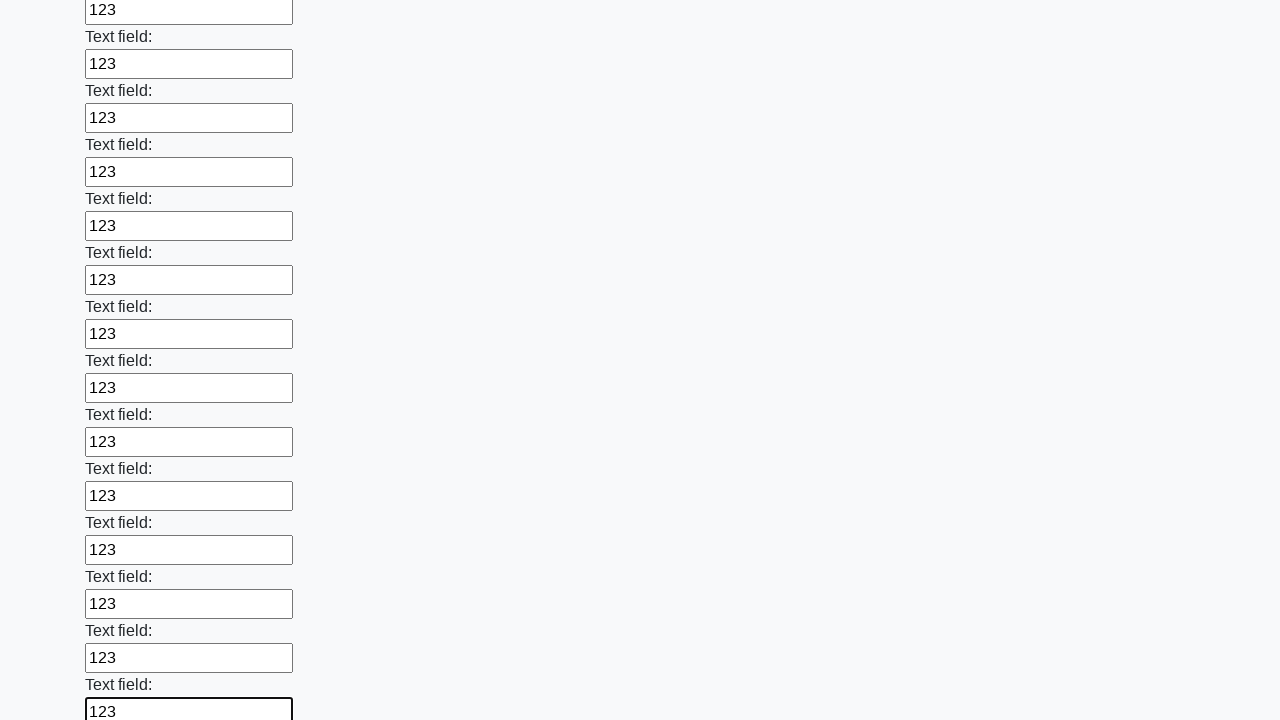

Filled input field with value '123' on input >> nth=64
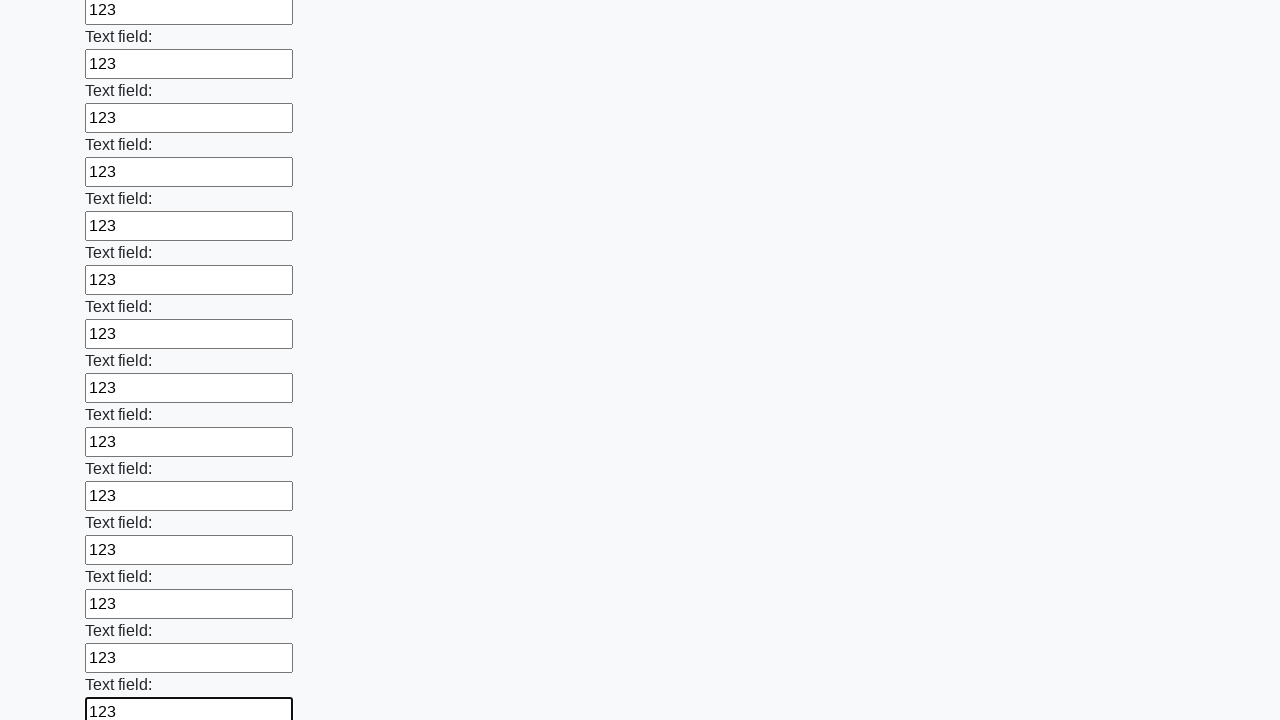

Filled input field with value '123' on input >> nth=65
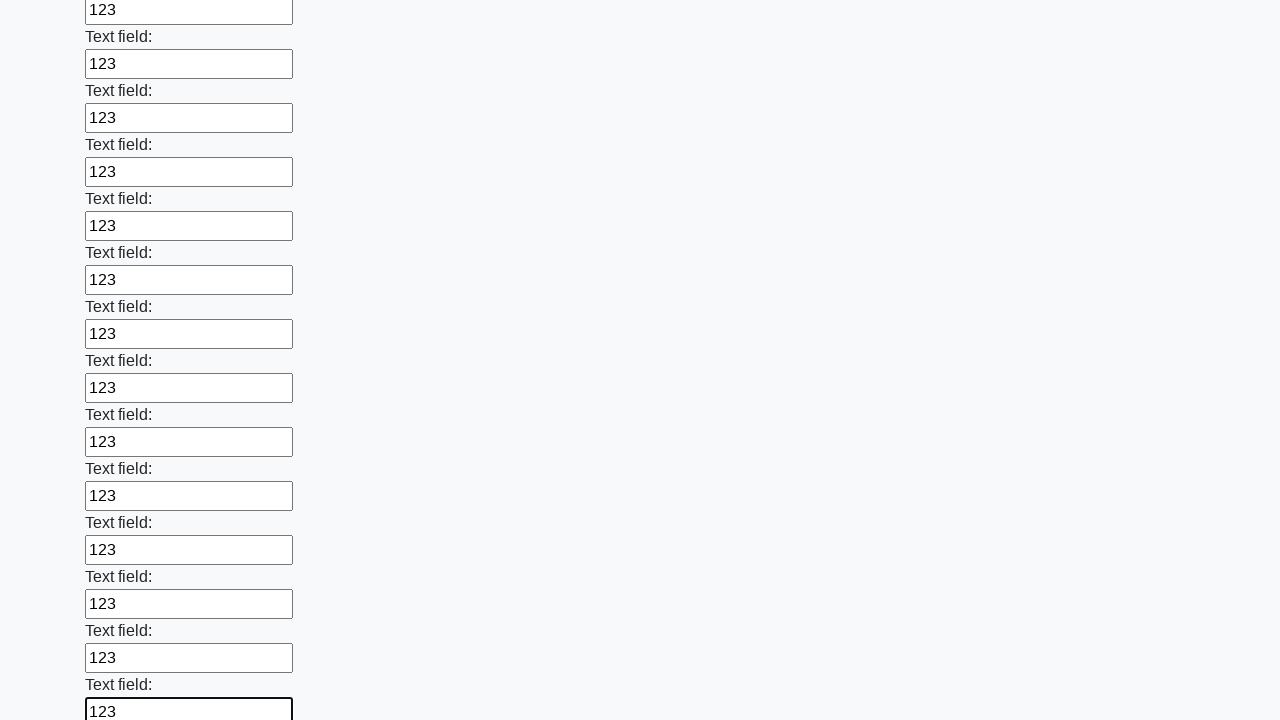

Filled input field with value '123' on input >> nth=66
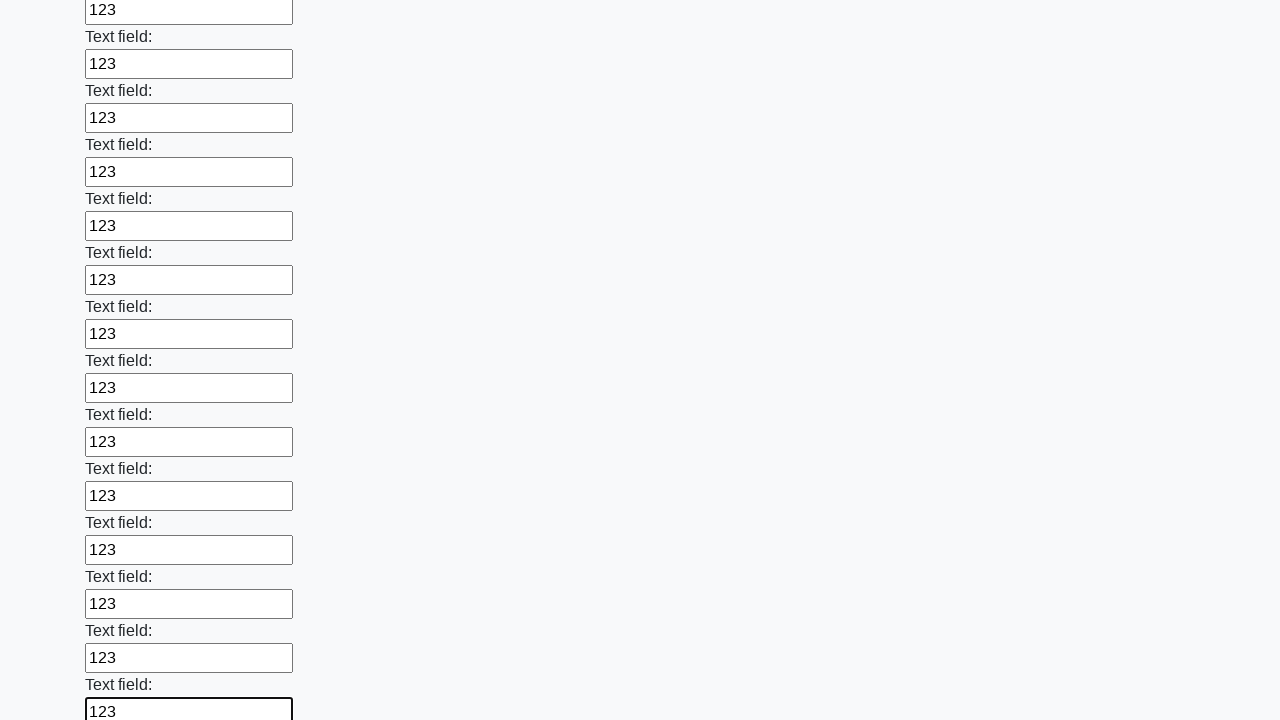

Filled input field with value '123' on input >> nth=67
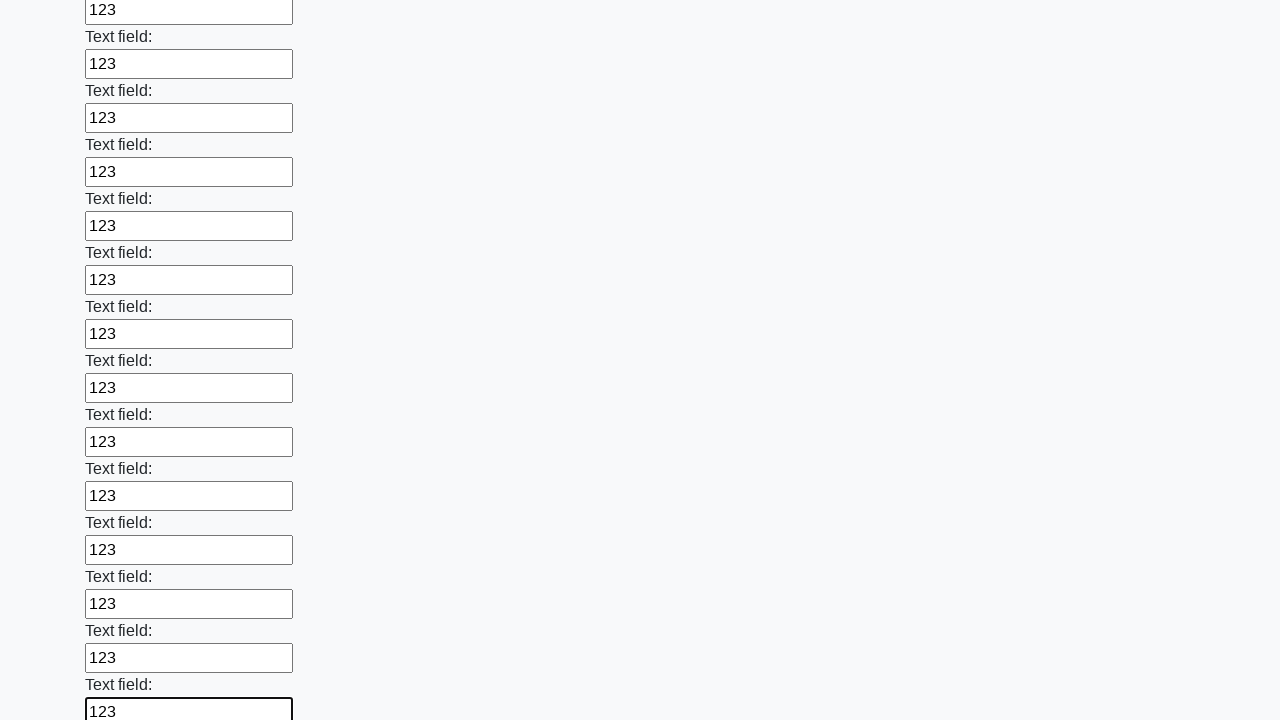

Filled input field with value '123' on input >> nth=68
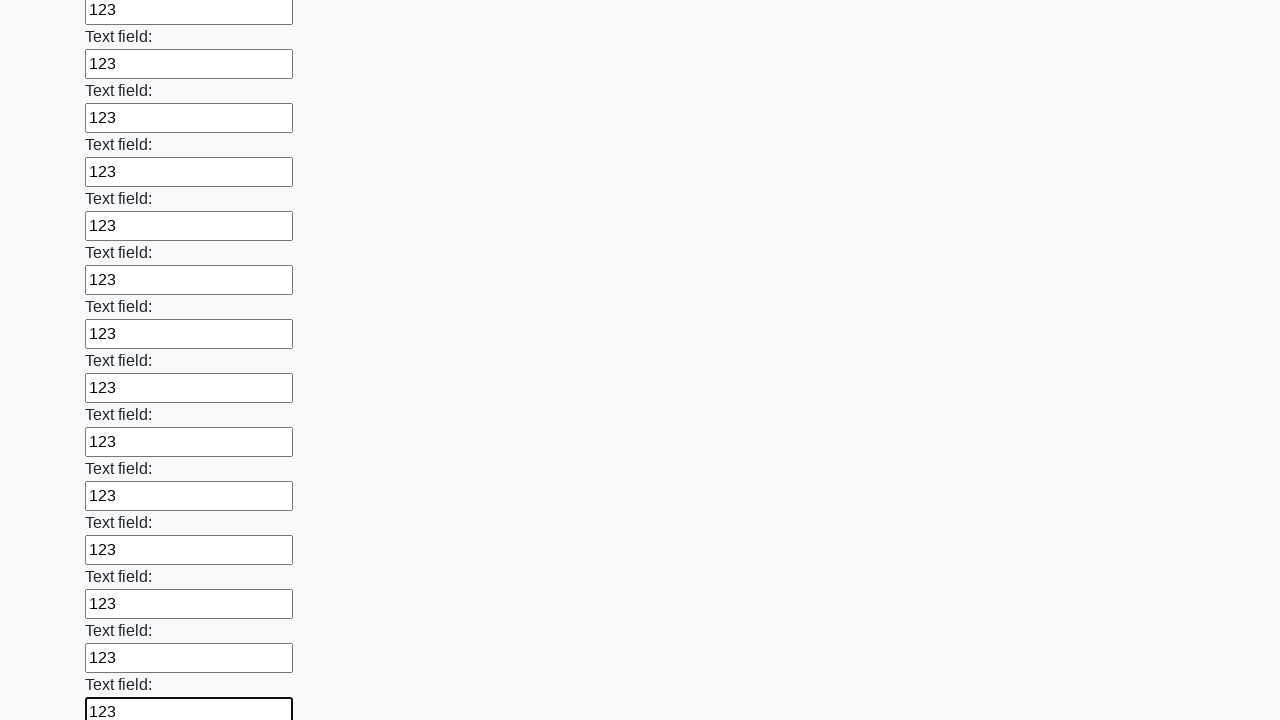

Filled input field with value '123' on input >> nth=69
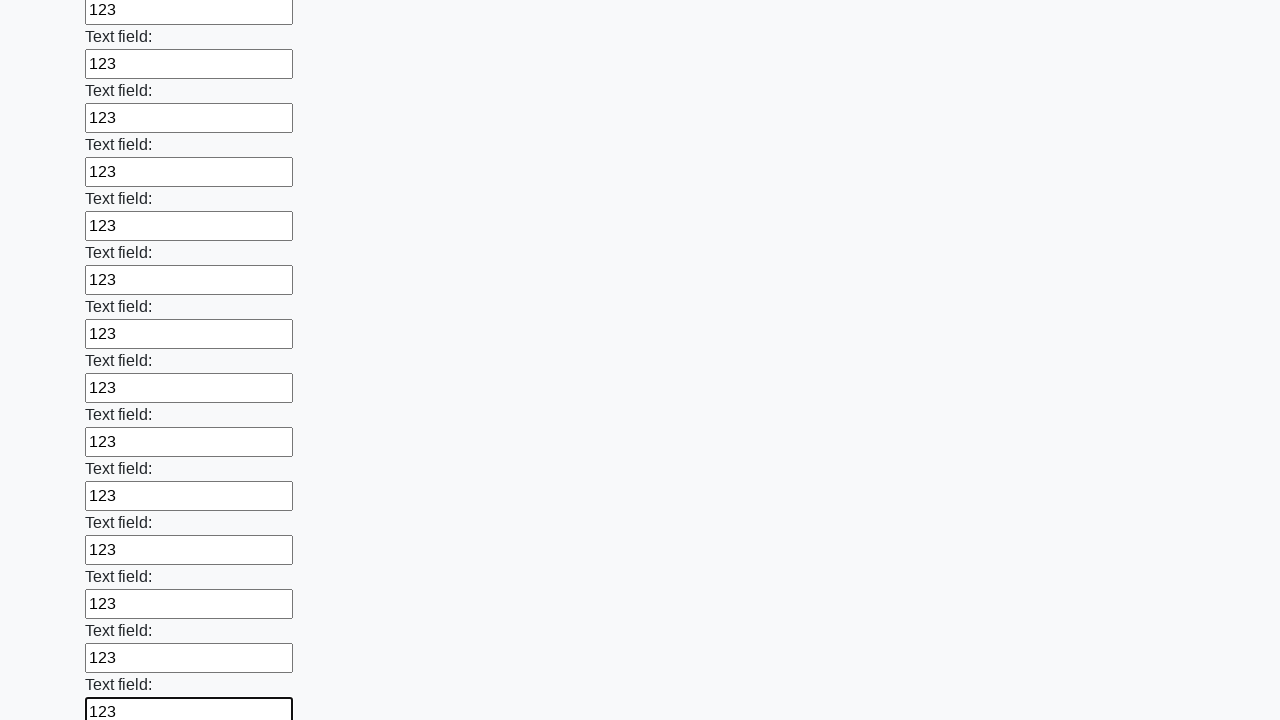

Filled input field with value '123' on input >> nth=70
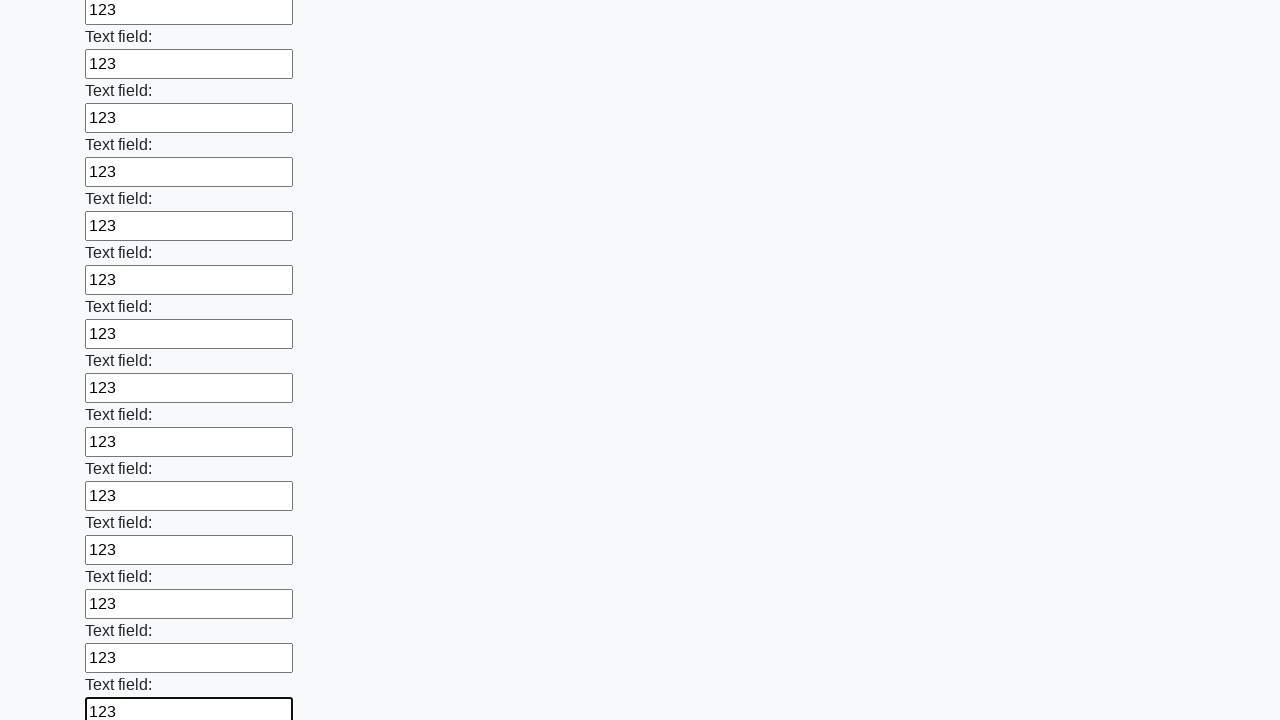

Filled input field with value '123' on input >> nth=71
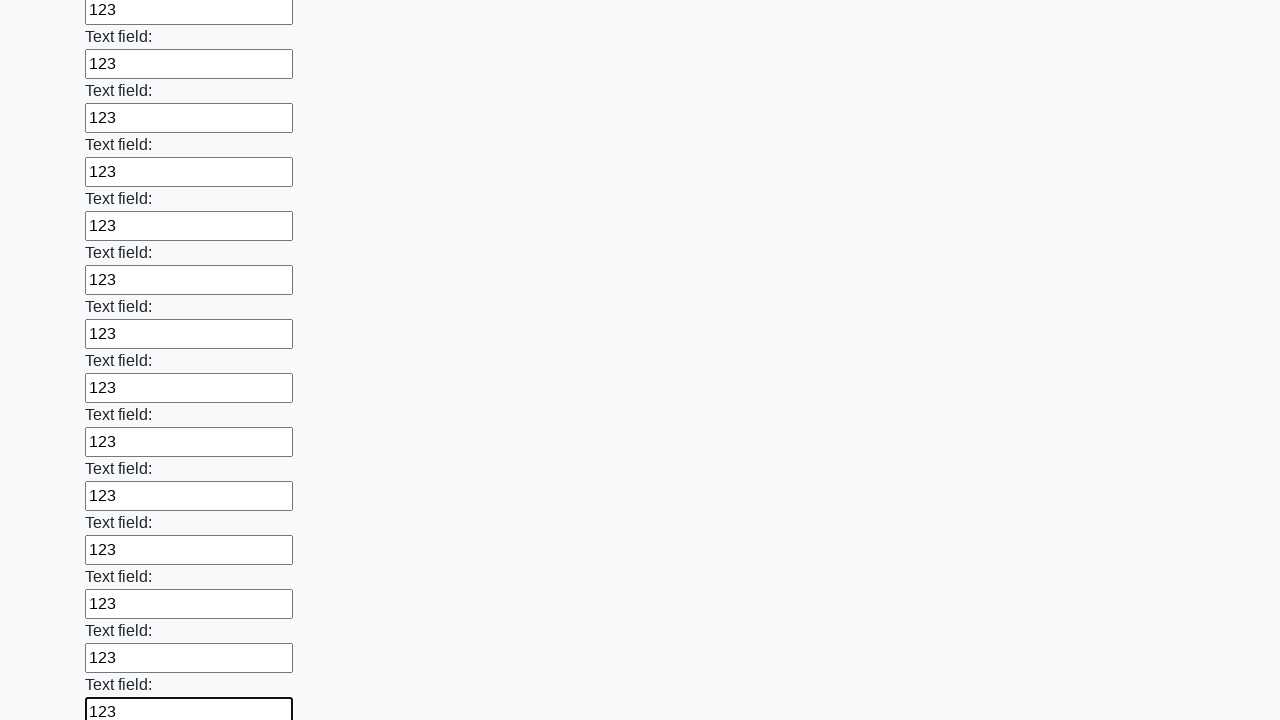

Filled input field with value '123' on input >> nth=72
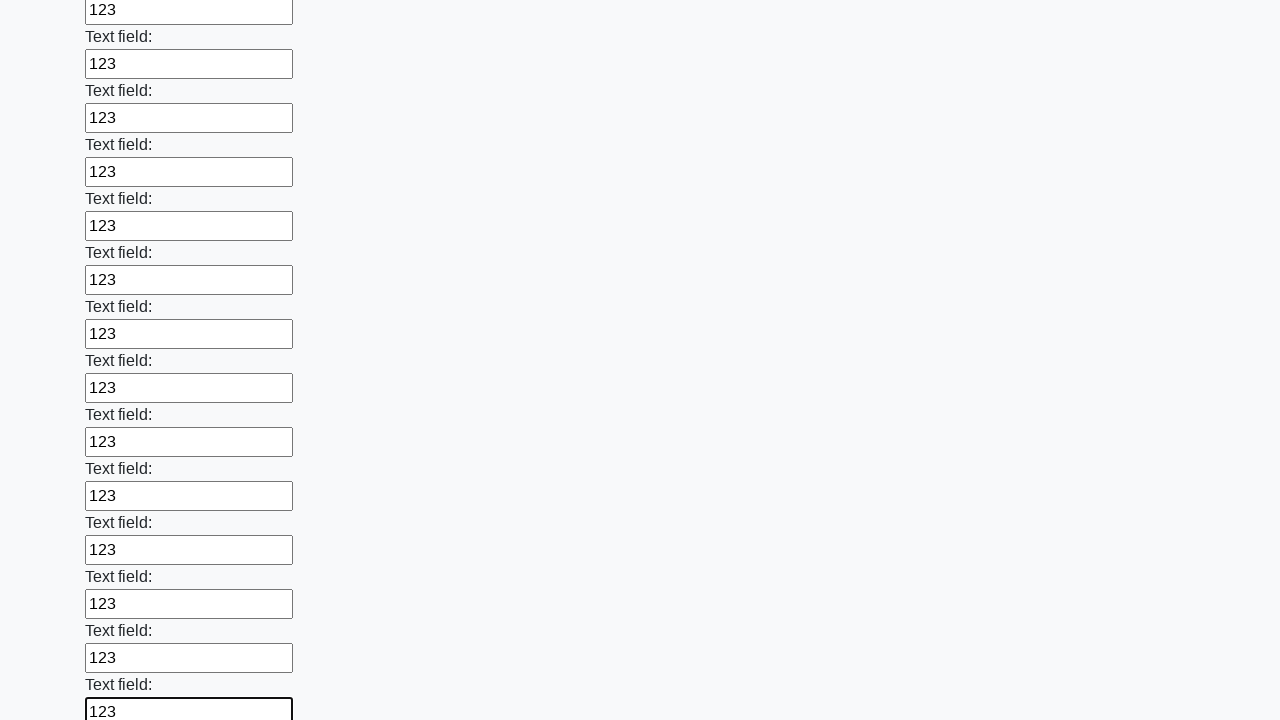

Filled input field with value '123' on input >> nth=73
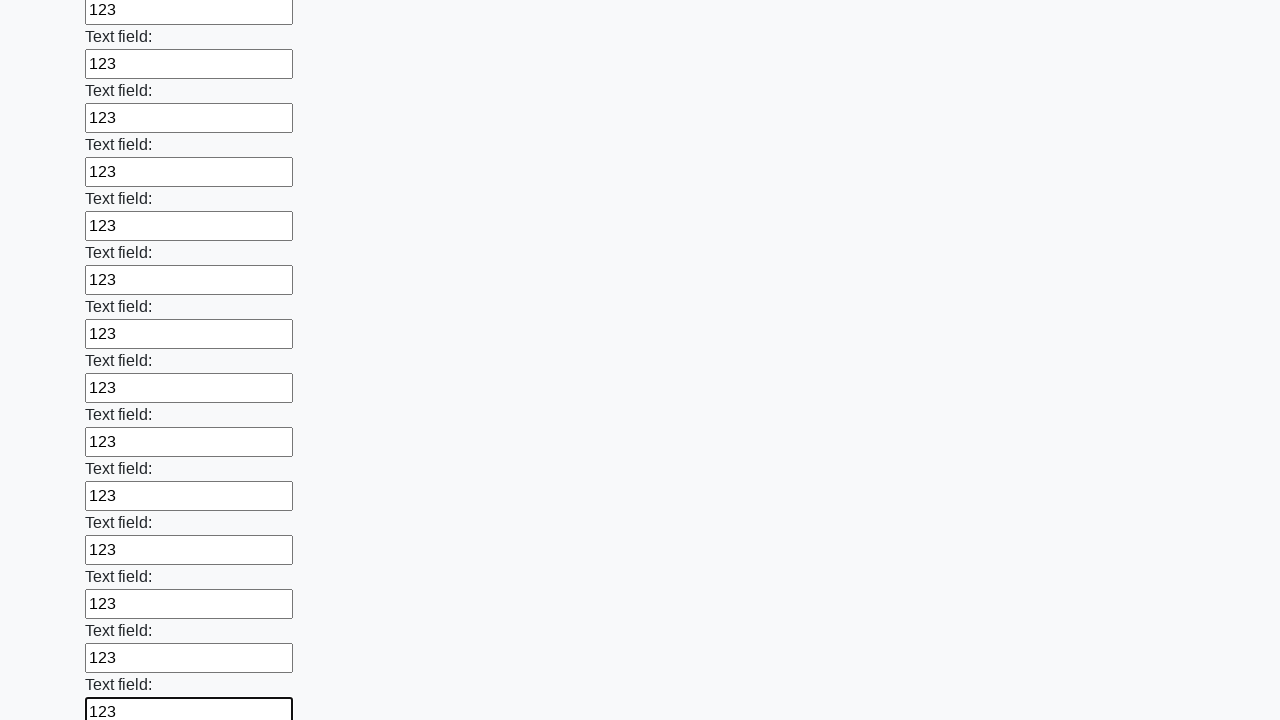

Filled input field with value '123' on input >> nth=74
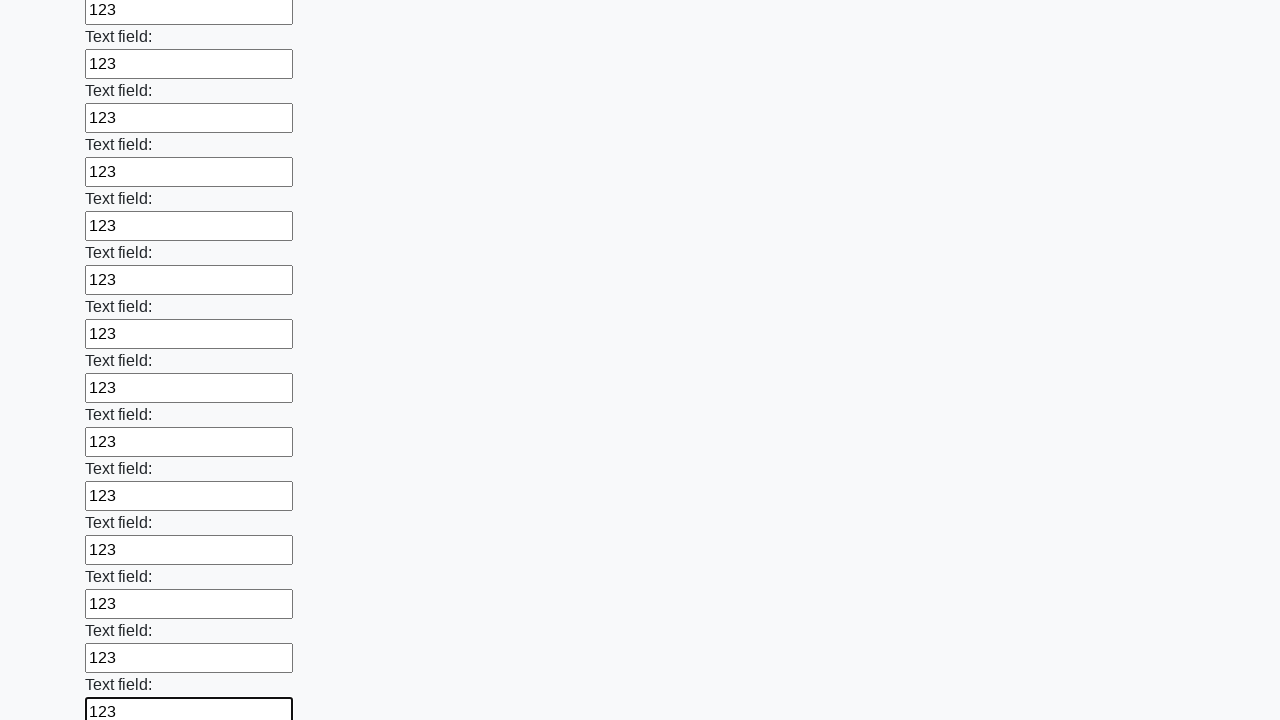

Filled input field with value '123' on input >> nth=75
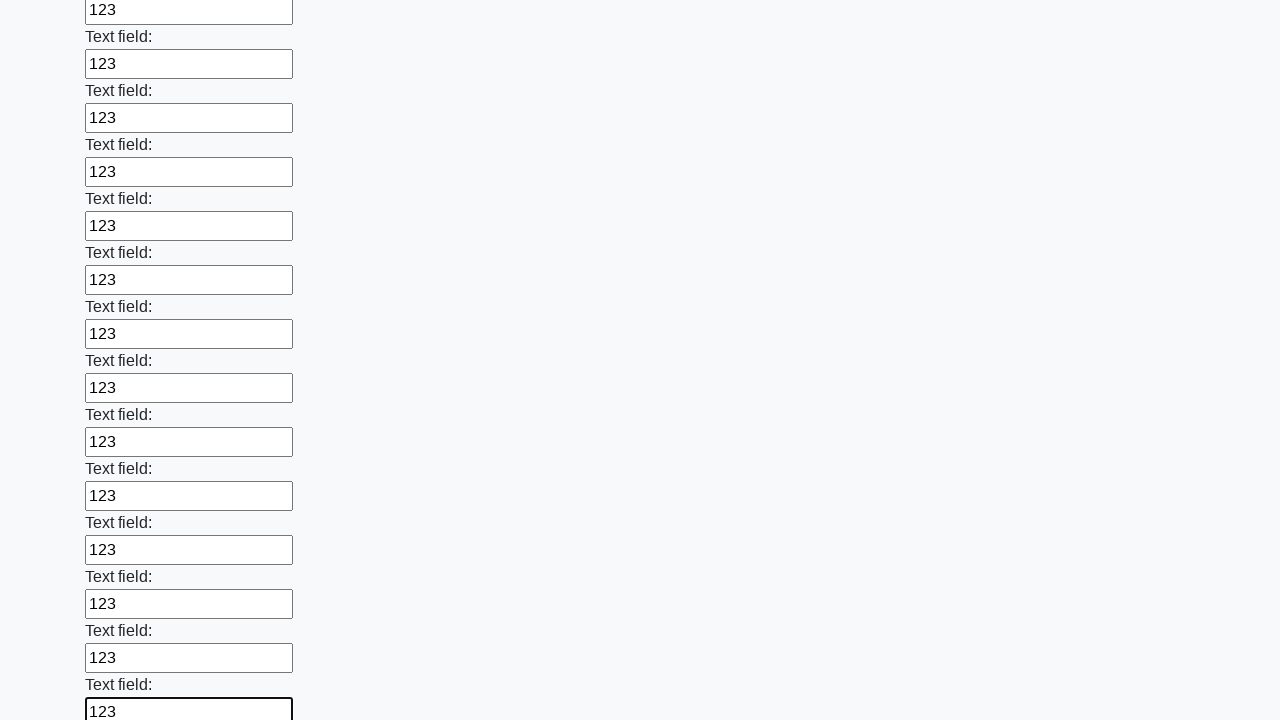

Filled input field with value '123' on input >> nth=76
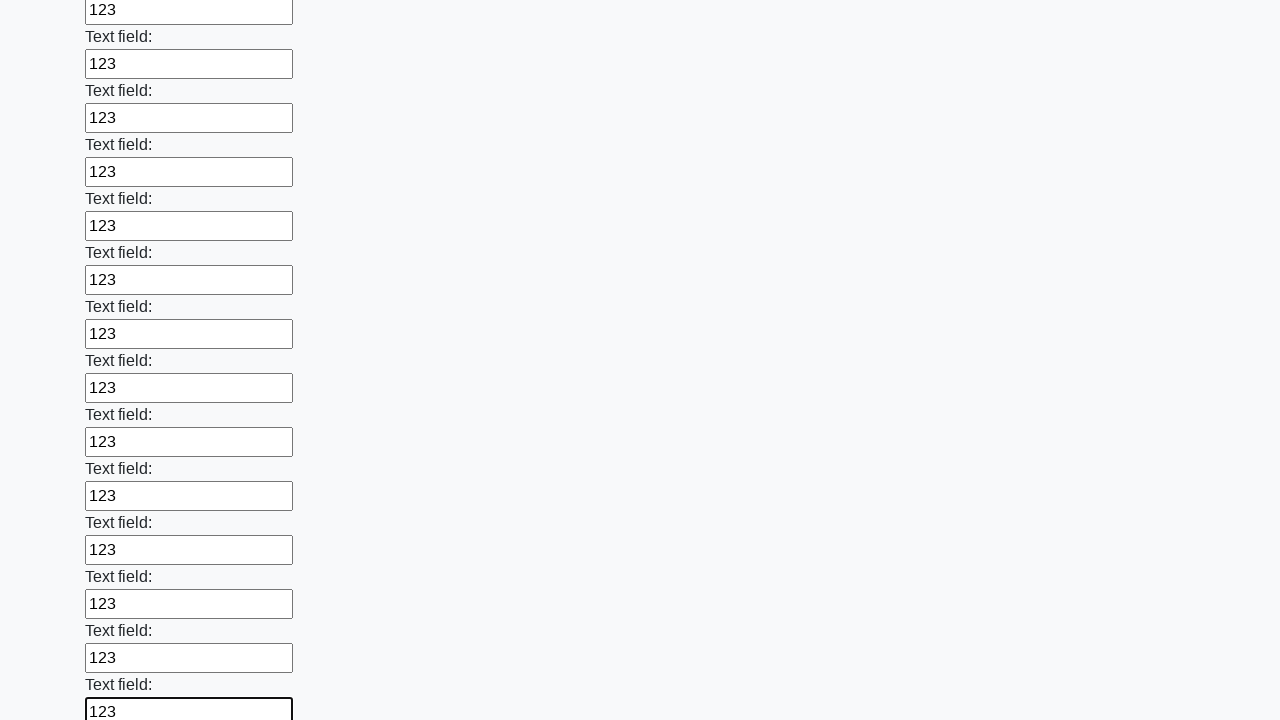

Filled input field with value '123' on input >> nth=77
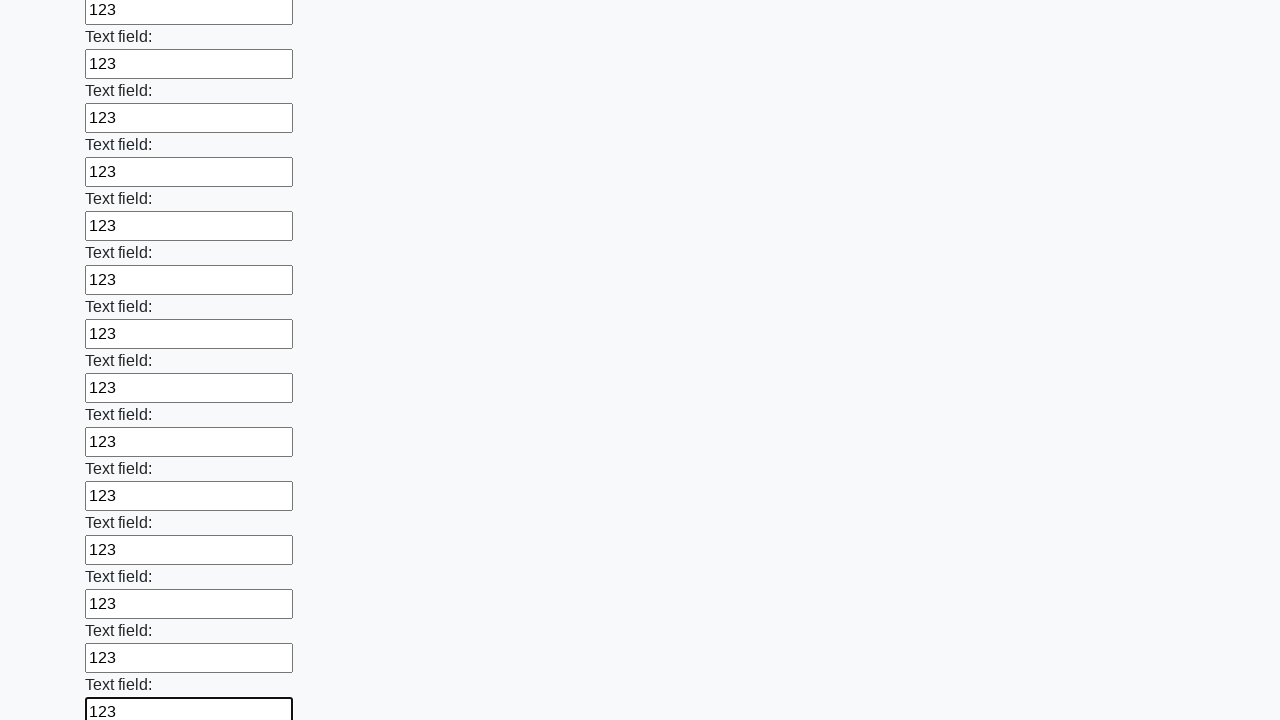

Filled input field with value '123' on input >> nth=78
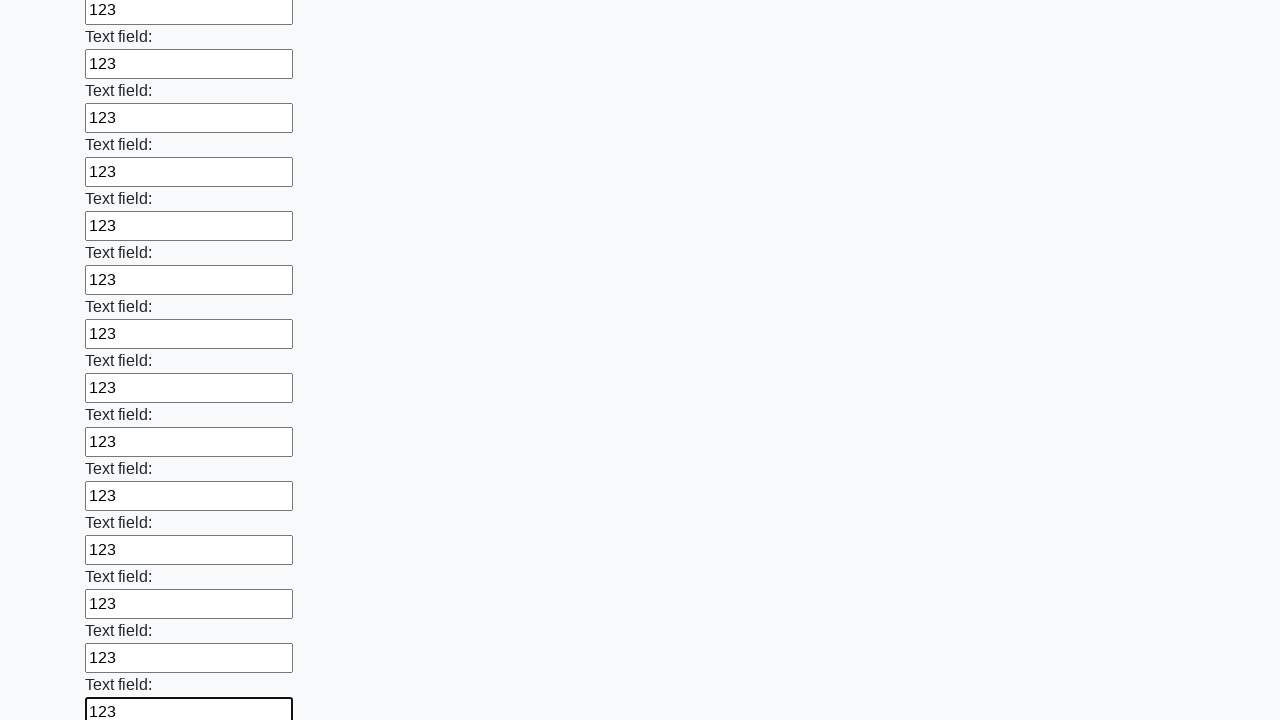

Filled input field with value '123' on input >> nth=79
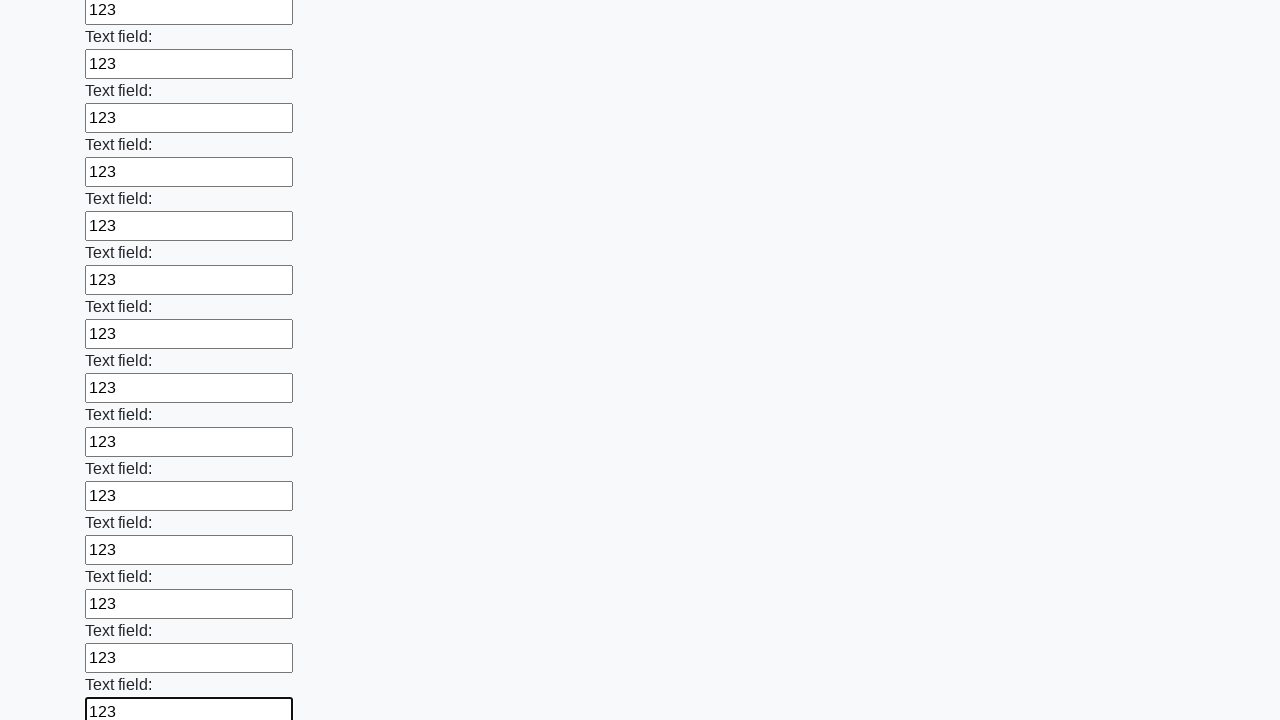

Filled input field with value '123' on input >> nth=80
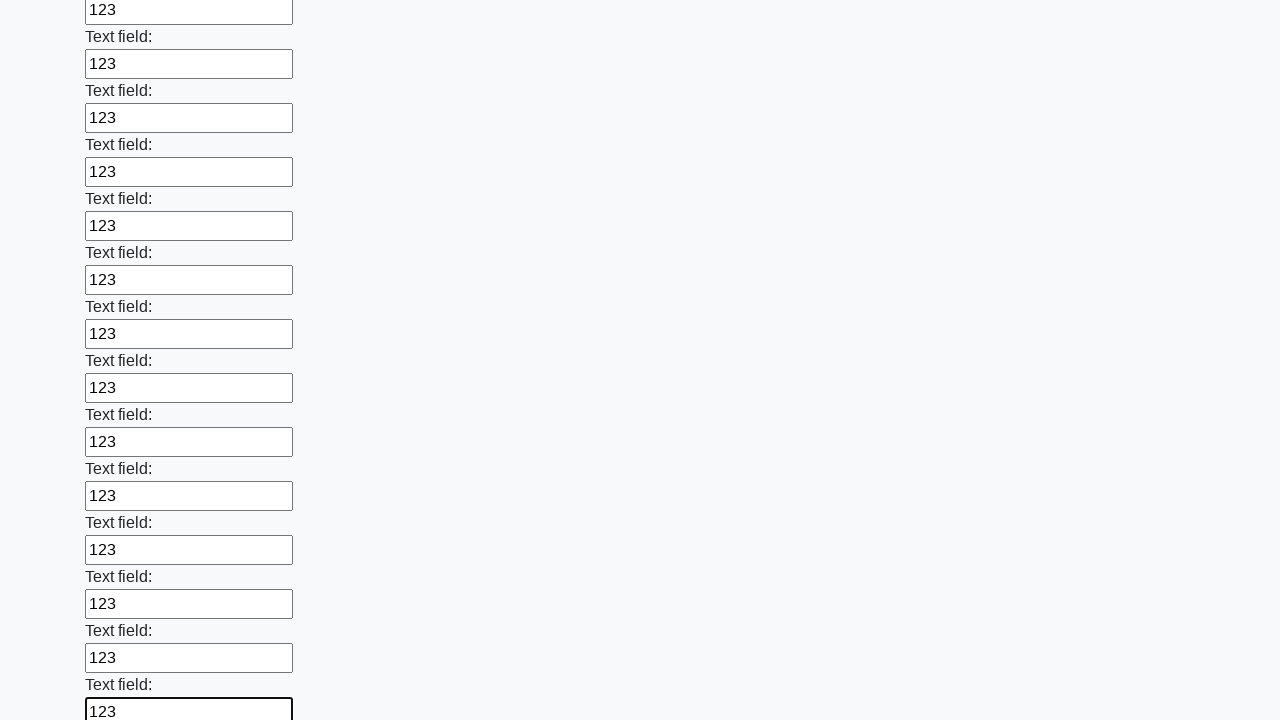

Filled input field with value '123' on input >> nth=81
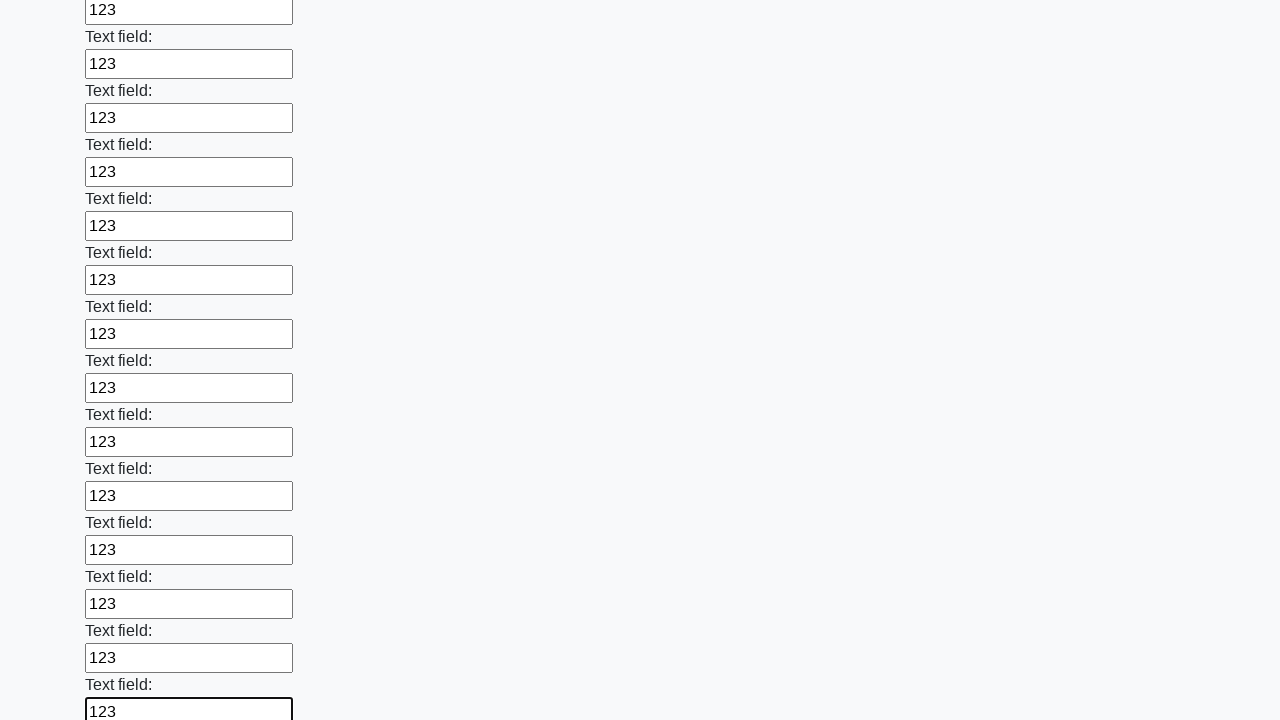

Filled input field with value '123' on input >> nth=82
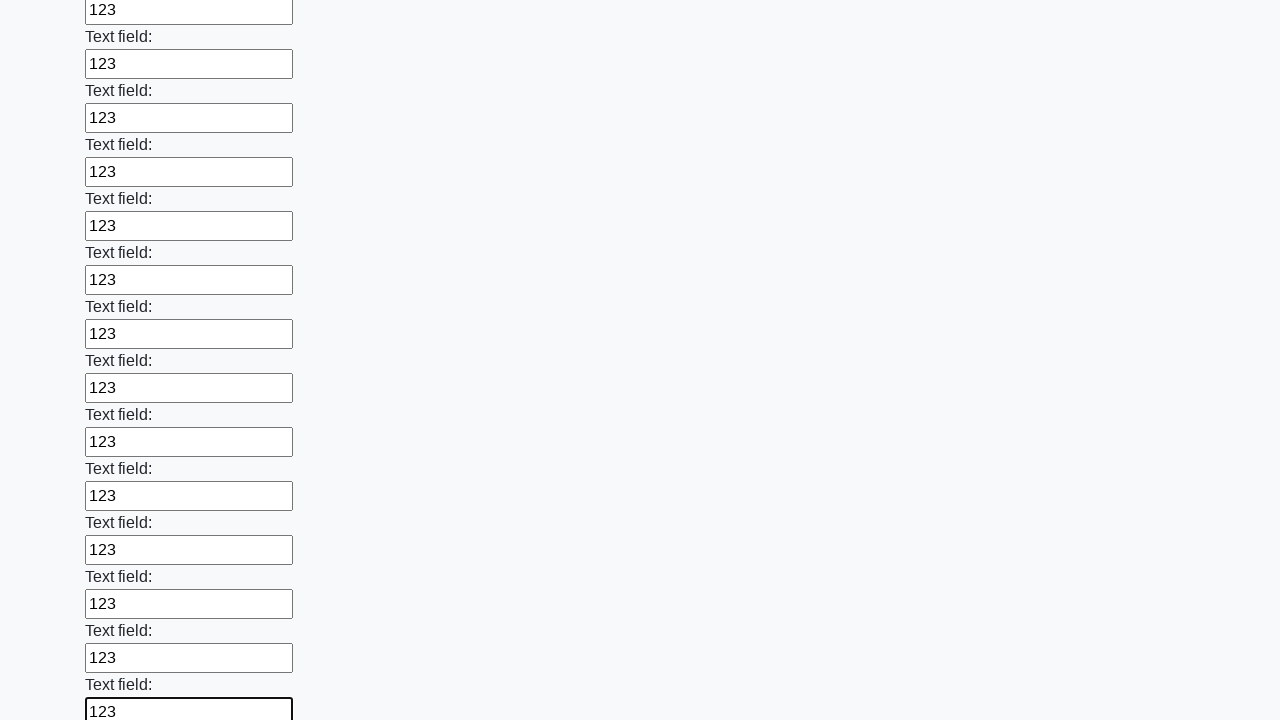

Filled input field with value '123' on input >> nth=83
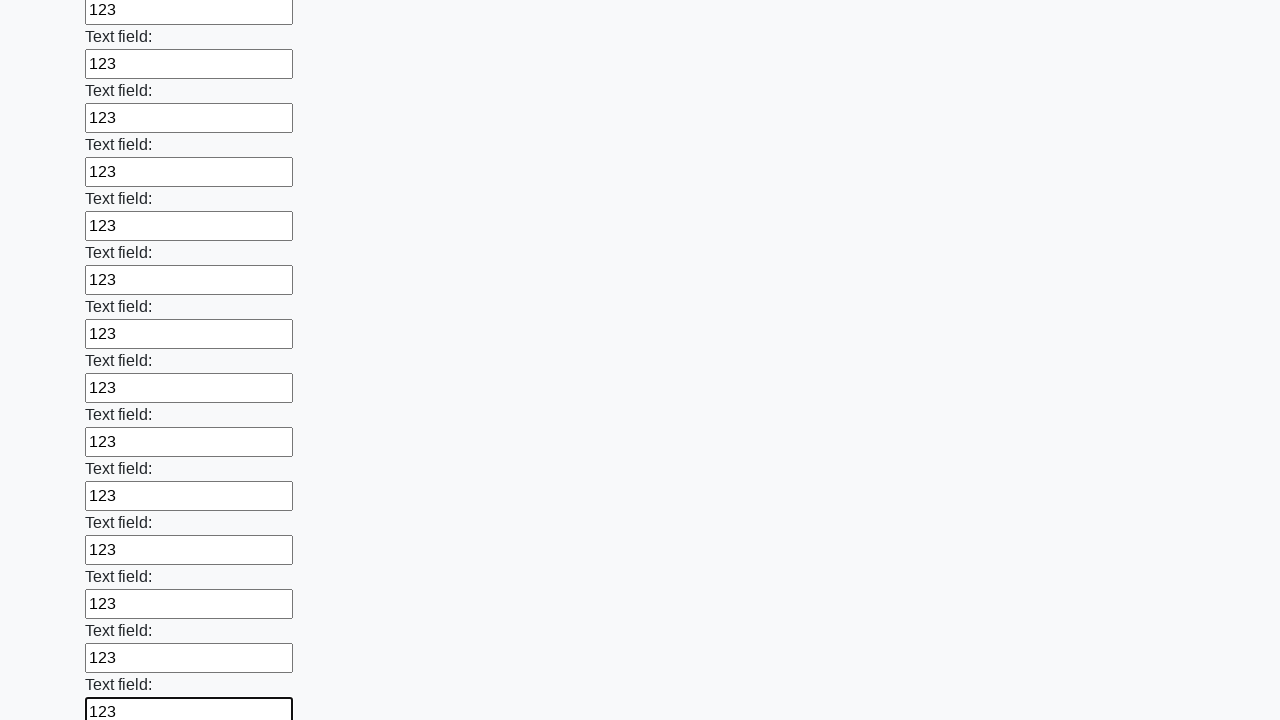

Filled input field with value '123' on input >> nth=84
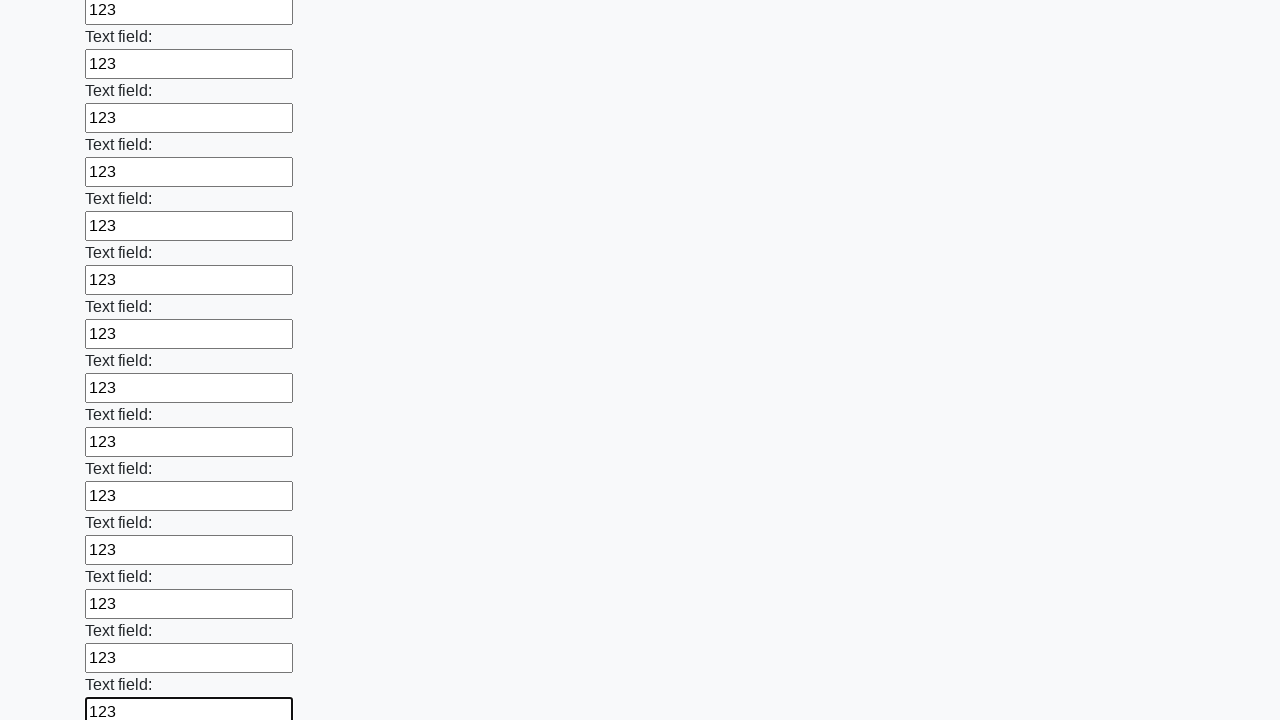

Filled input field with value '123' on input >> nth=85
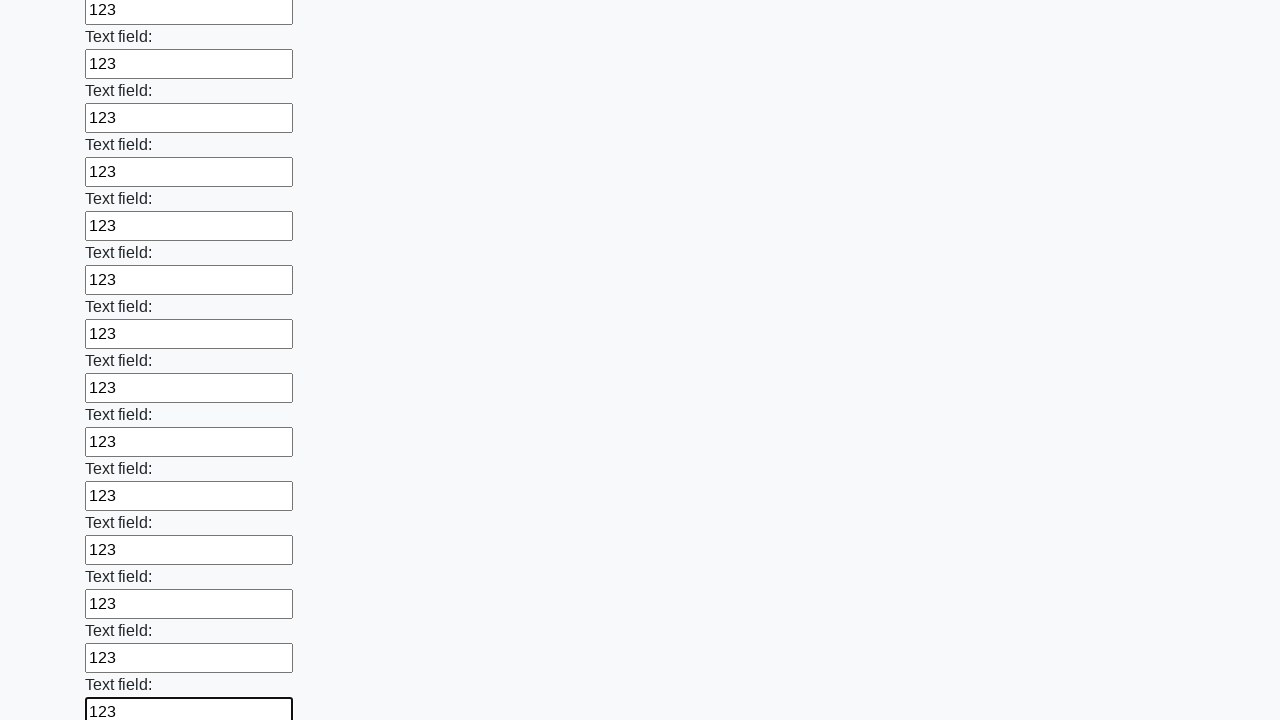

Filled input field with value '123' on input >> nth=86
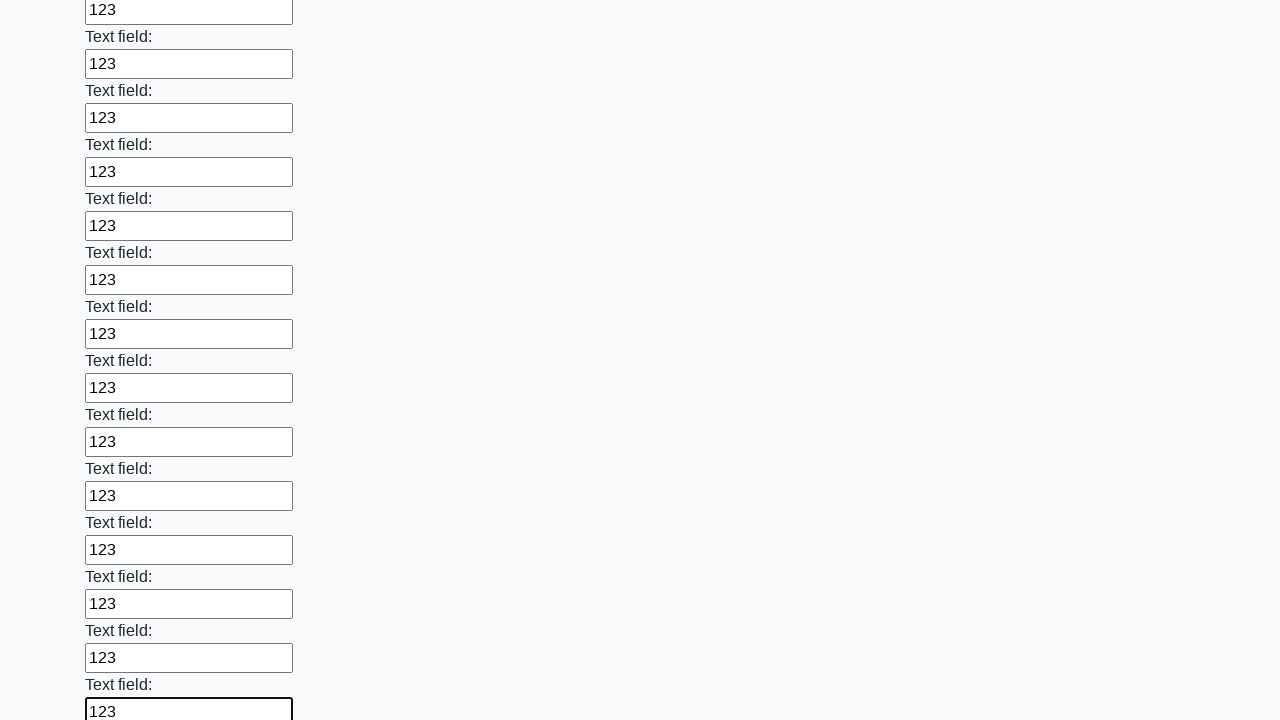

Filled input field with value '123' on input >> nth=87
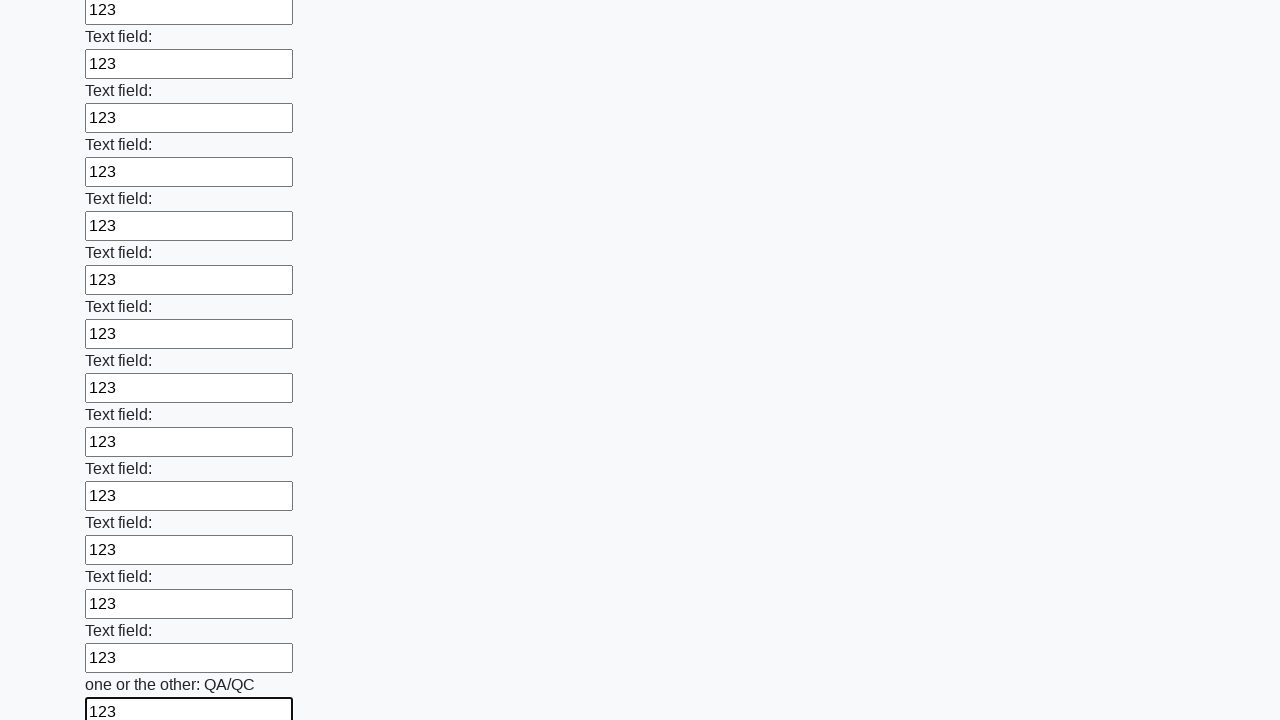

Filled input field with value '123' on input >> nth=88
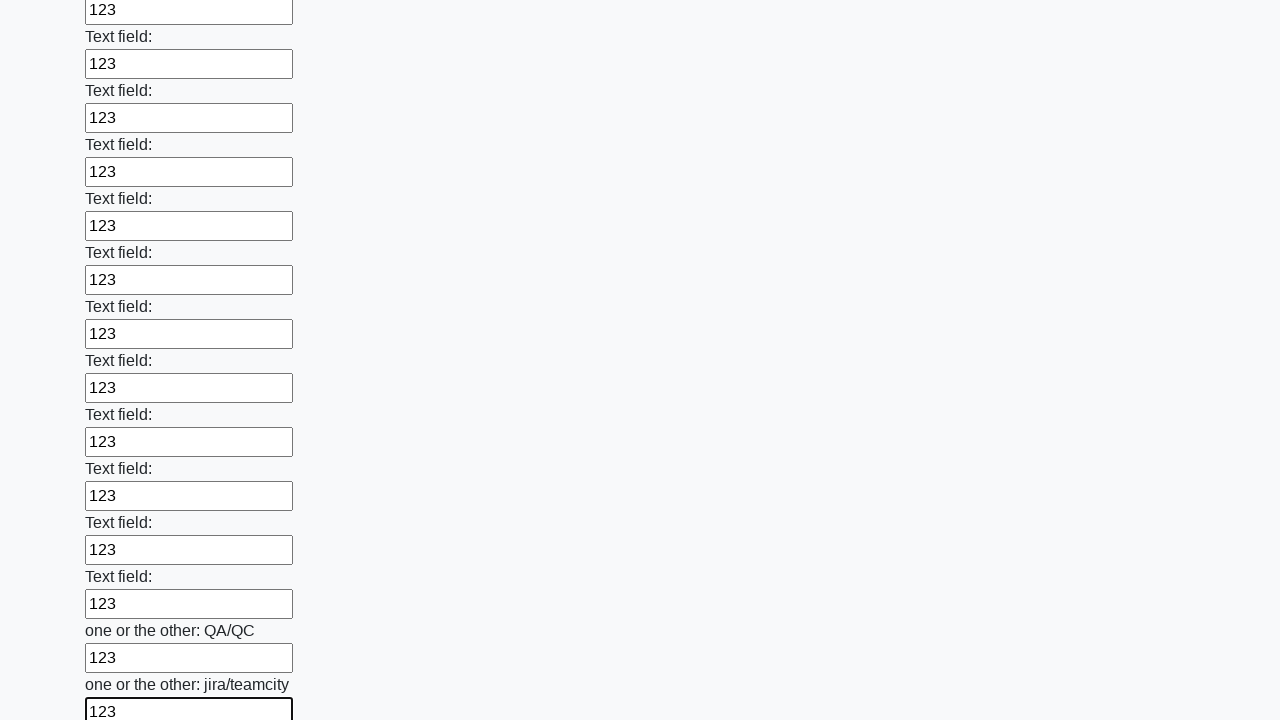

Filled input field with value '123' on input >> nth=89
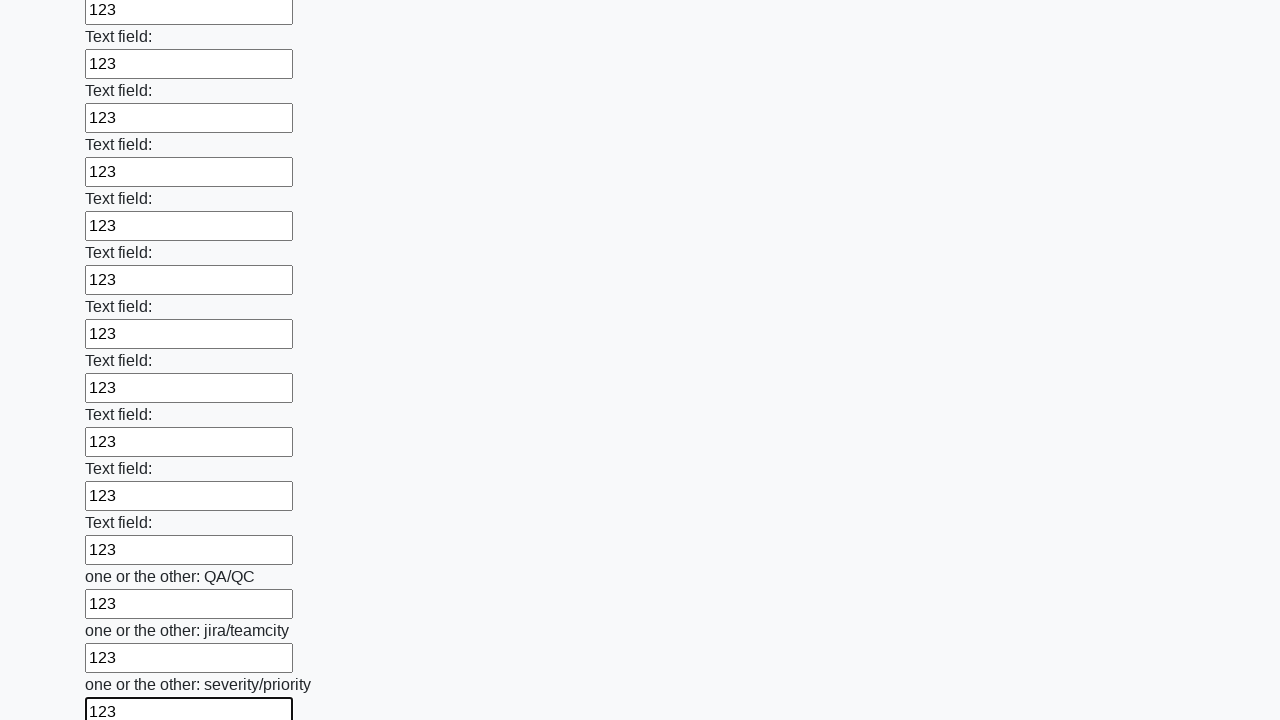

Filled input field with value '123' on input >> nth=90
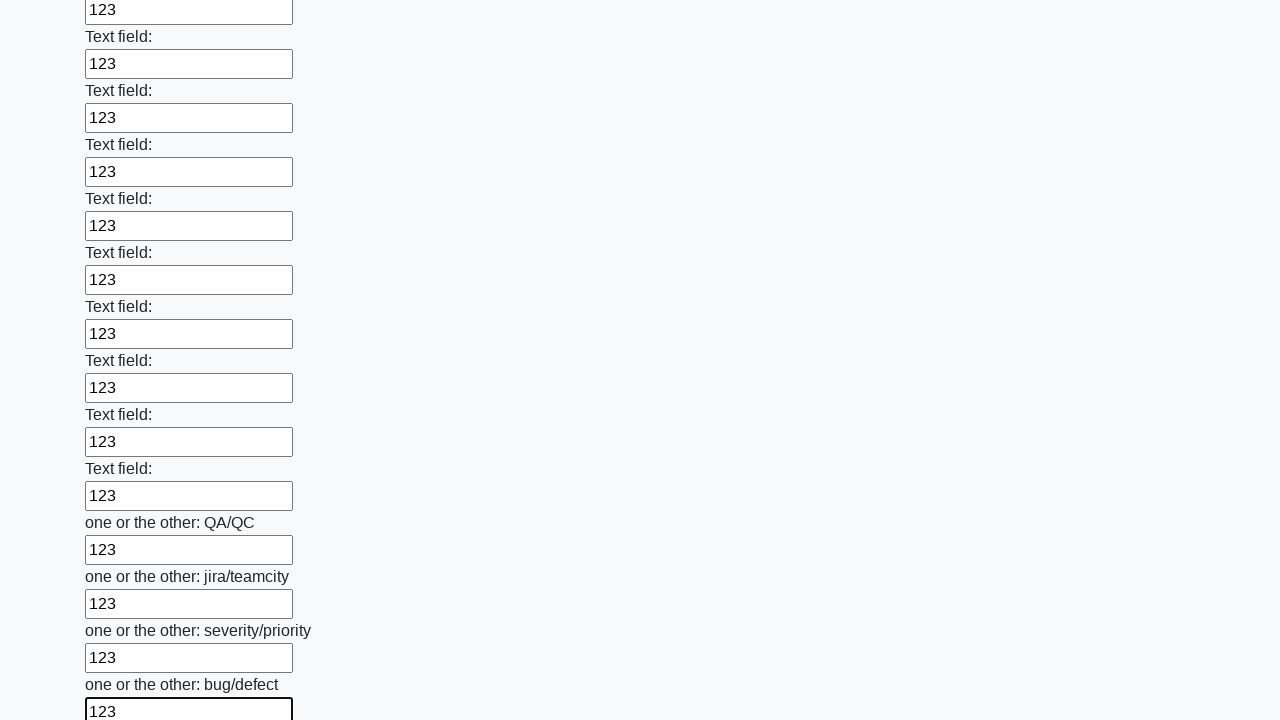

Filled input field with value '123' on input >> nth=91
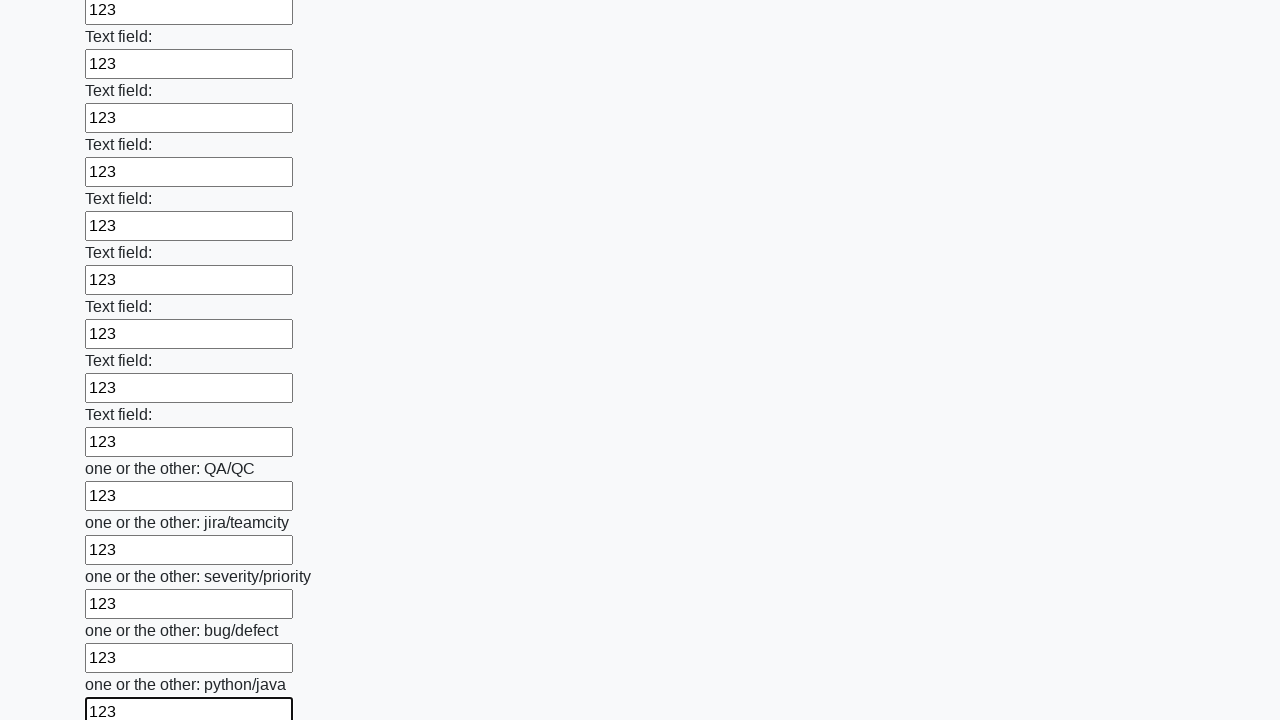

Filled input field with value '123' on input >> nth=92
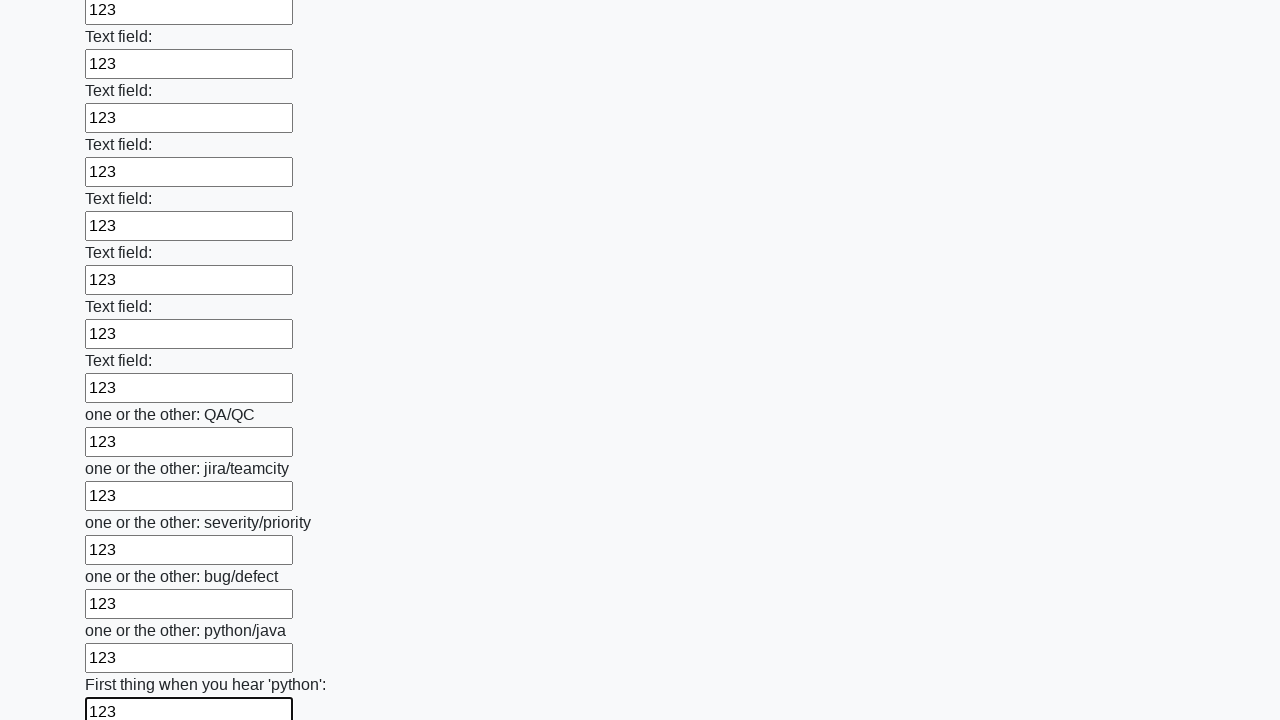

Filled input field with value '123' on input >> nth=93
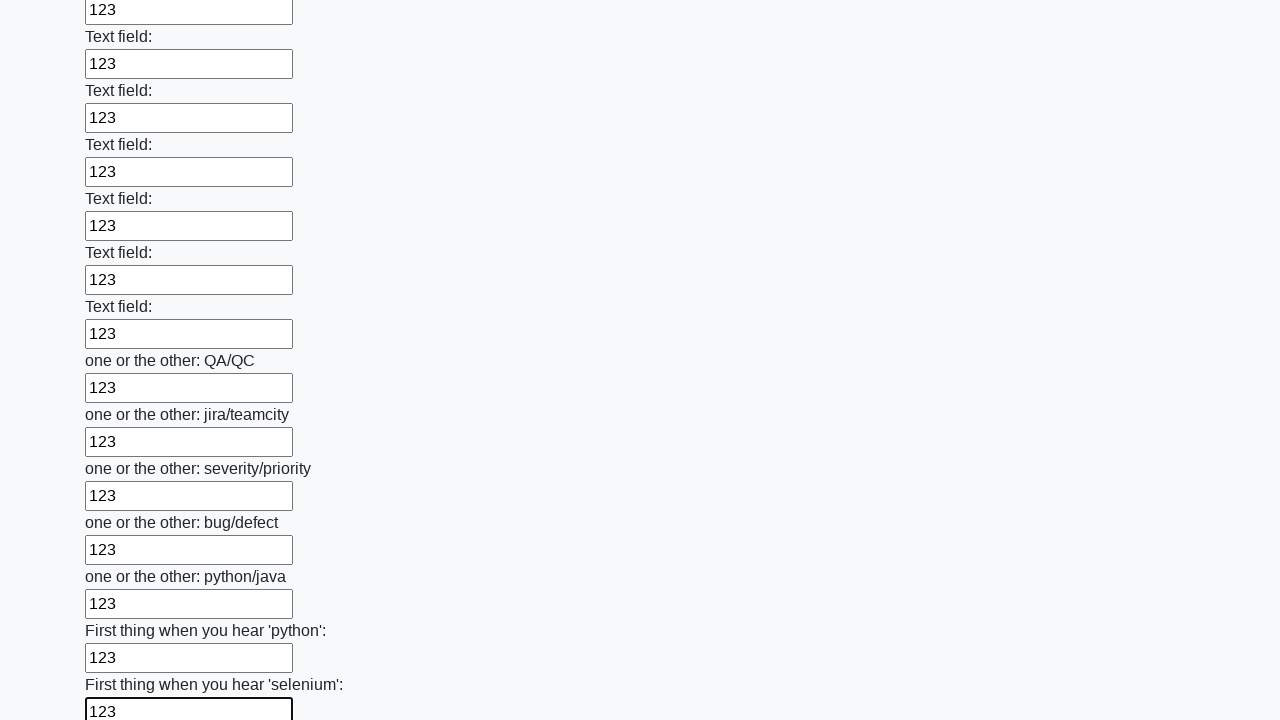

Filled input field with value '123' on input >> nth=94
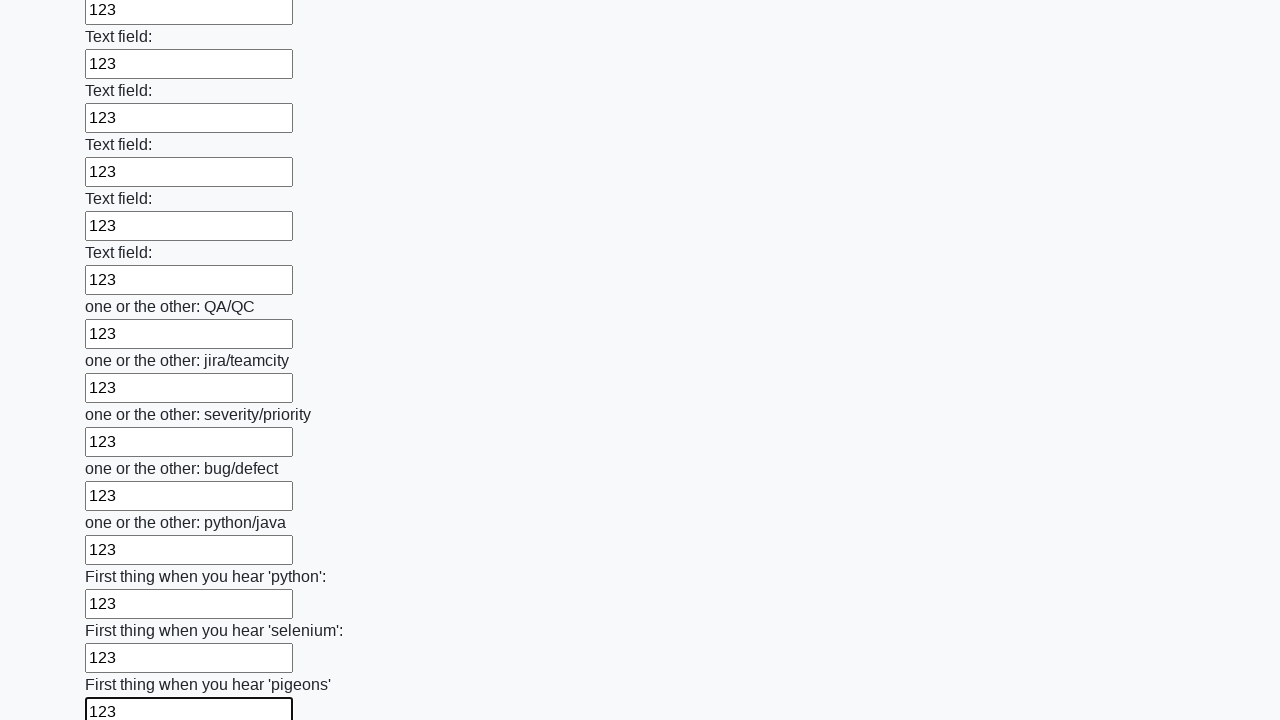

Filled input field with value '123' on input >> nth=95
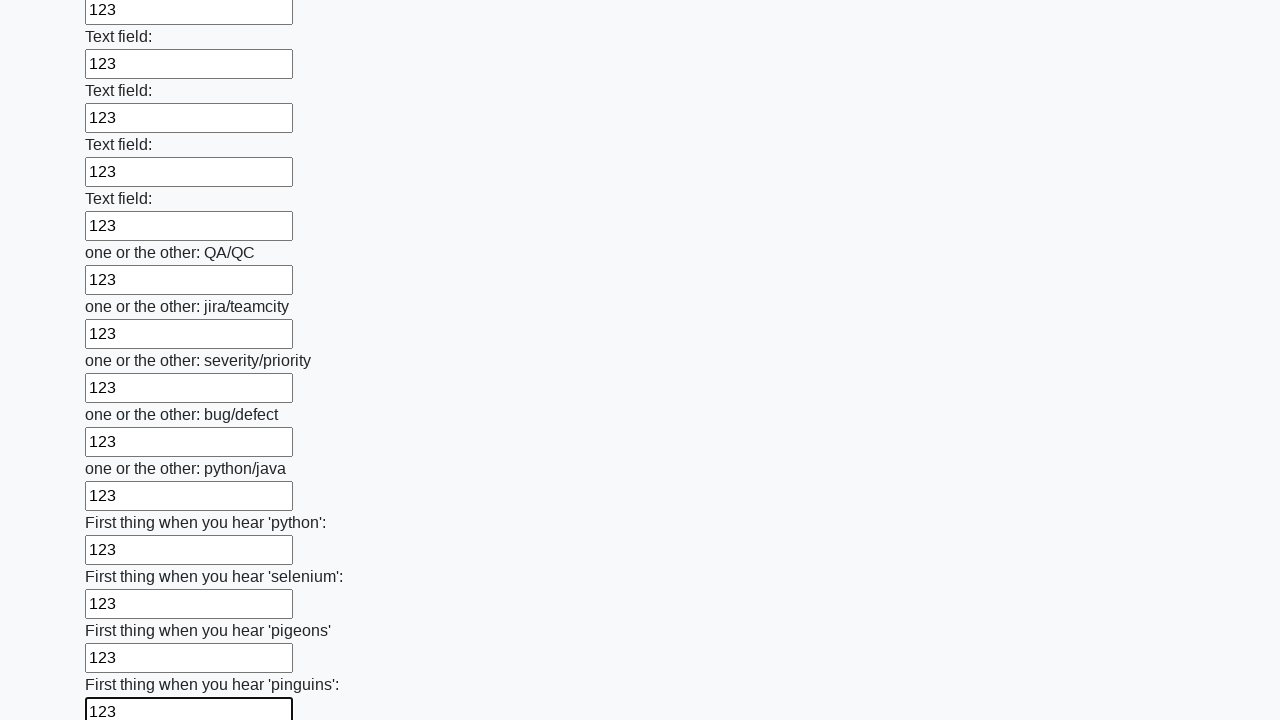

Filled input field with value '123' on input >> nth=96
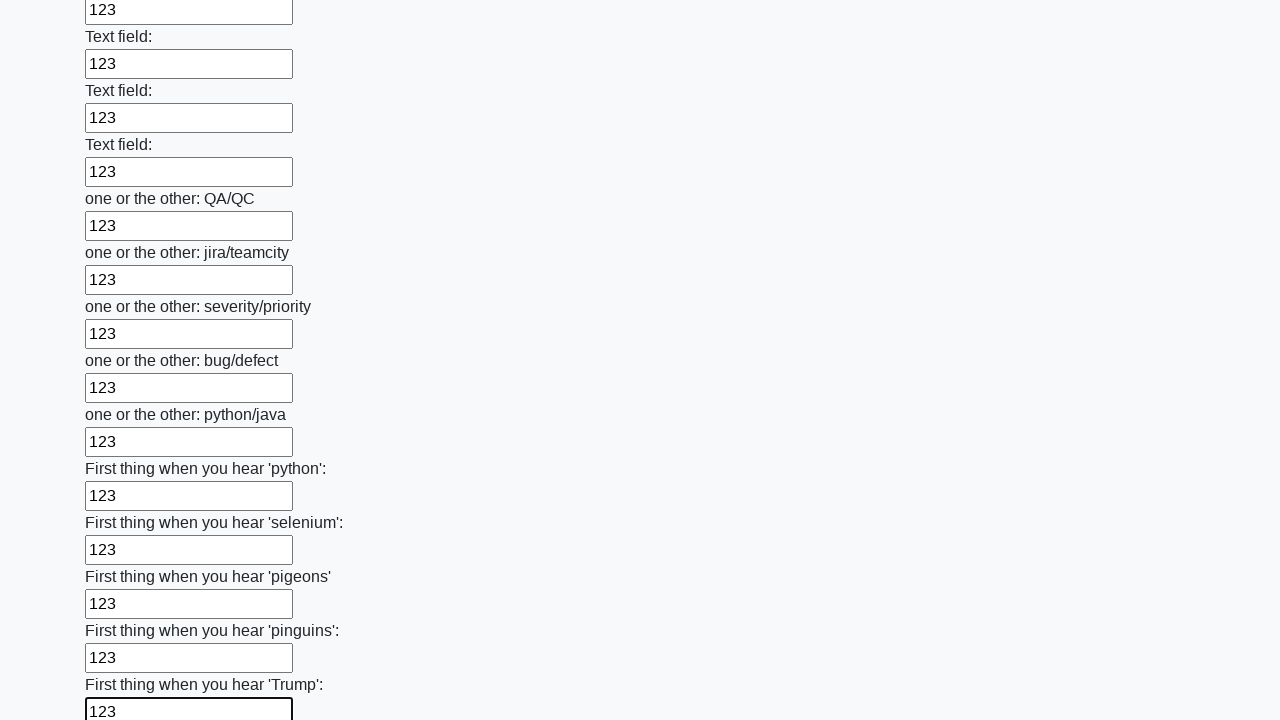

Filled input field with value '123' on input >> nth=97
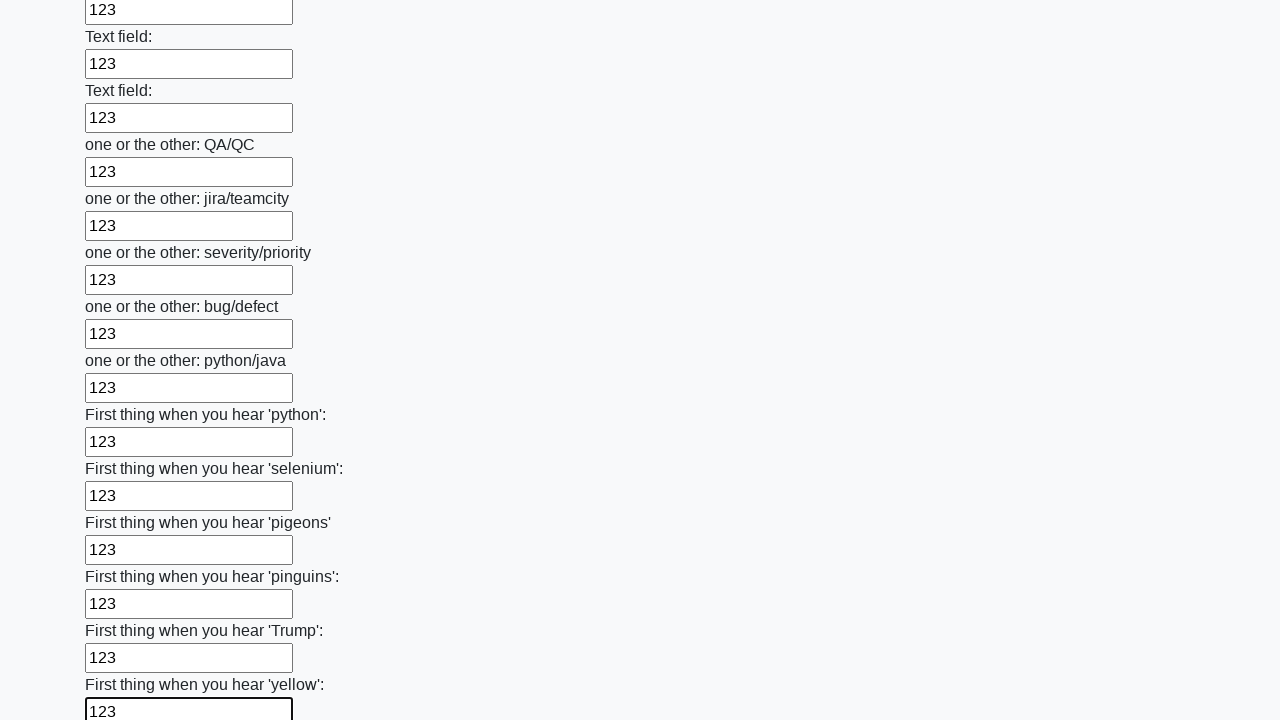

Filled input field with value '123' on input >> nth=98
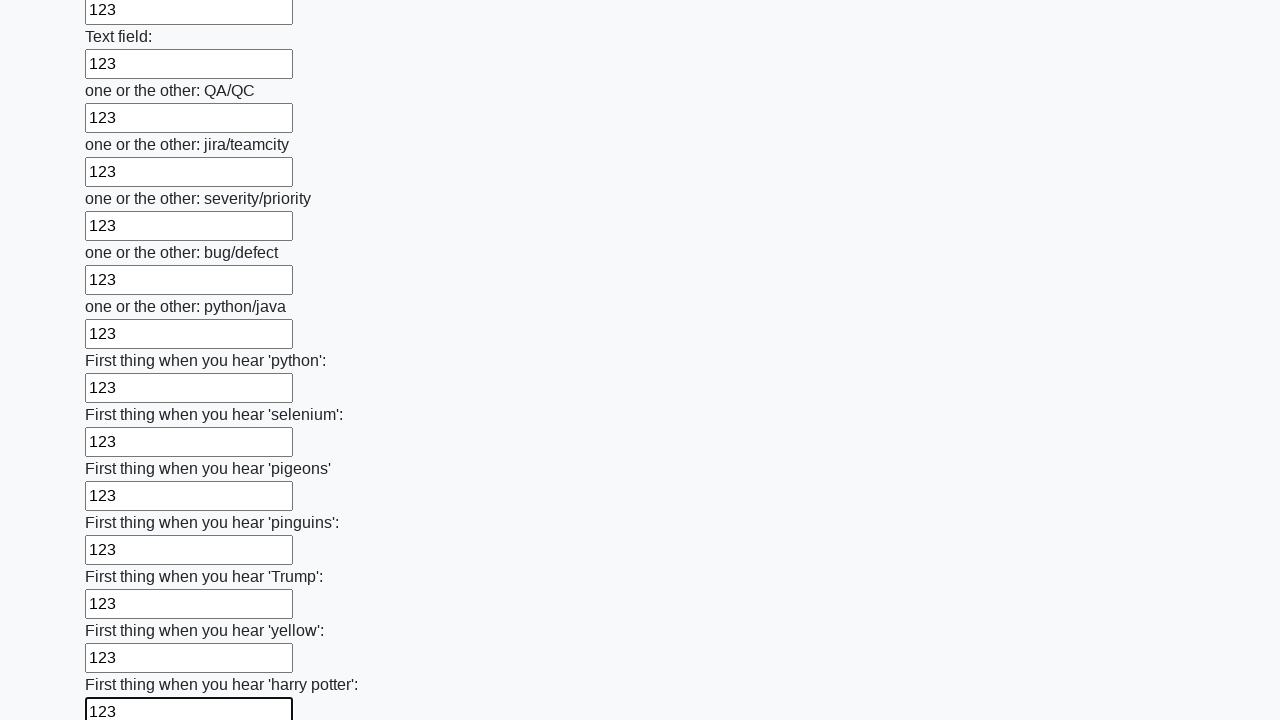

Filled input field with value '123' on input >> nth=99
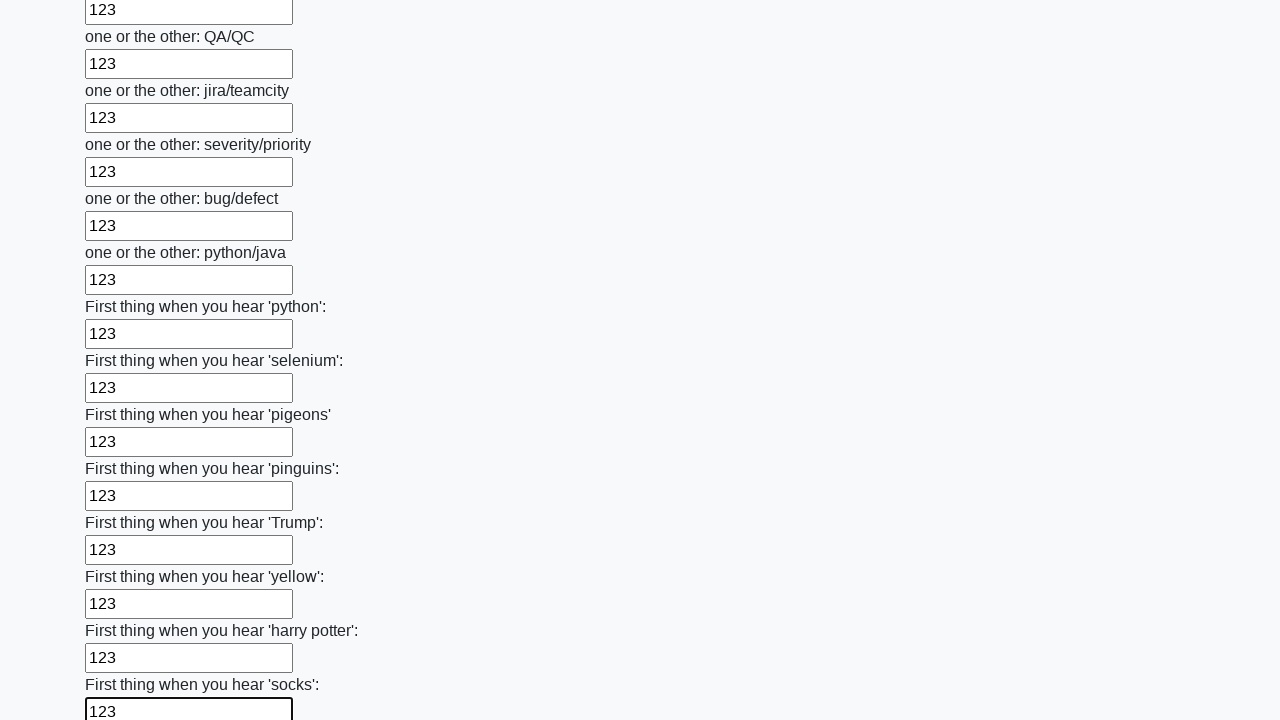

Clicked the submit button at (123, 611) on button.btn
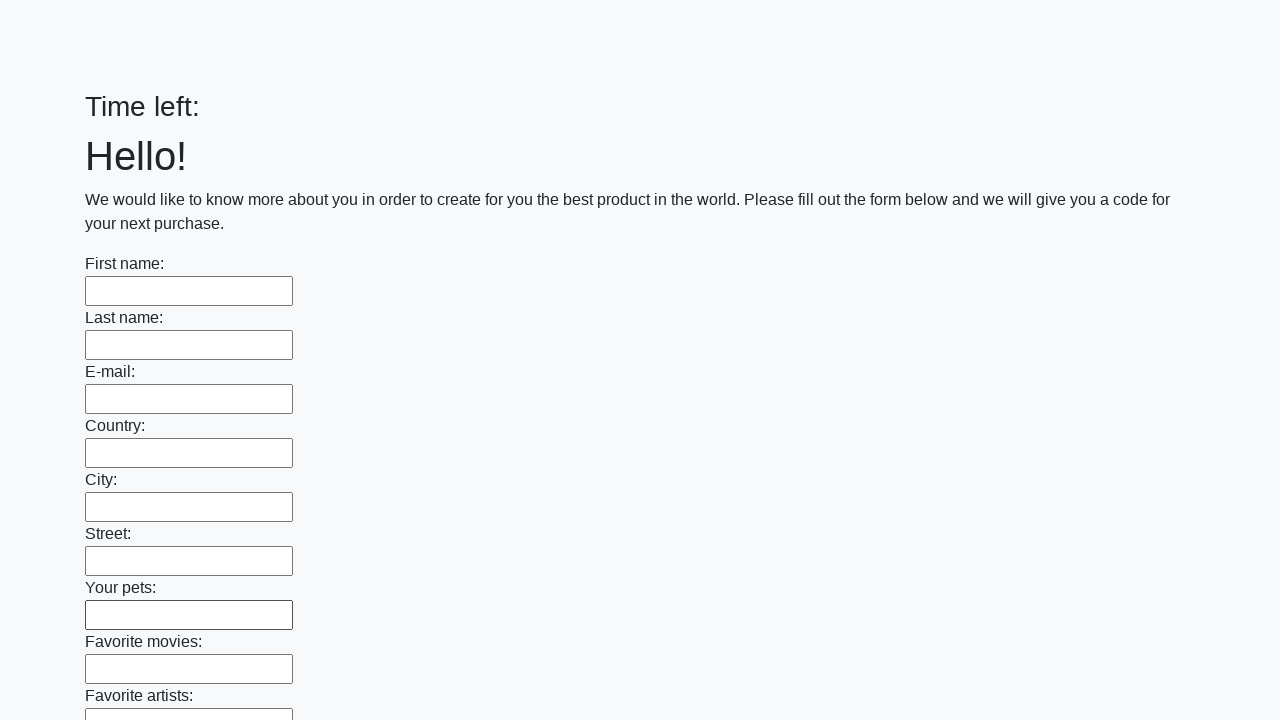

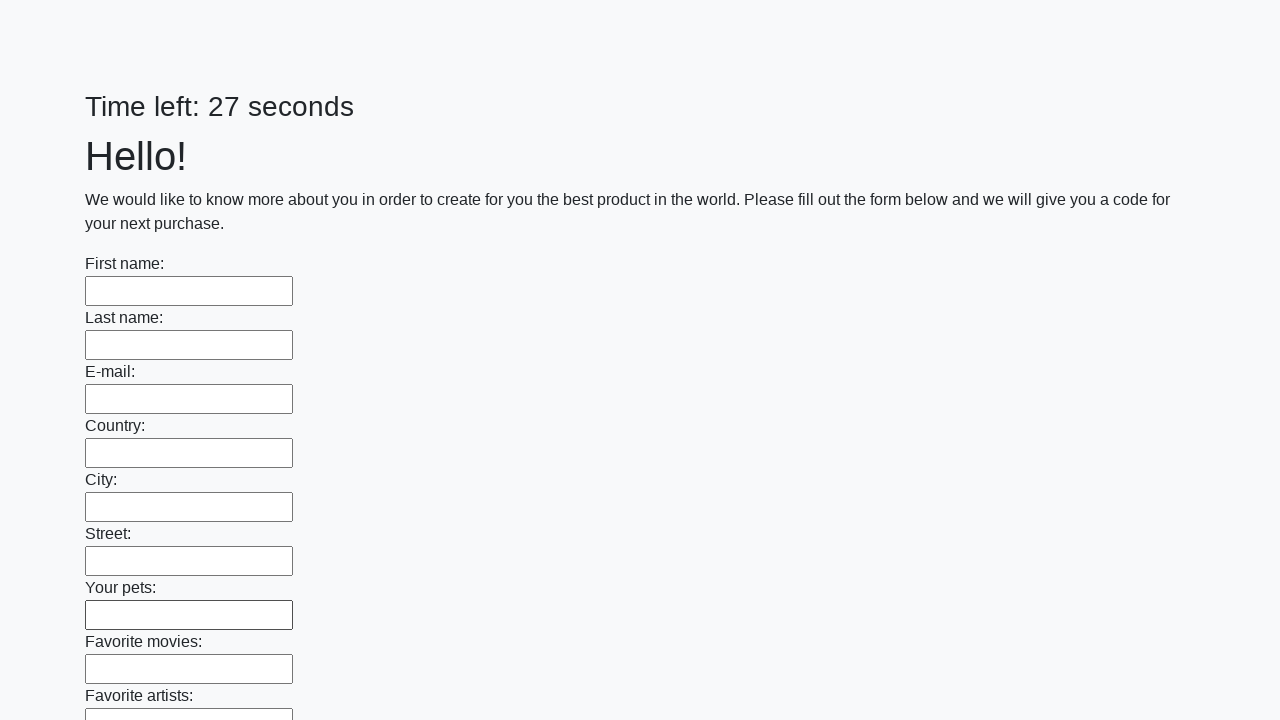